Tests filling a large form by entering "test" into all input fields and then clicking the submit button

Starting URL: http://suninjuly.github.io/huge_form.html

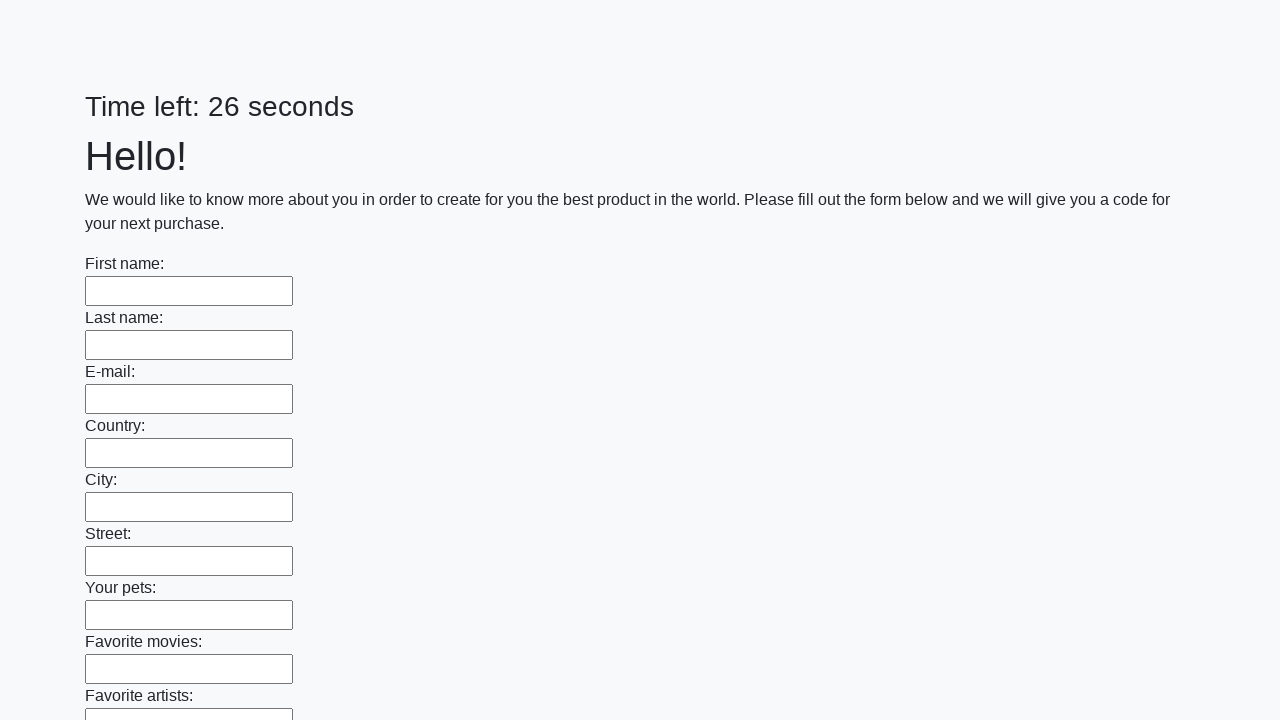

Located all input fields on the huge form
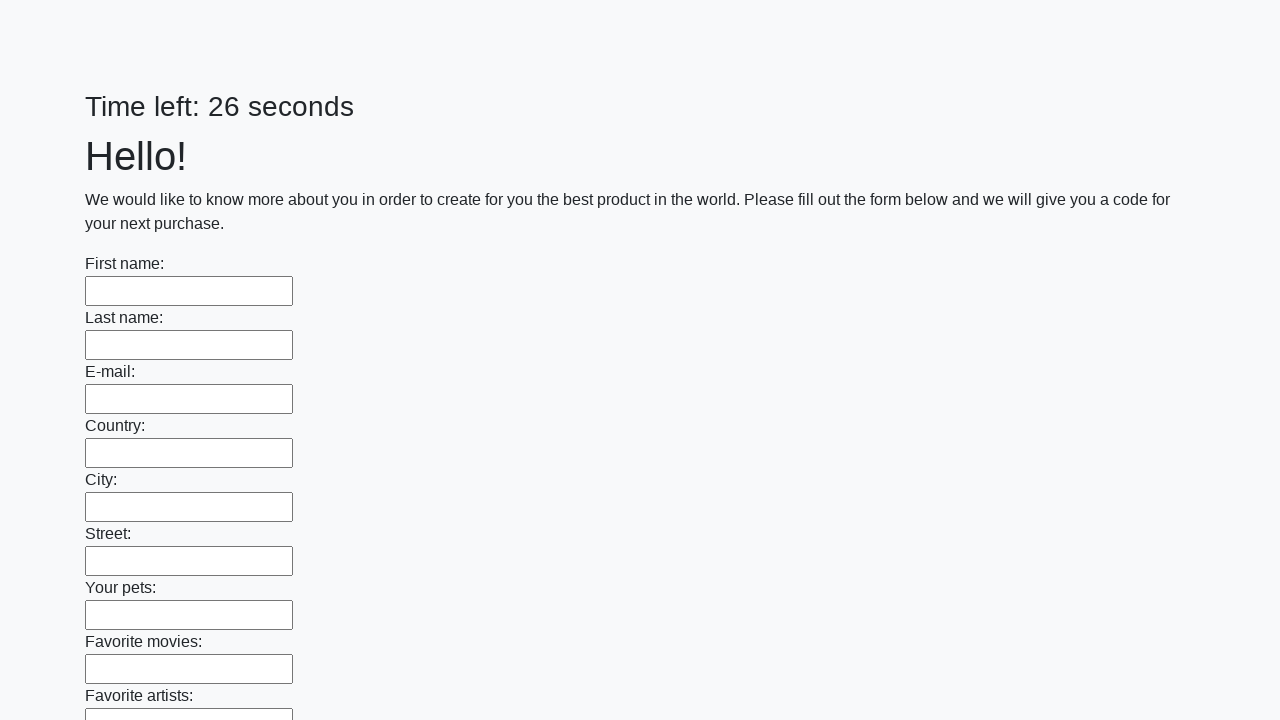

Filled an input field with 'test' on input >> nth=0
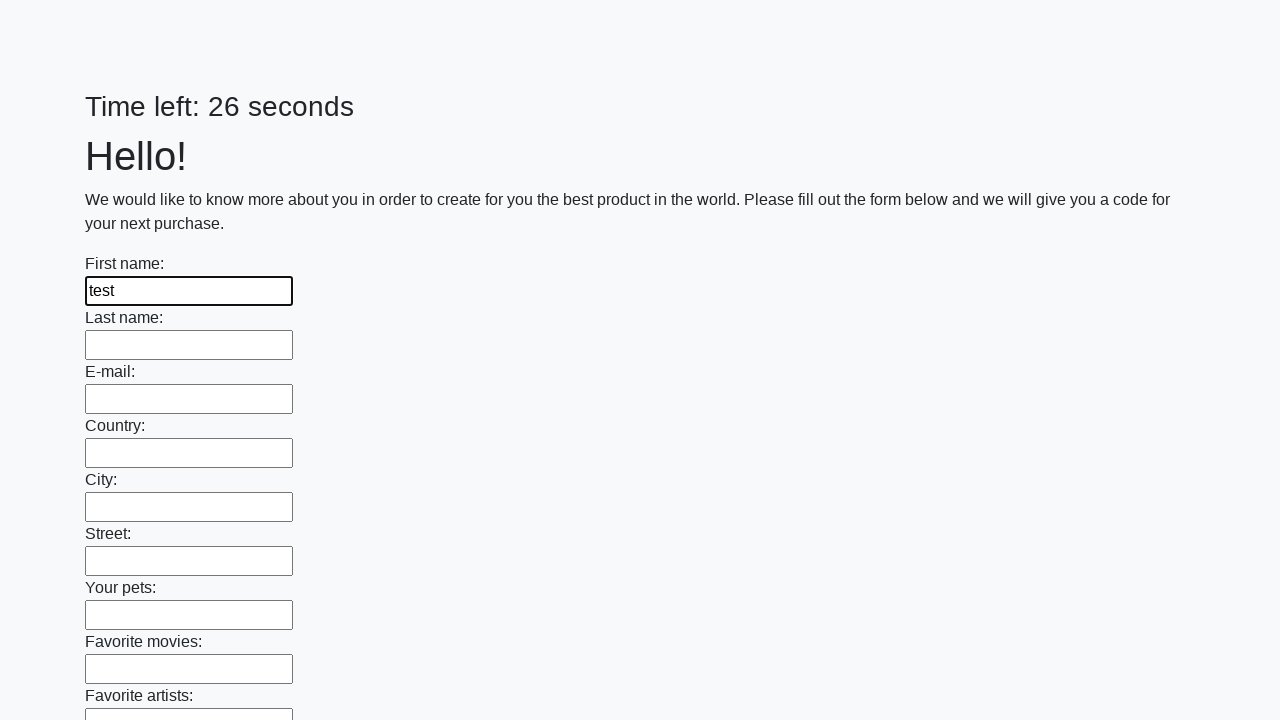

Filled an input field with 'test' on input >> nth=1
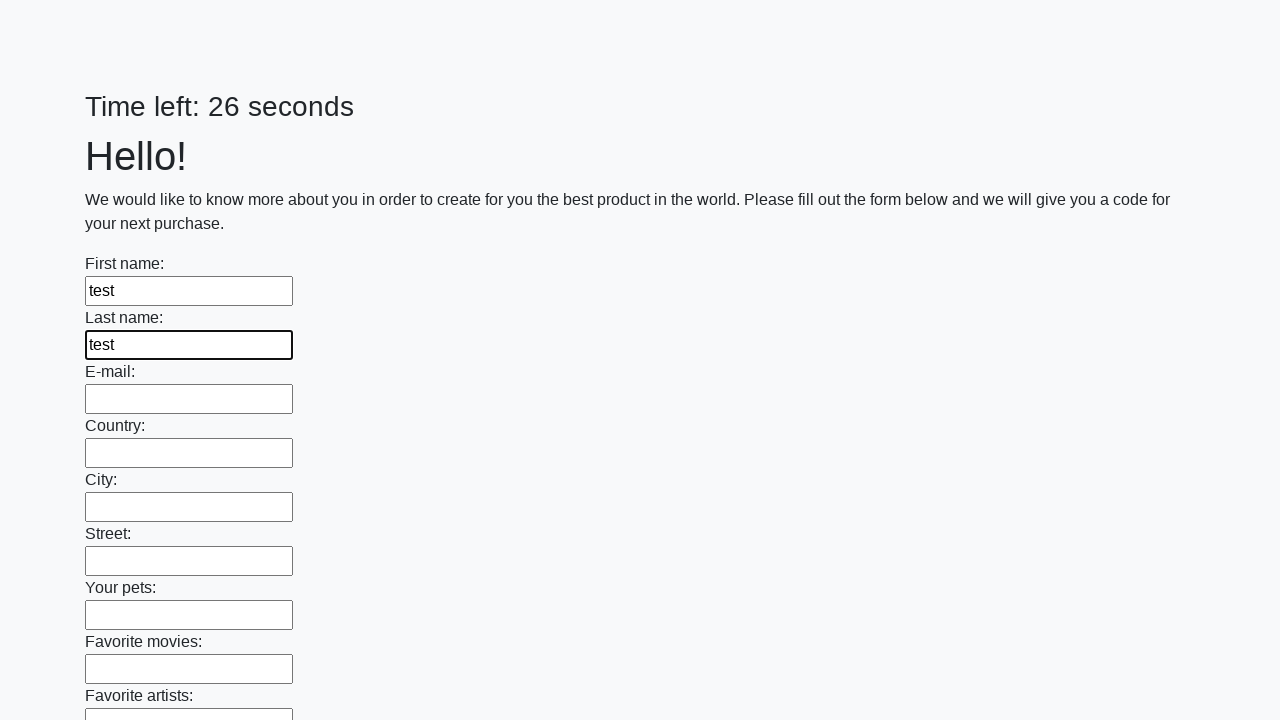

Filled an input field with 'test' on input >> nth=2
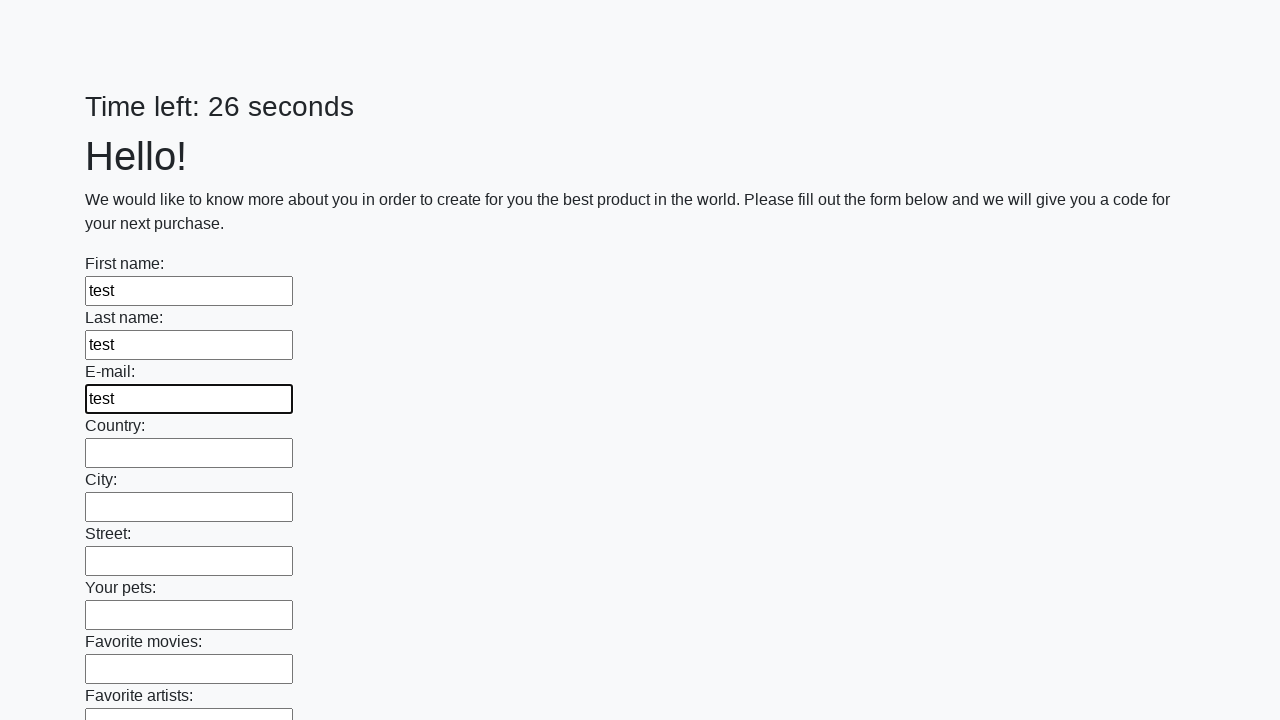

Filled an input field with 'test' on input >> nth=3
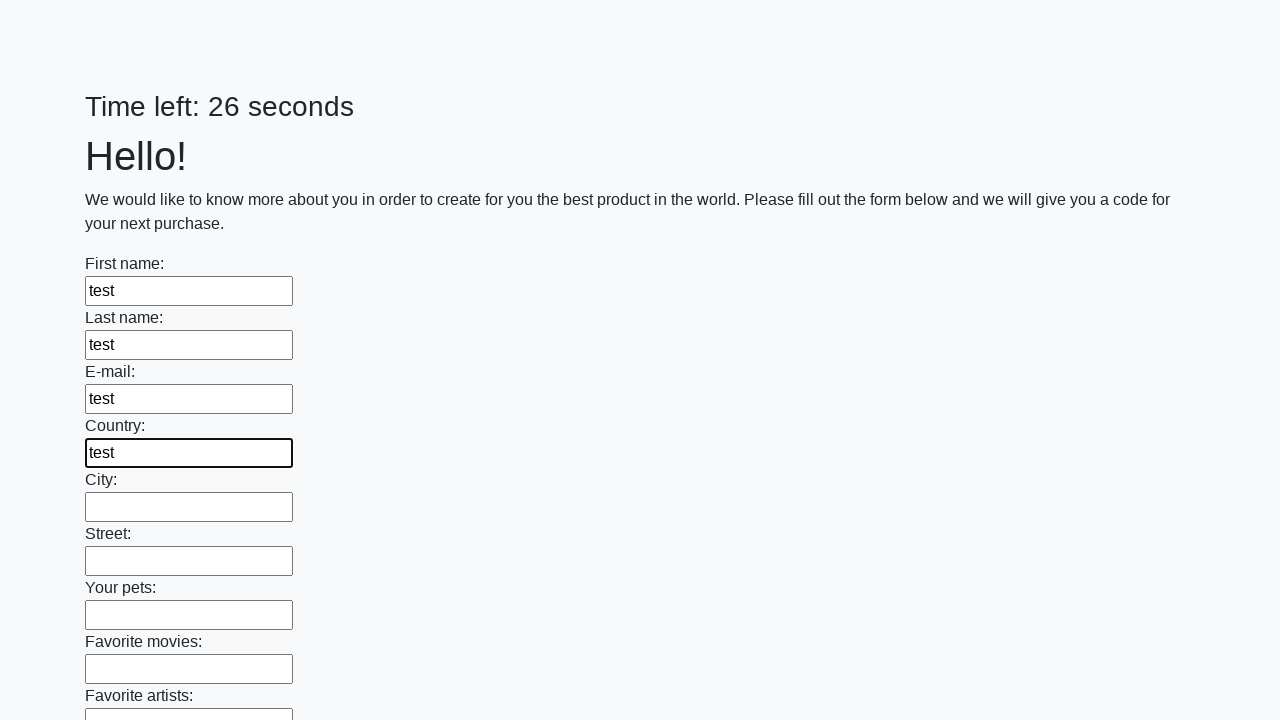

Filled an input field with 'test' on input >> nth=4
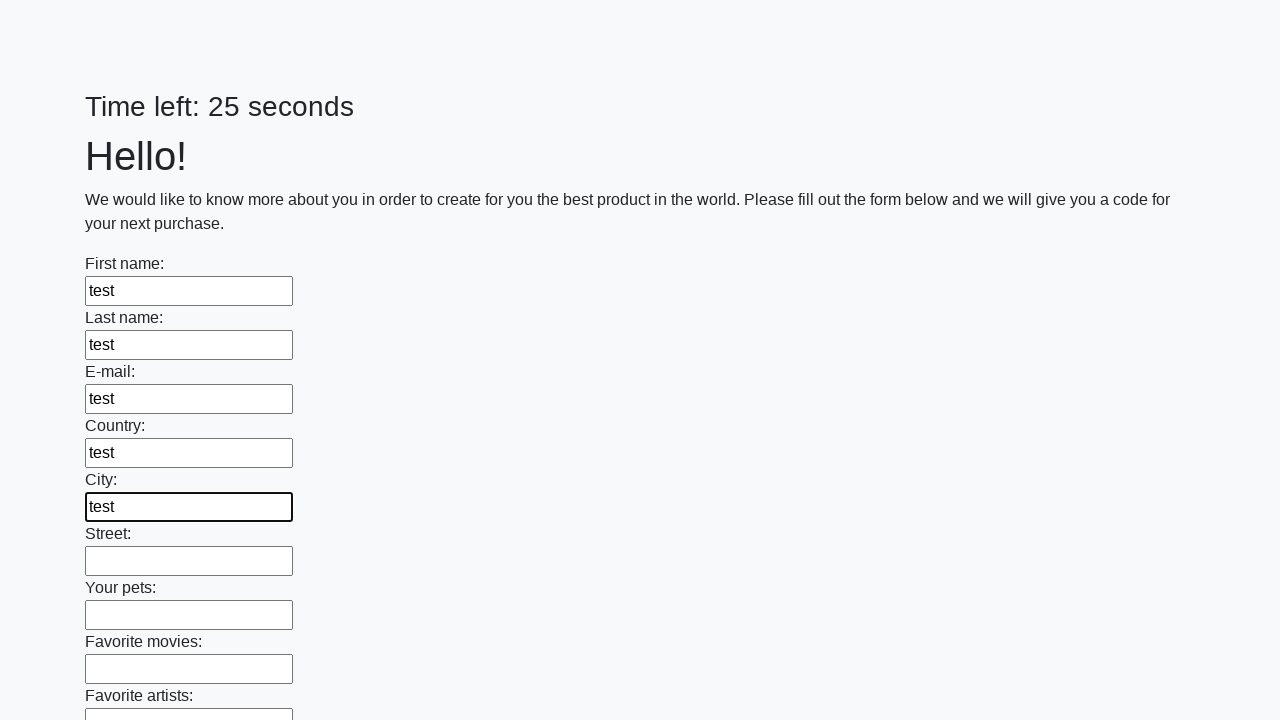

Filled an input field with 'test' on input >> nth=5
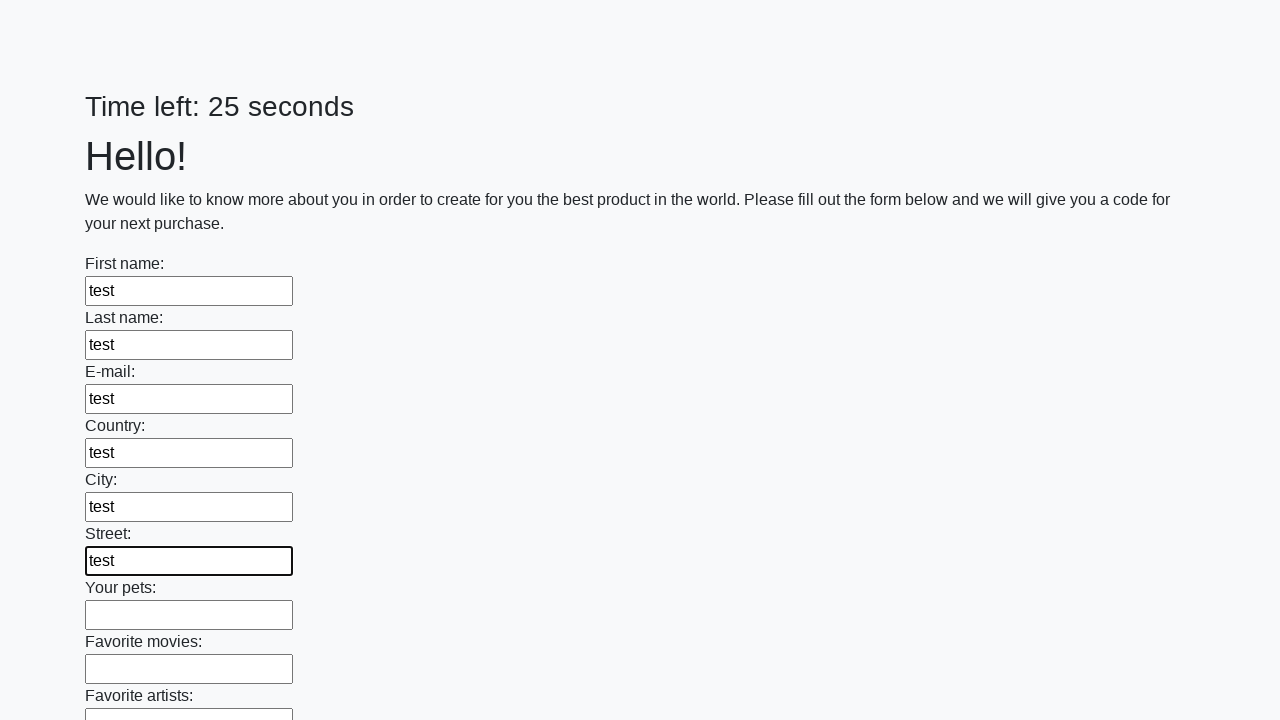

Filled an input field with 'test' on input >> nth=6
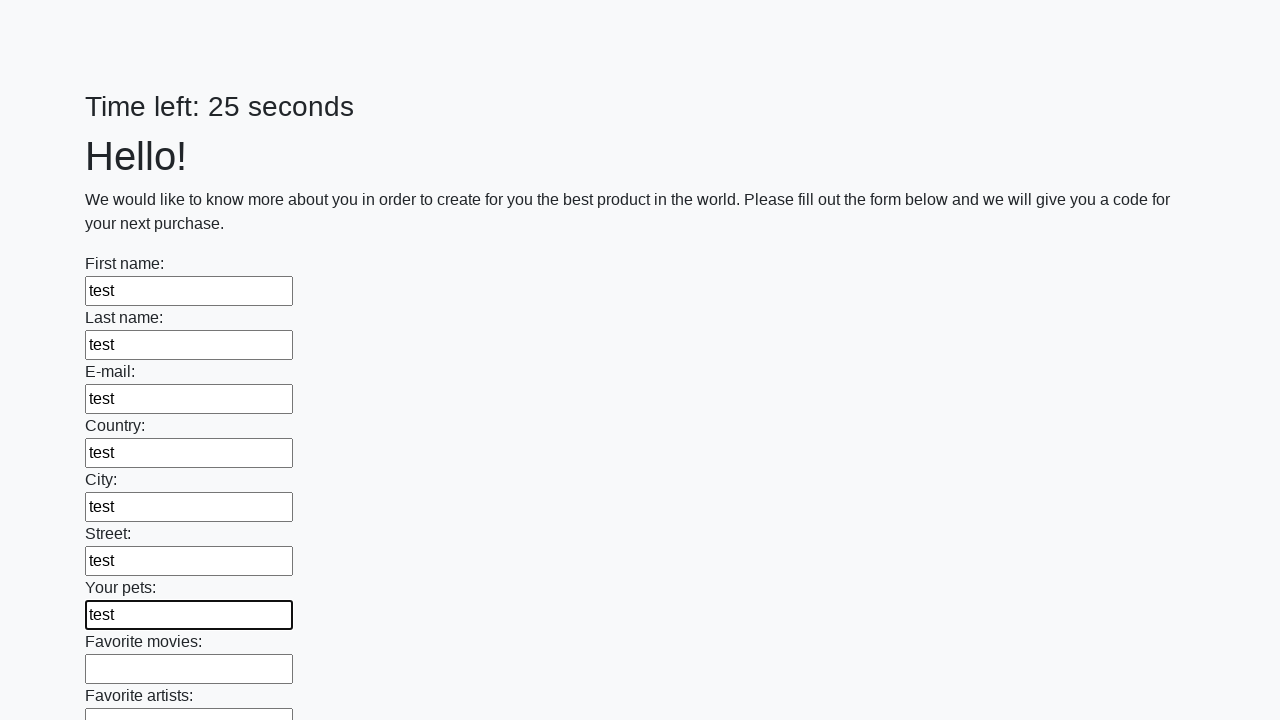

Filled an input field with 'test' on input >> nth=7
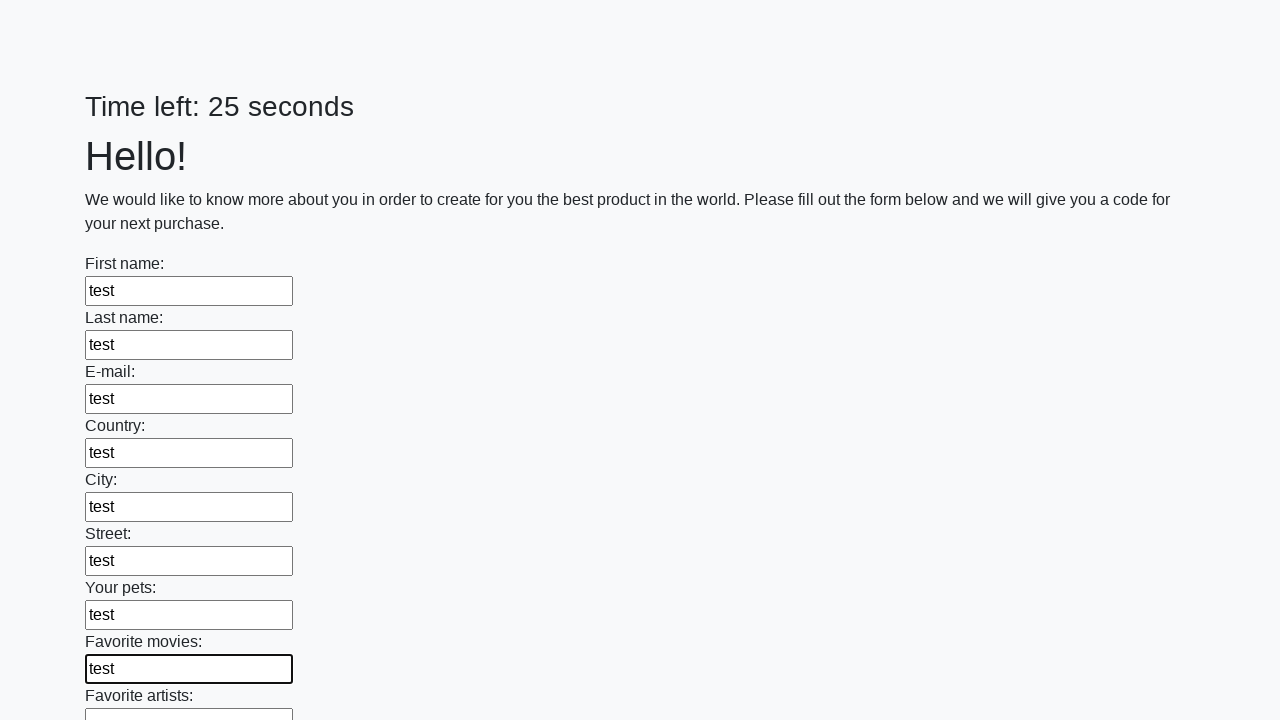

Filled an input field with 'test' on input >> nth=8
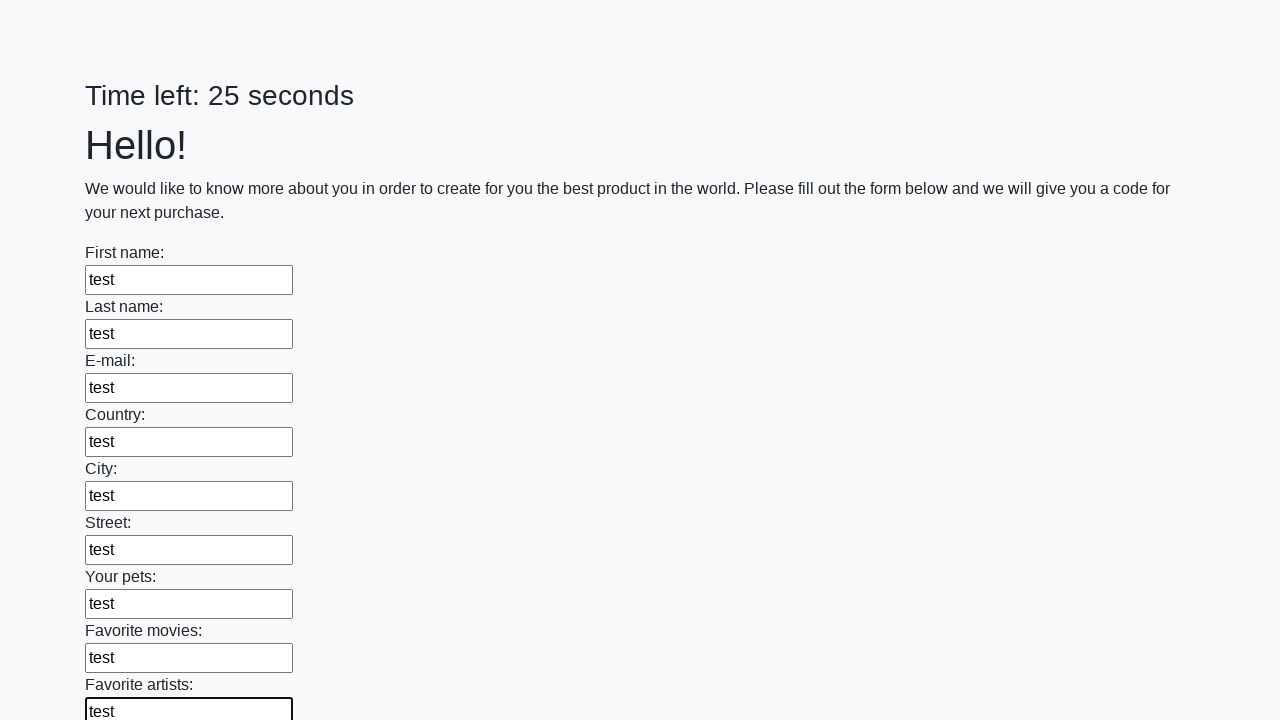

Filled an input field with 'test' on input >> nth=9
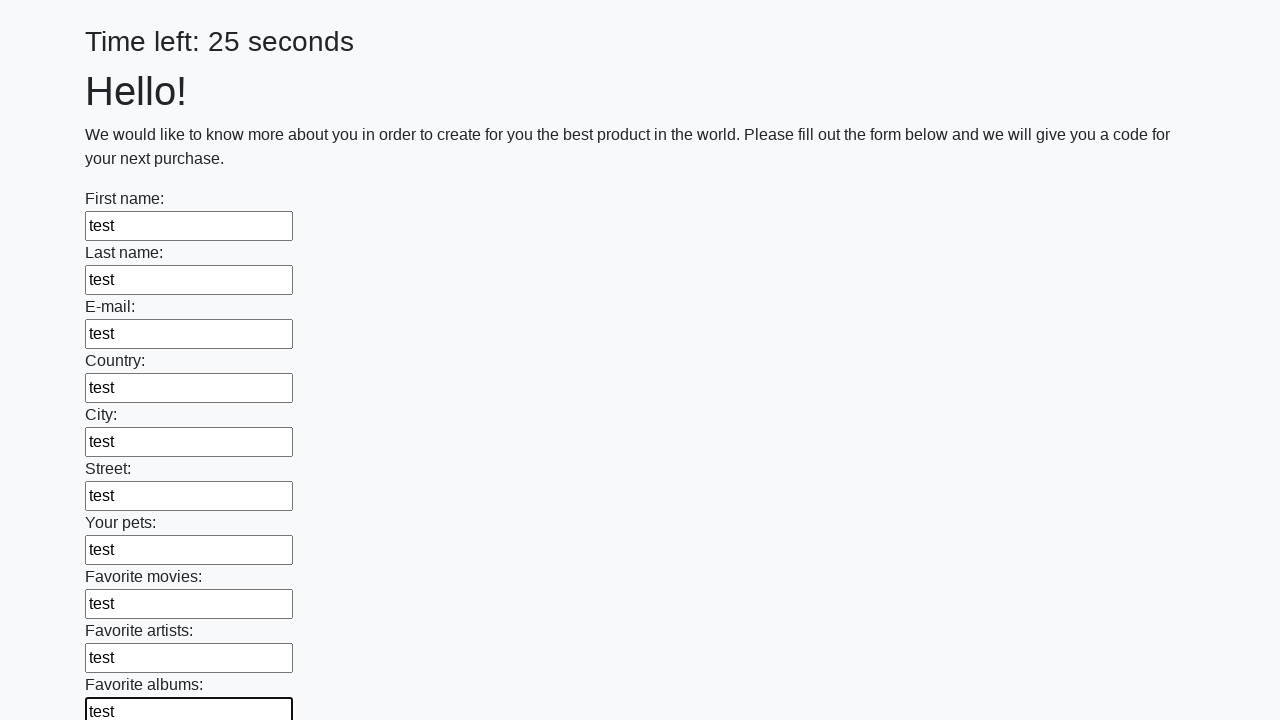

Filled an input field with 'test' on input >> nth=10
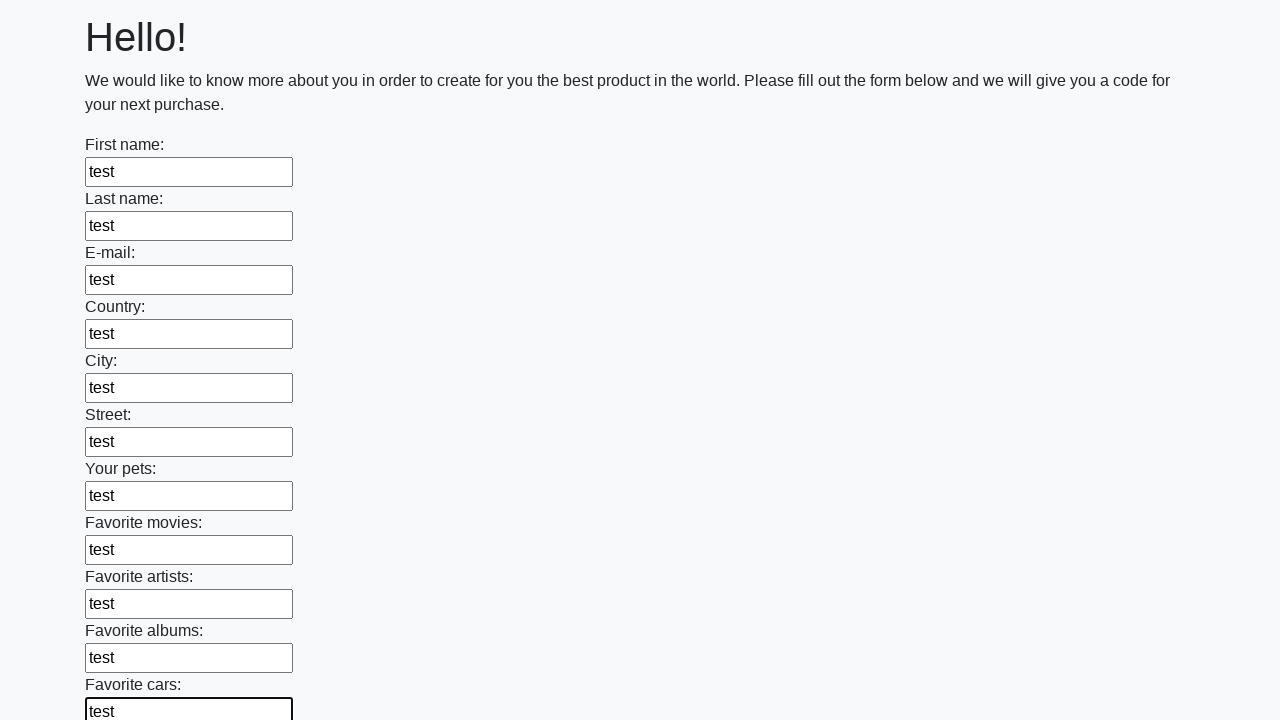

Filled an input field with 'test' on input >> nth=11
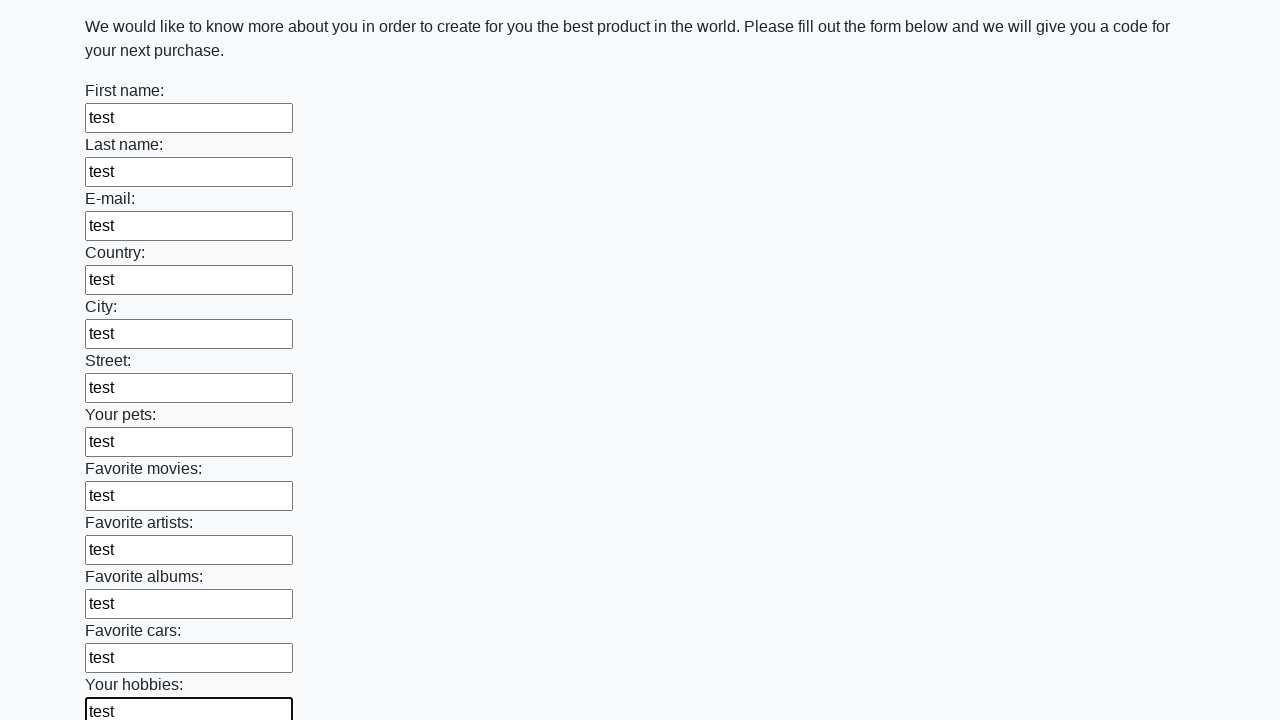

Filled an input field with 'test' on input >> nth=12
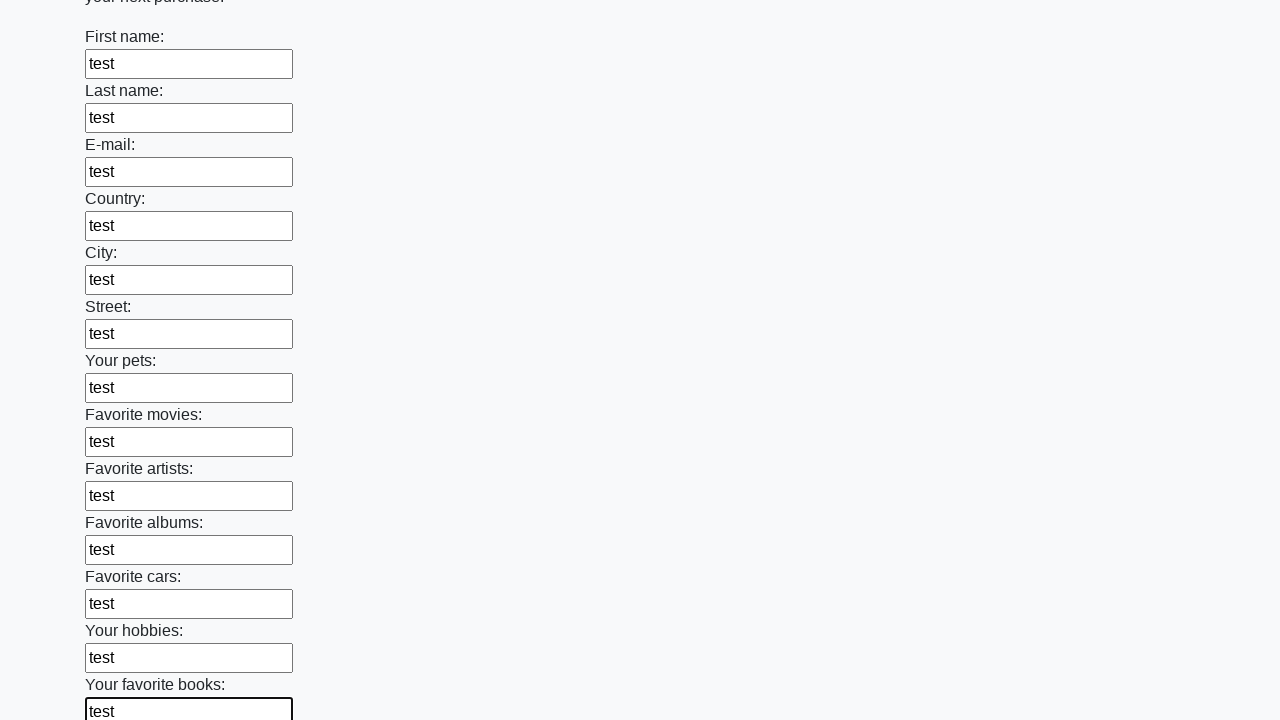

Filled an input field with 'test' on input >> nth=13
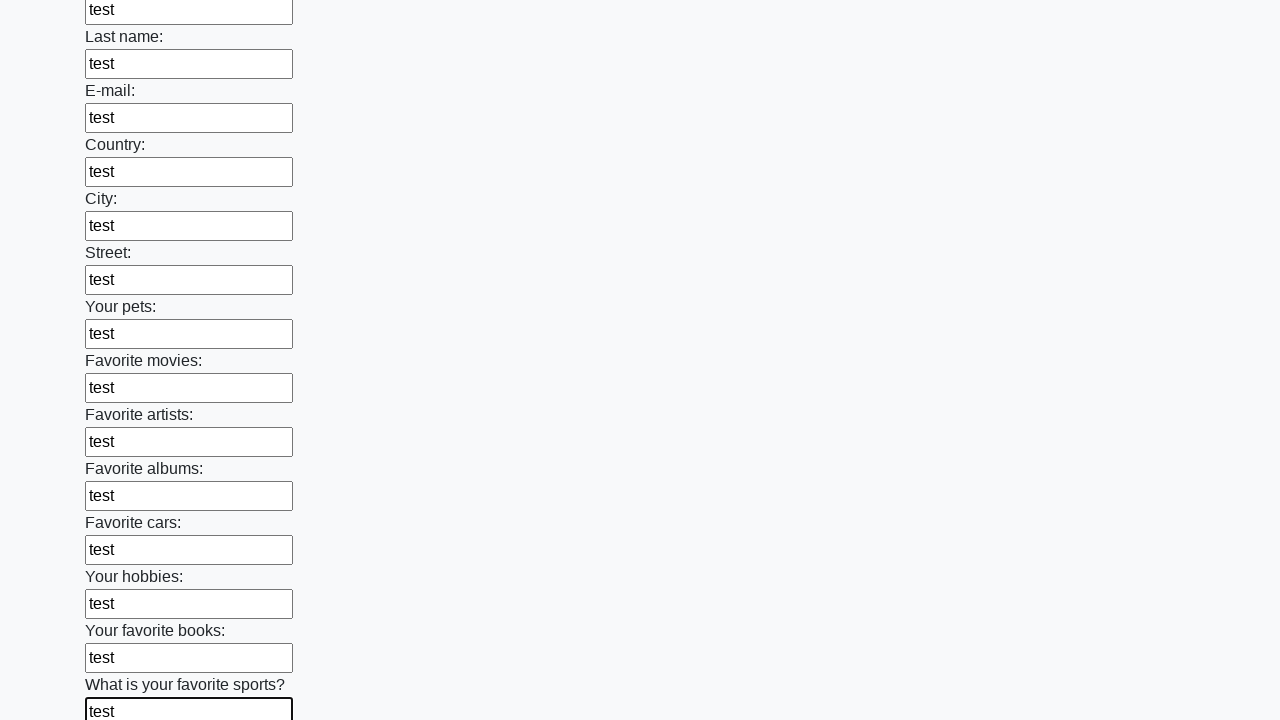

Filled an input field with 'test' on input >> nth=14
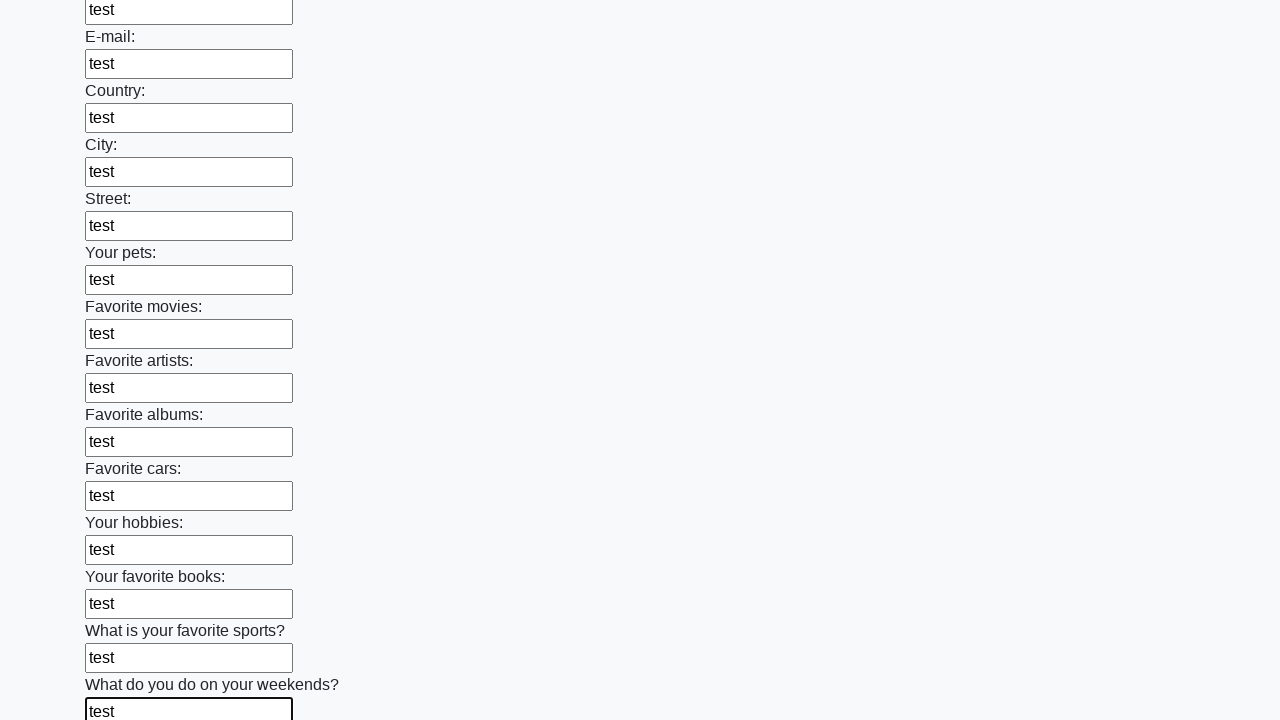

Filled an input field with 'test' on input >> nth=15
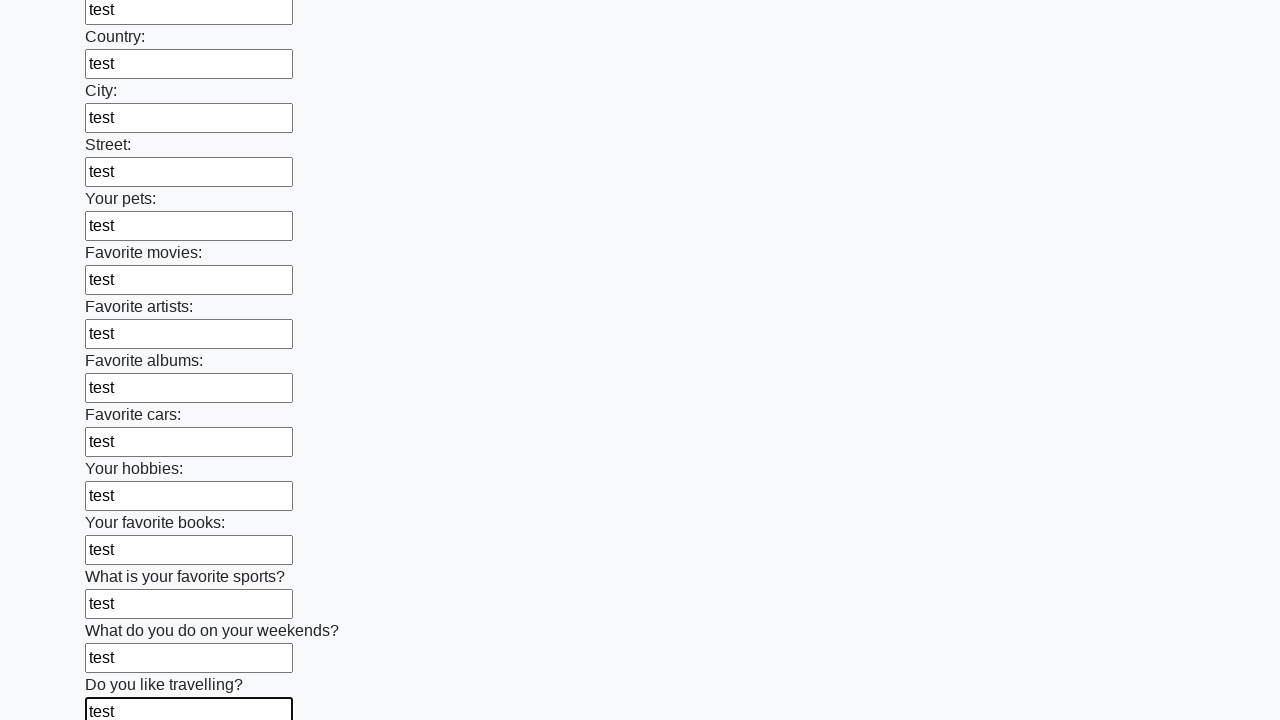

Filled an input field with 'test' on input >> nth=16
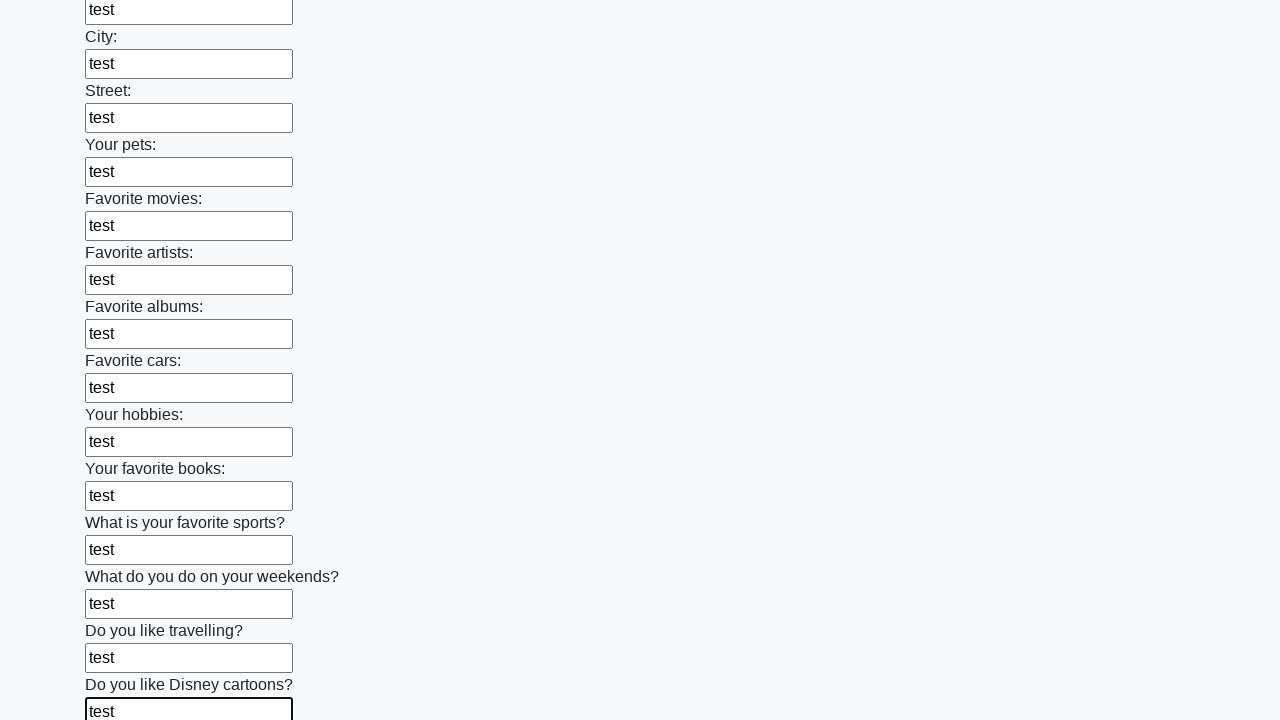

Filled an input field with 'test' on input >> nth=17
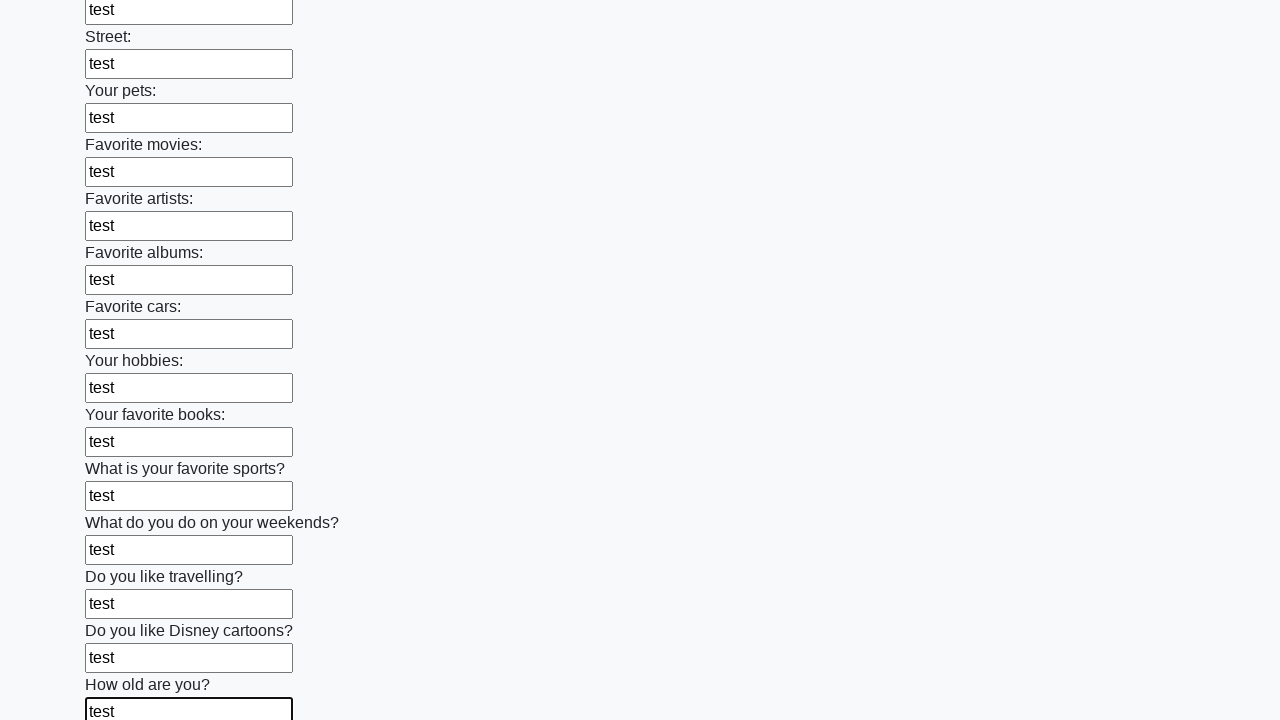

Filled an input field with 'test' on input >> nth=18
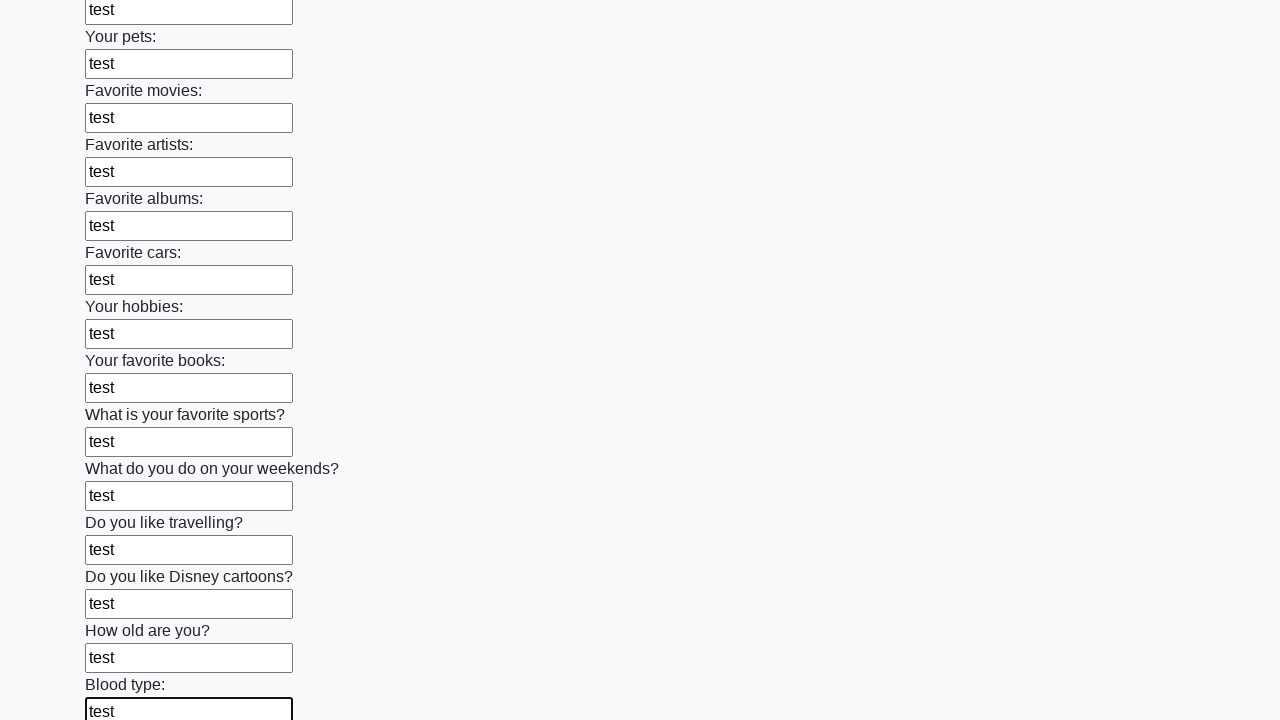

Filled an input field with 'test' on input >> nth=19
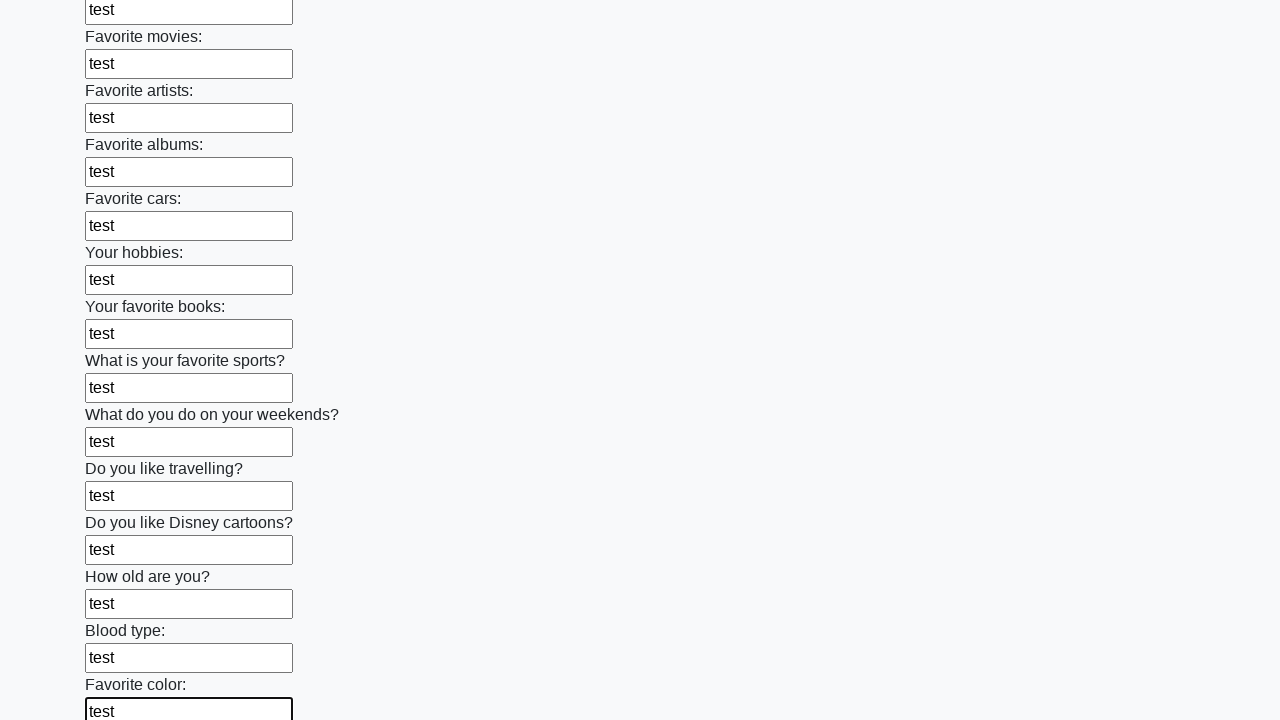

Filled an input field with 'test' on input >> nth=20
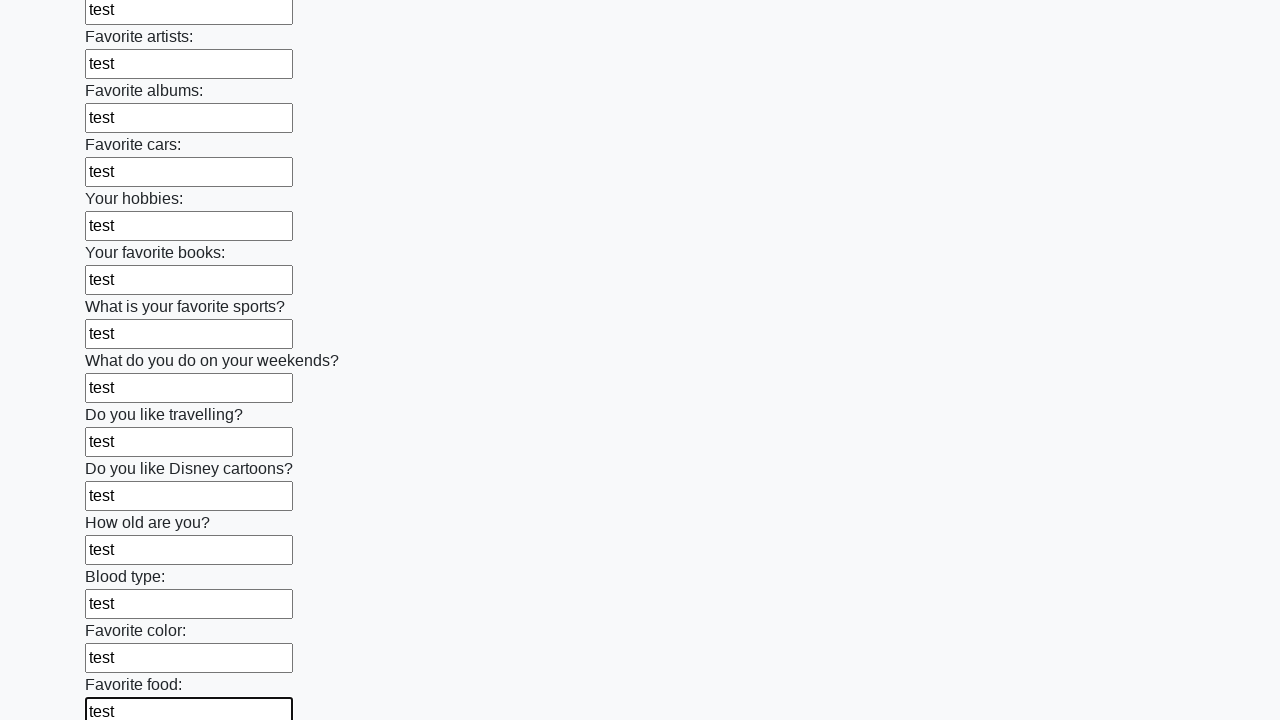

Filled an input field with 'test' on input >> nth=21
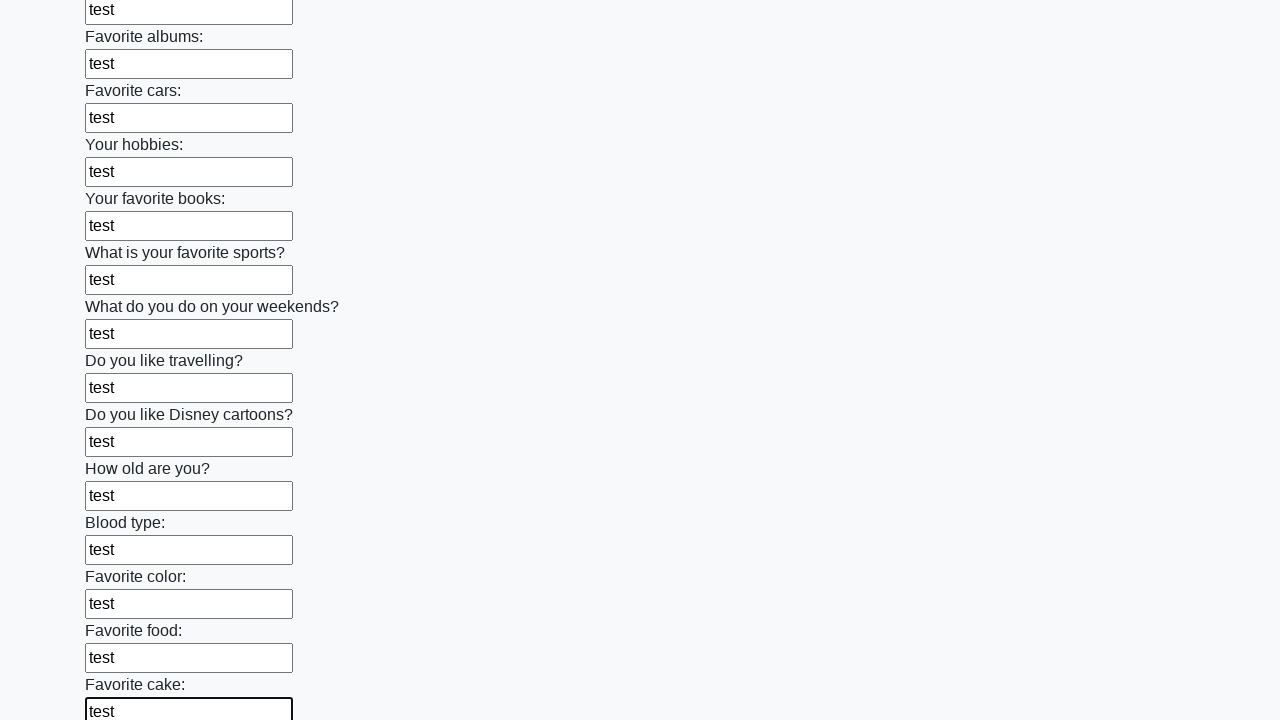

Filled an input field with 'test' on input >> nth=22
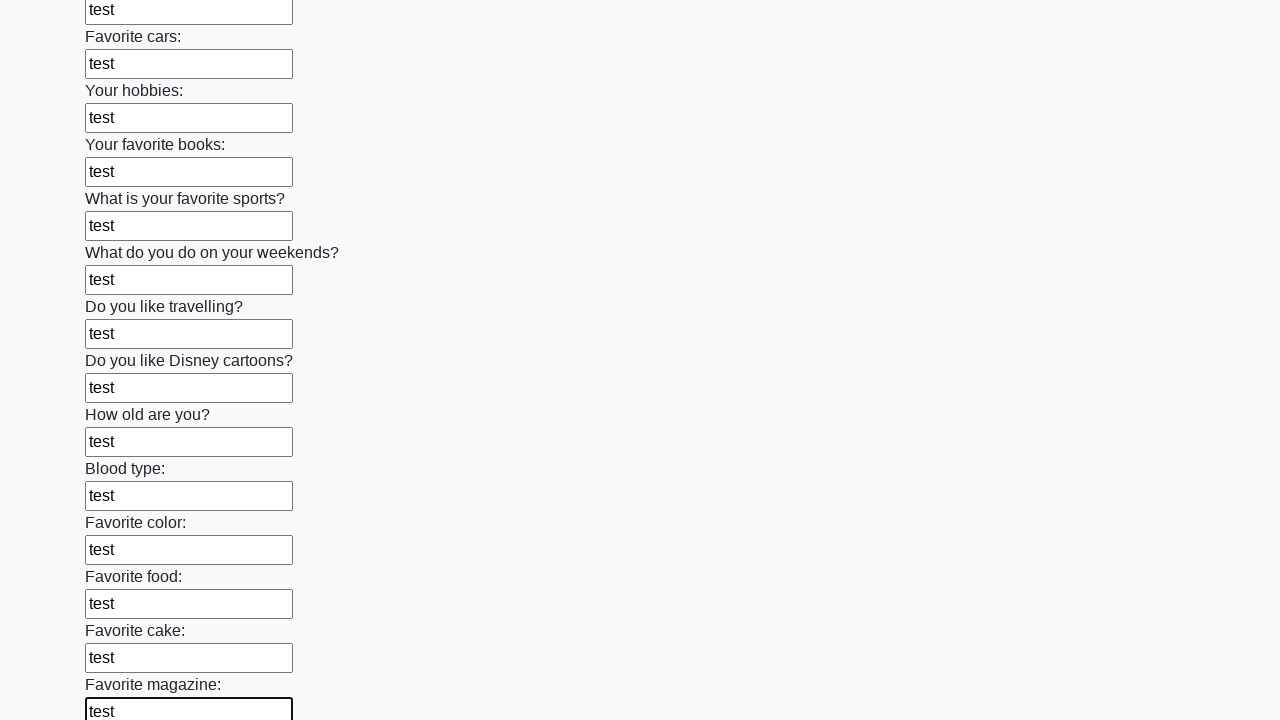

Filled an input field with 'test' on input >> nth=23
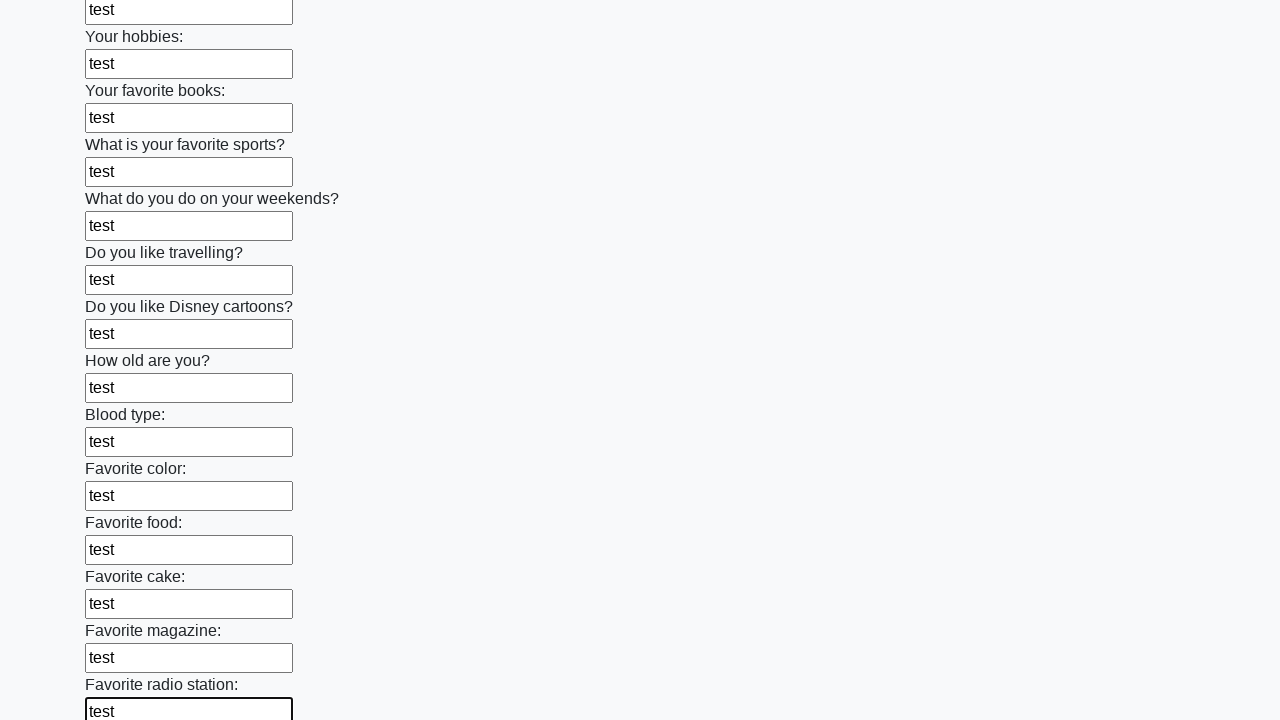

Filled an input field with 'test' on input >> nth=24
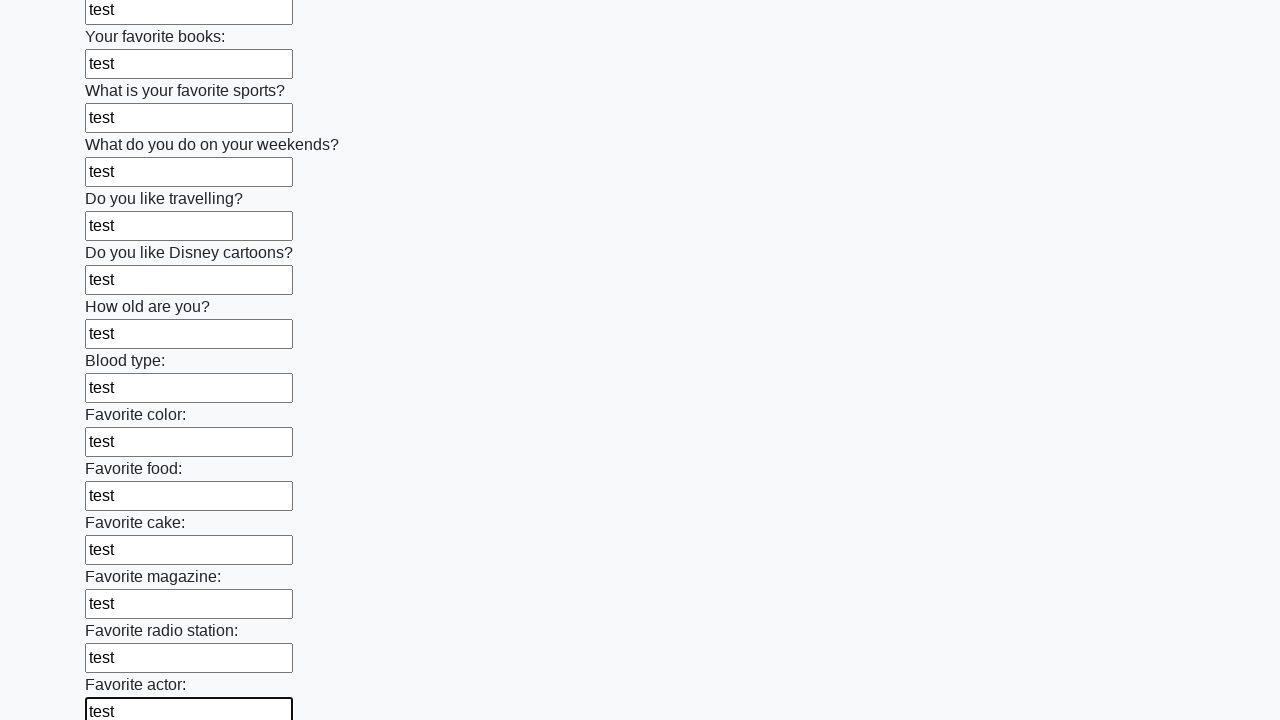

Filled an input field with 'test' on input >> nth=25
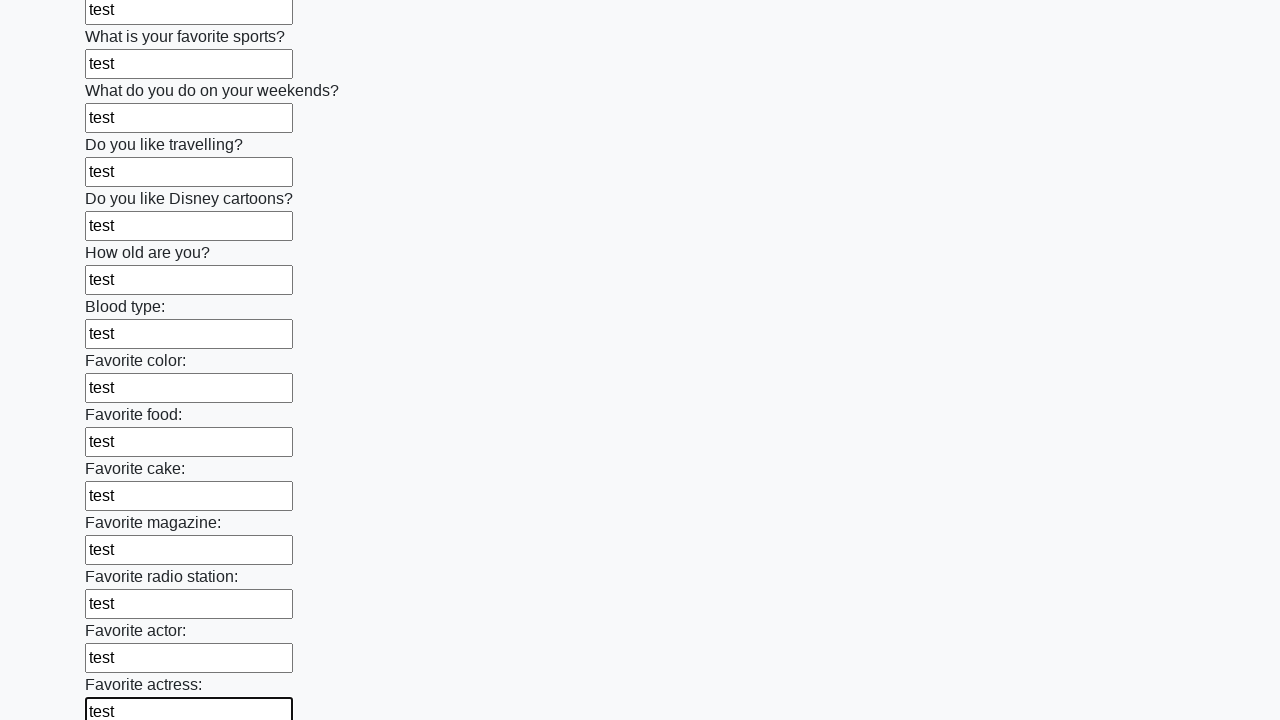

Filled an input field with 'test' on input >> nth=26
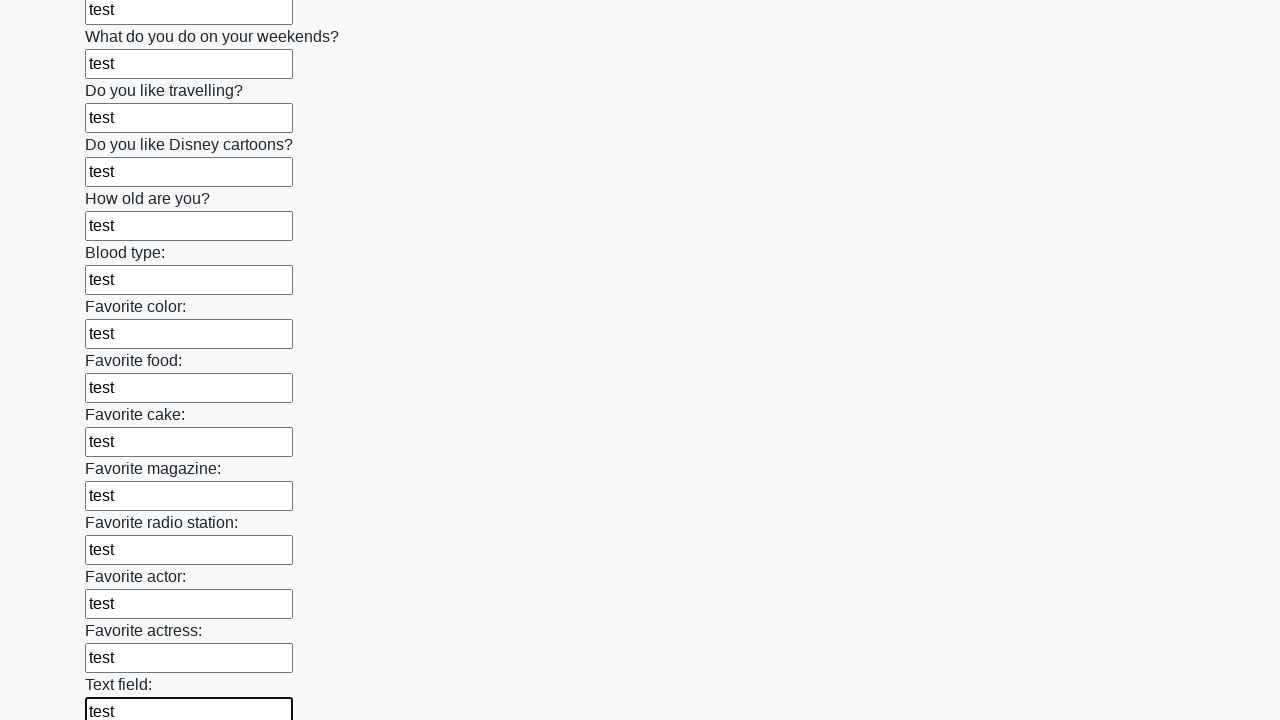

Filled an input field with 'test' on input >> nth=27
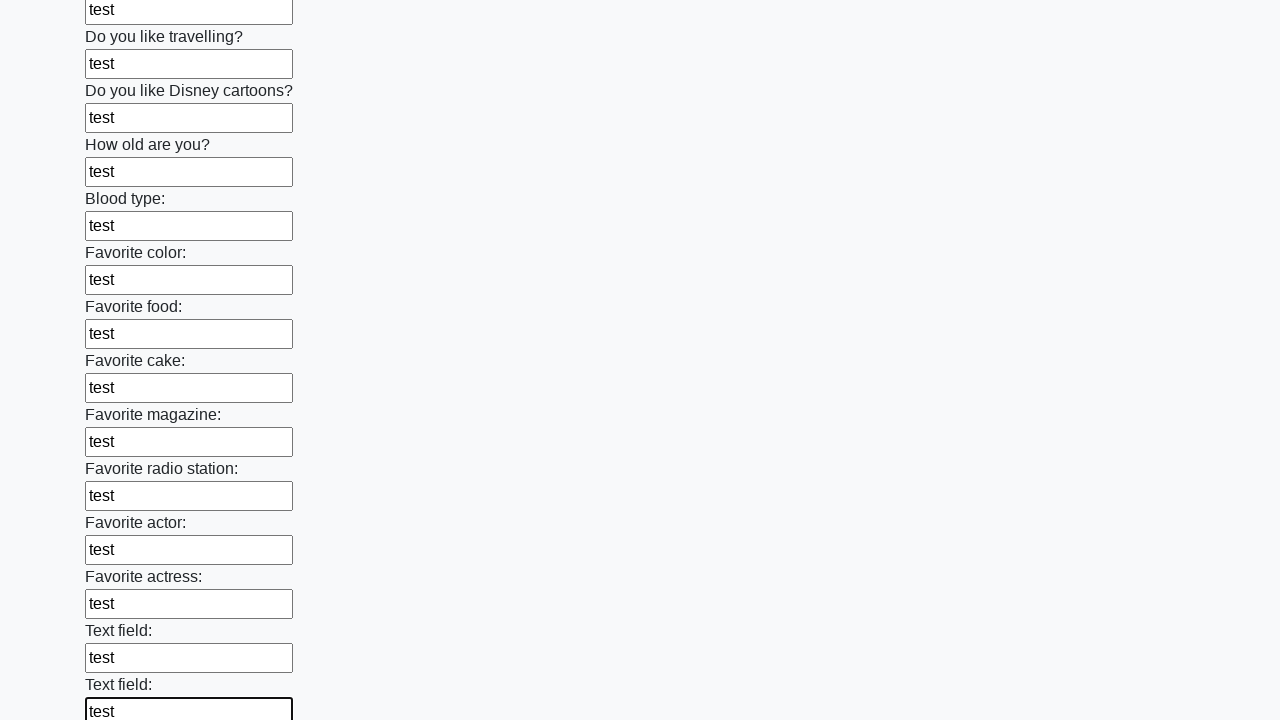

Filled an input field with 'test' on input >> nth=28
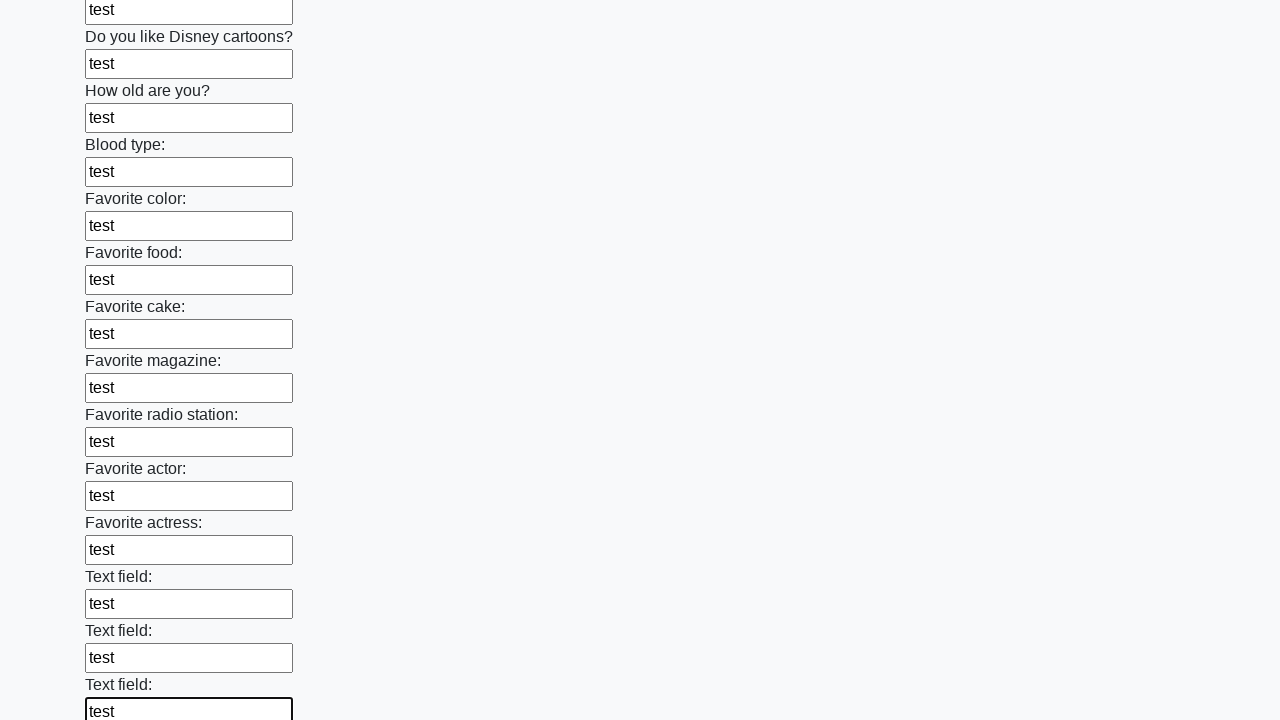

Filled an input field with 'test' on input >> nth=29
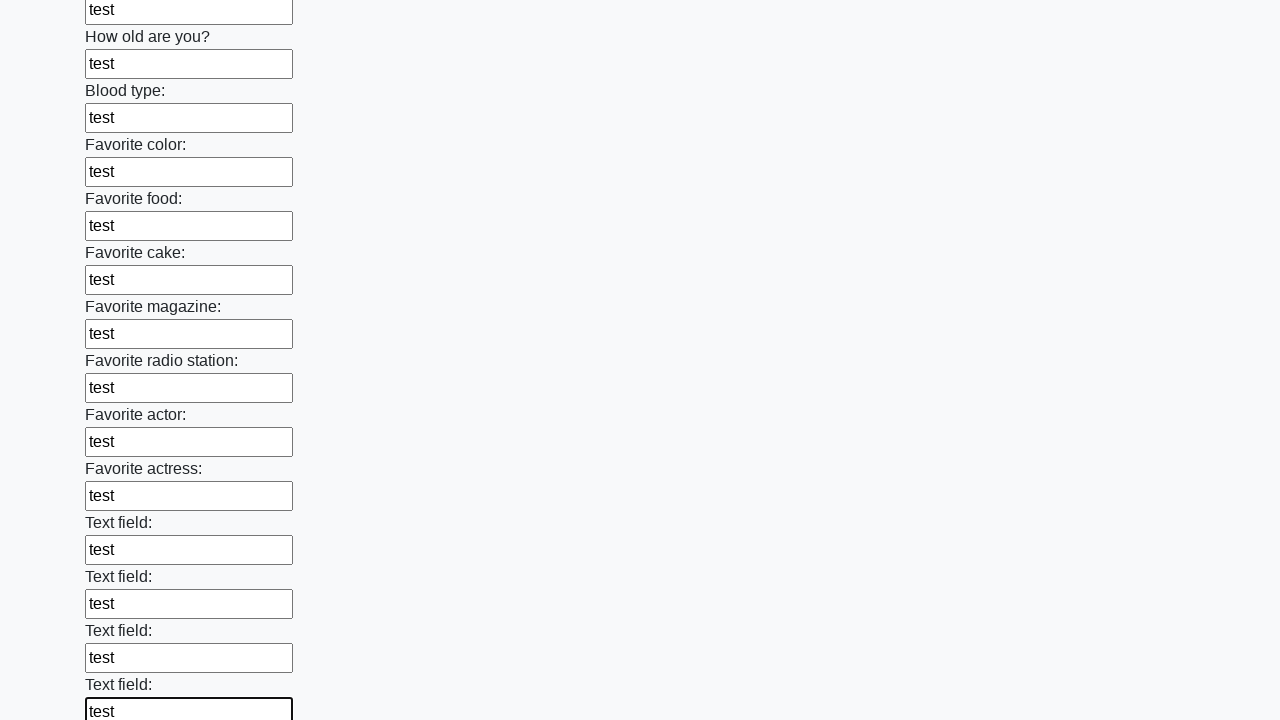

Filled an input field with 'test' on input >> nth=30
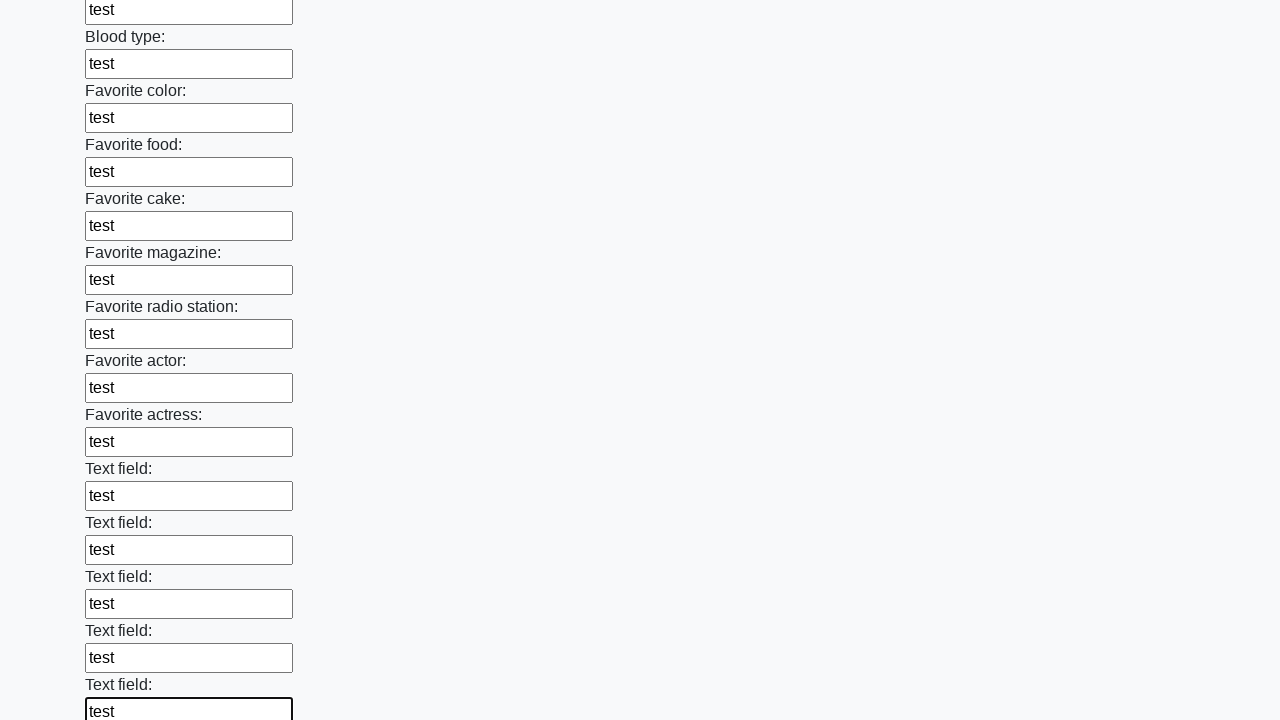

Filled an input field with 'test' on input >> nth=31
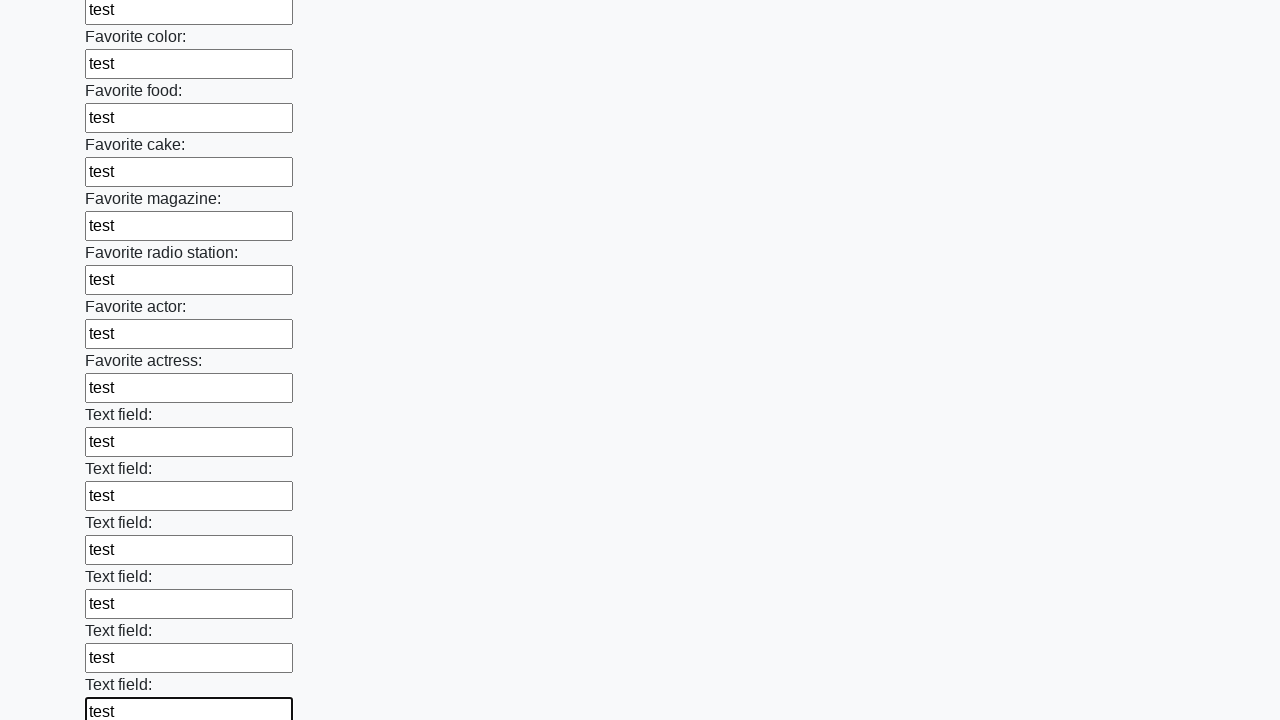

Filled an input field with 'test' on input >> nth=32
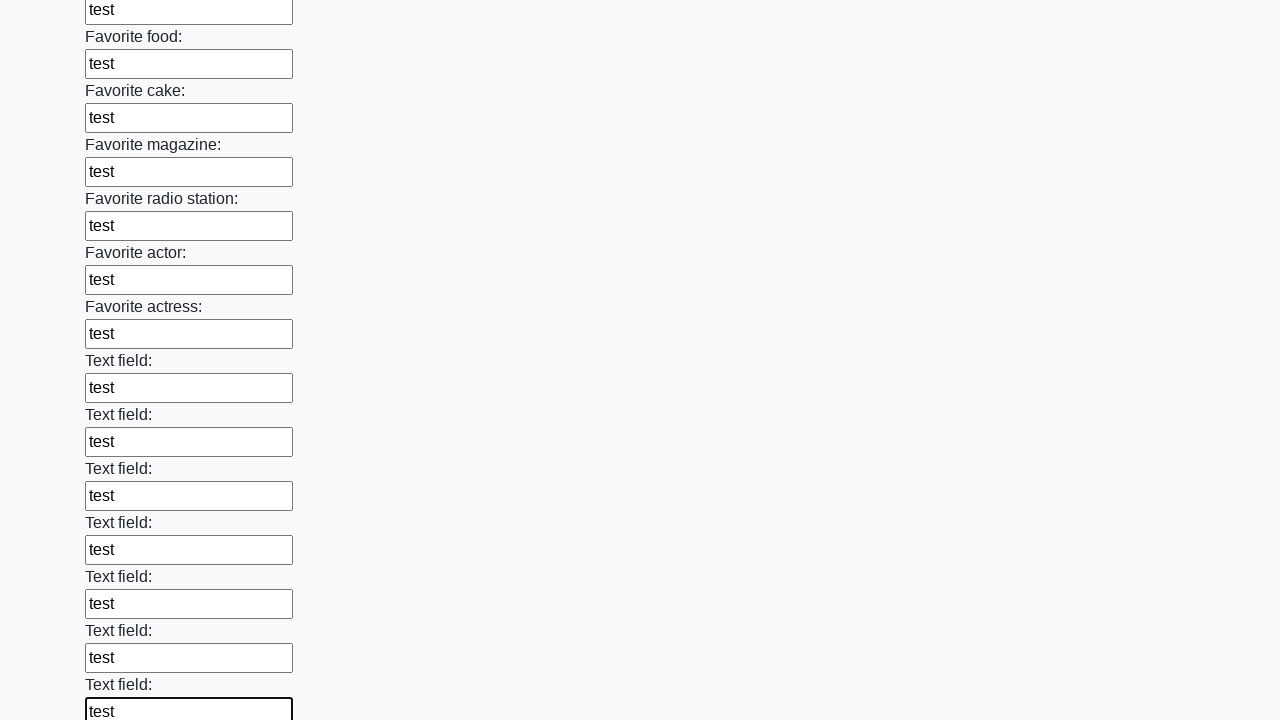

Filled an input field with 'test' on input >> nth=33
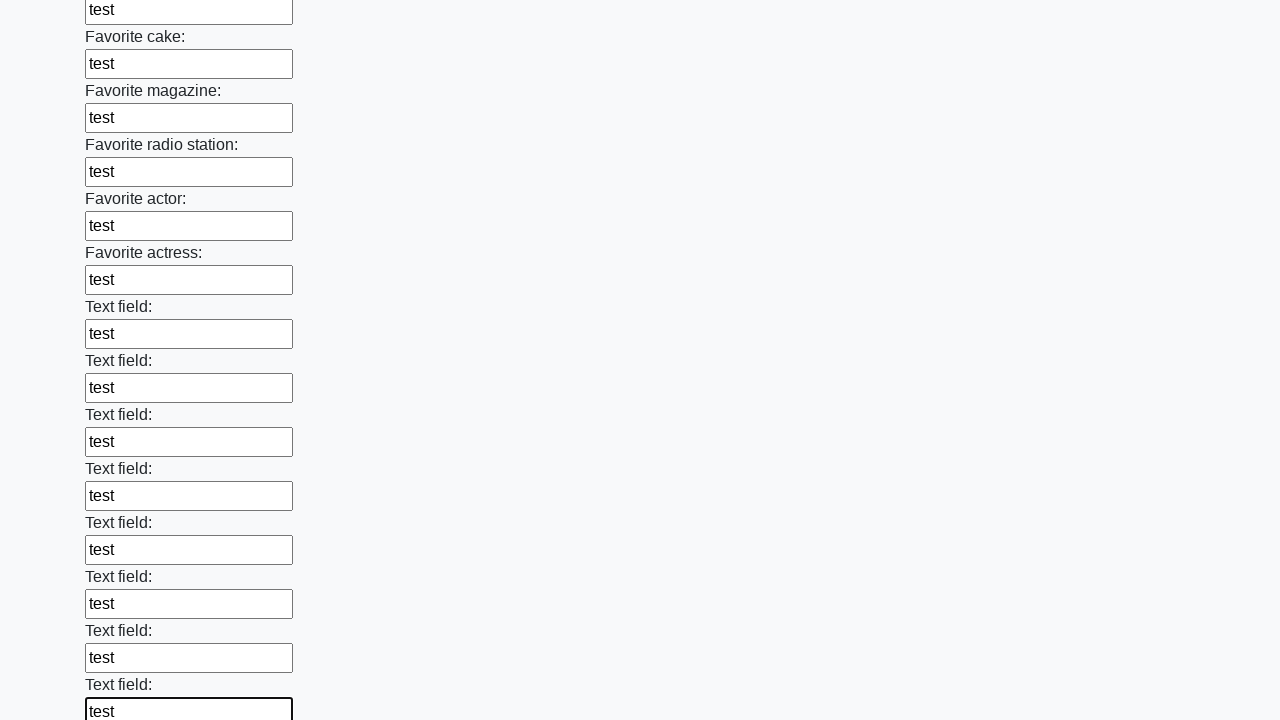

Filled an input field with 'test' on input >> nth=34
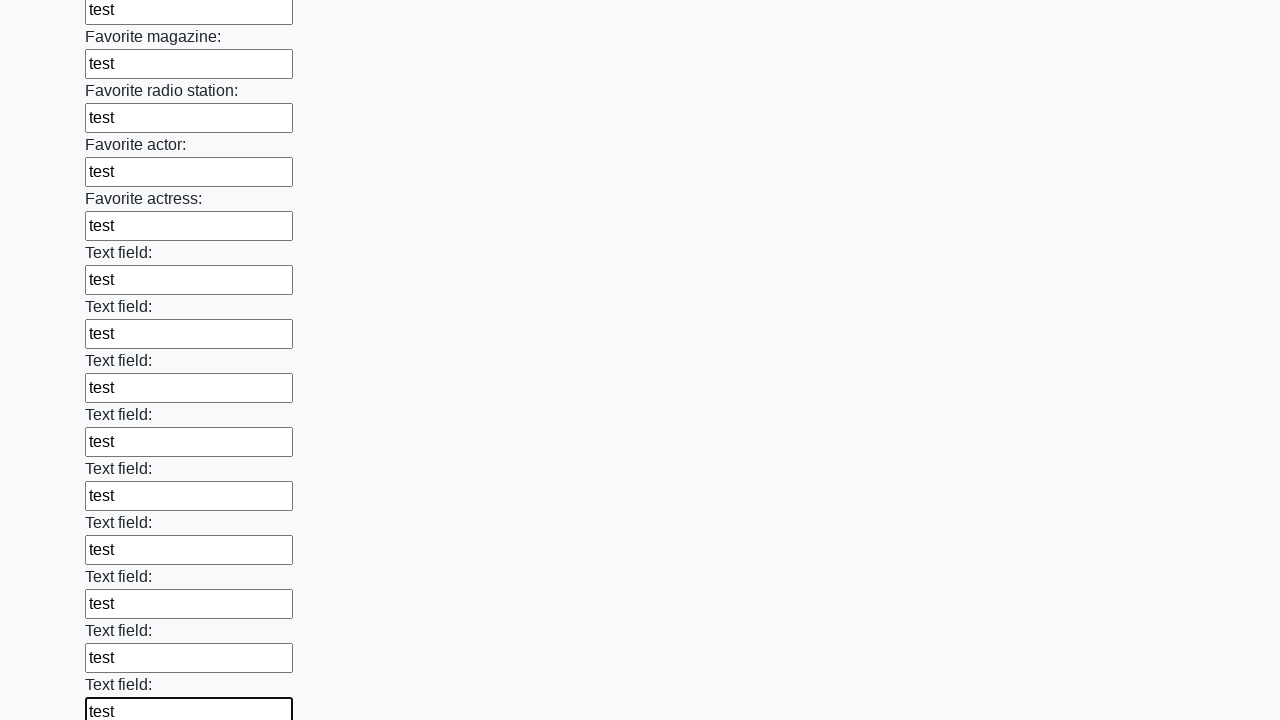

Filled an input field with 'test' on input >> nth=35
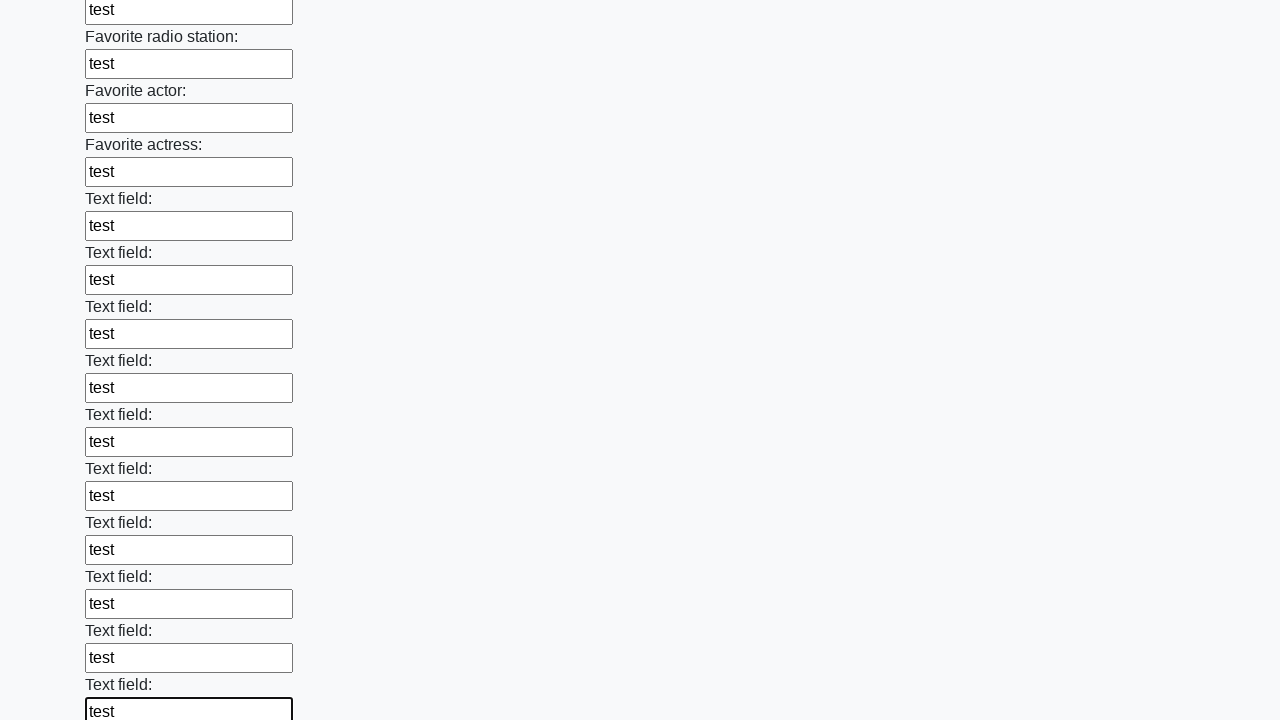

Filled an input field with 'test' on input >> nth=36
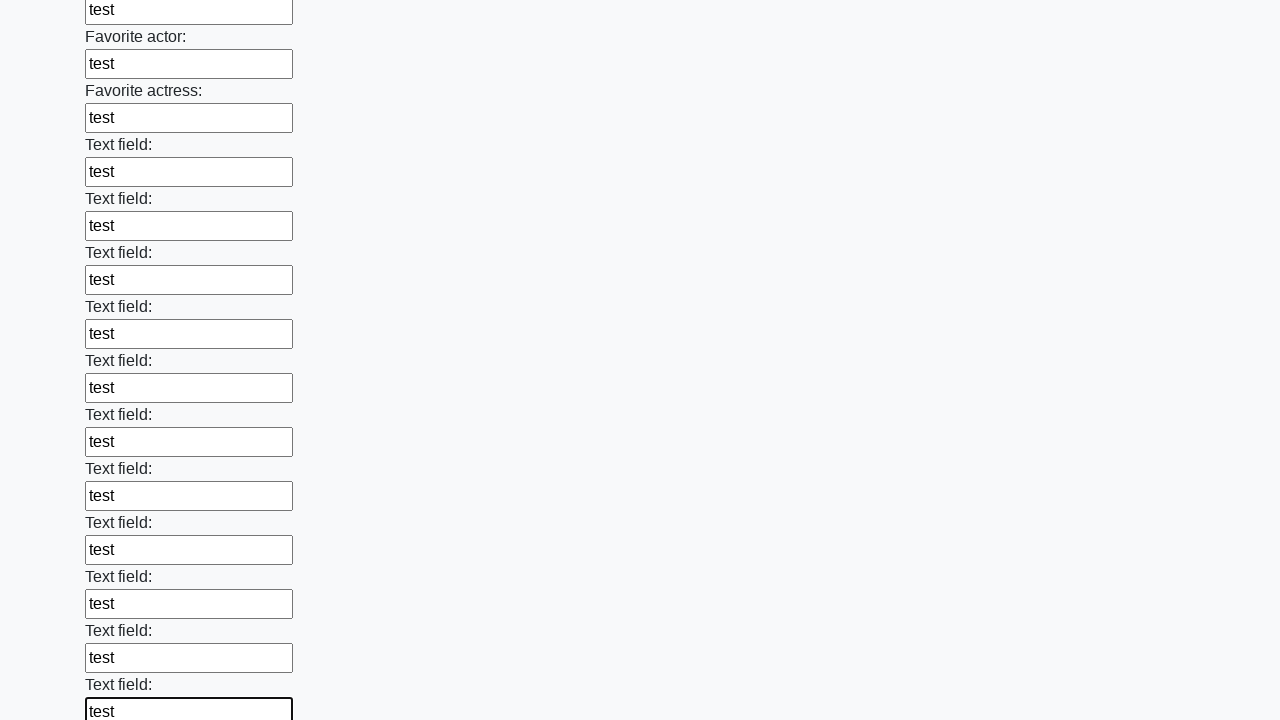

Filled an input field with 'test' on input >> nth=37
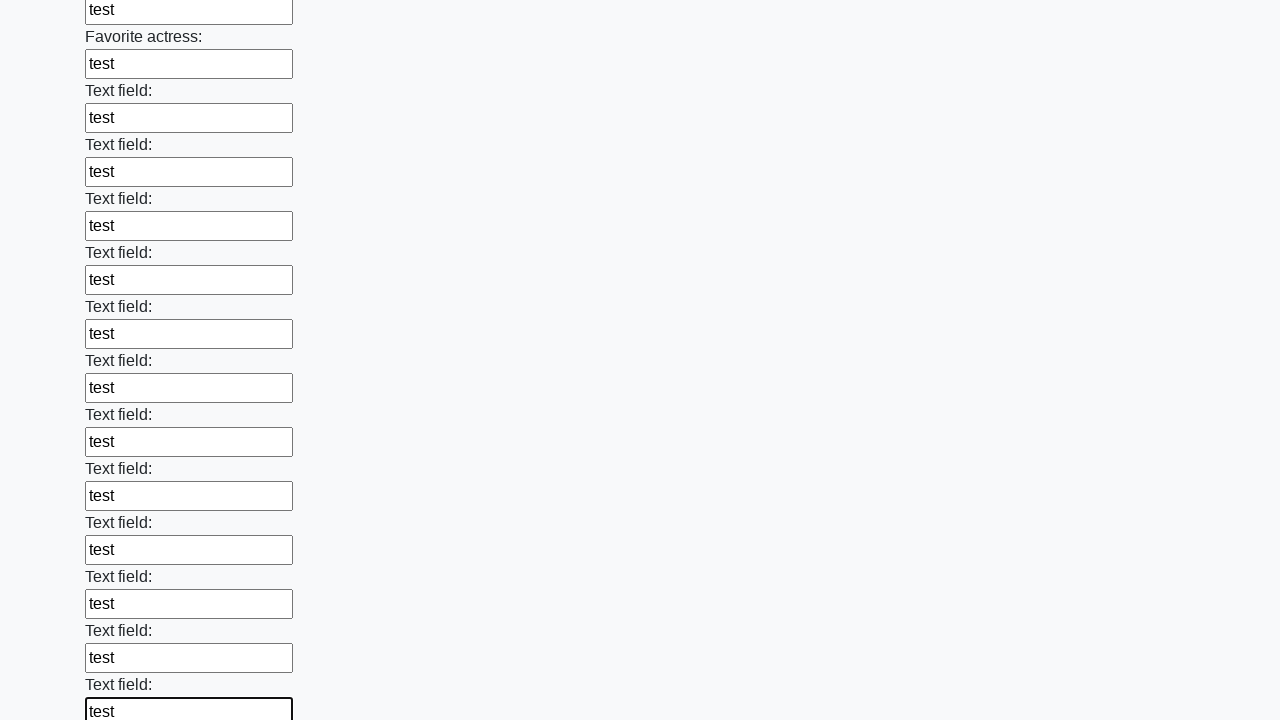

Filled an input field with 'test' on input >> nth=38
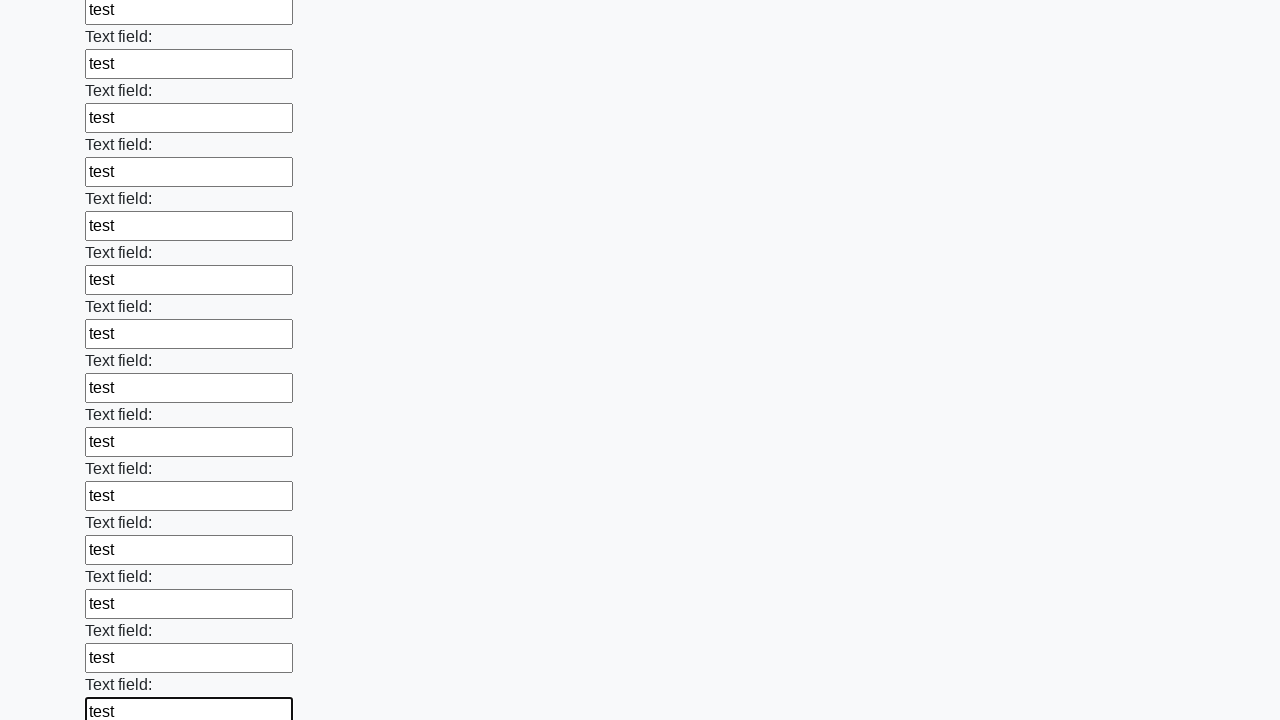

Filled an input field with 'test' on input >> nth=39
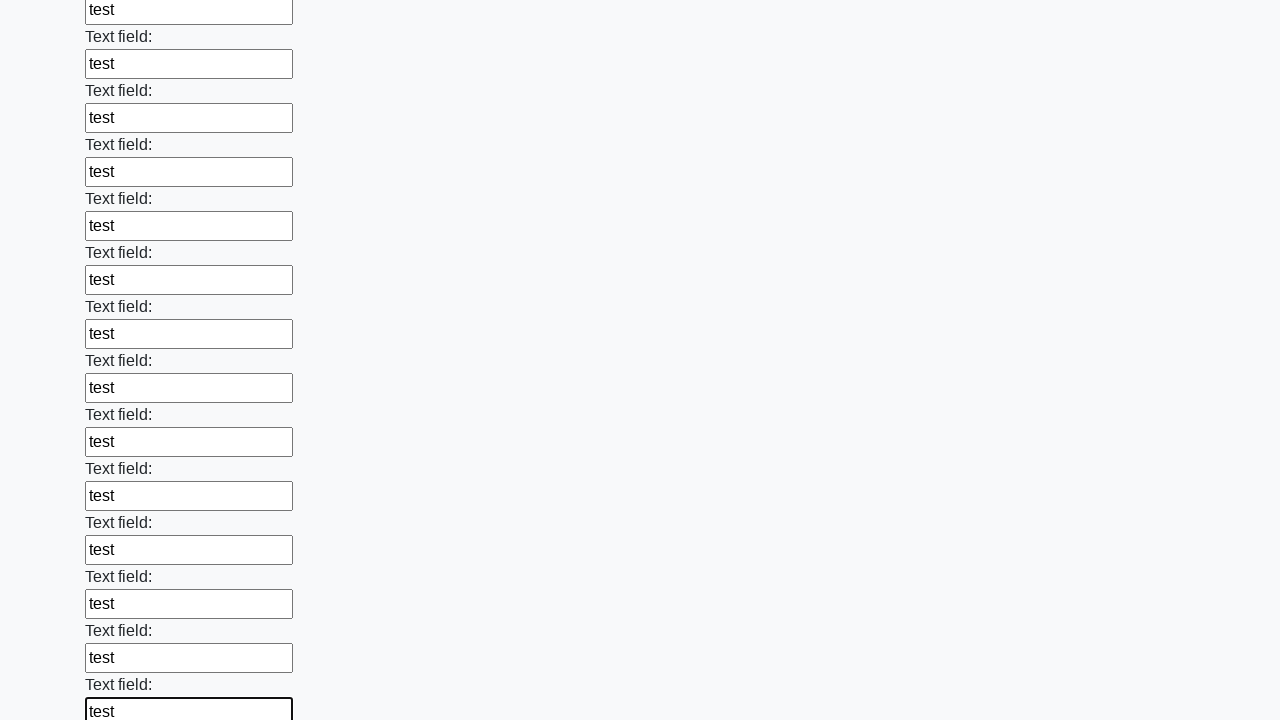

Filled an input field with 'test' on input >> nth=40
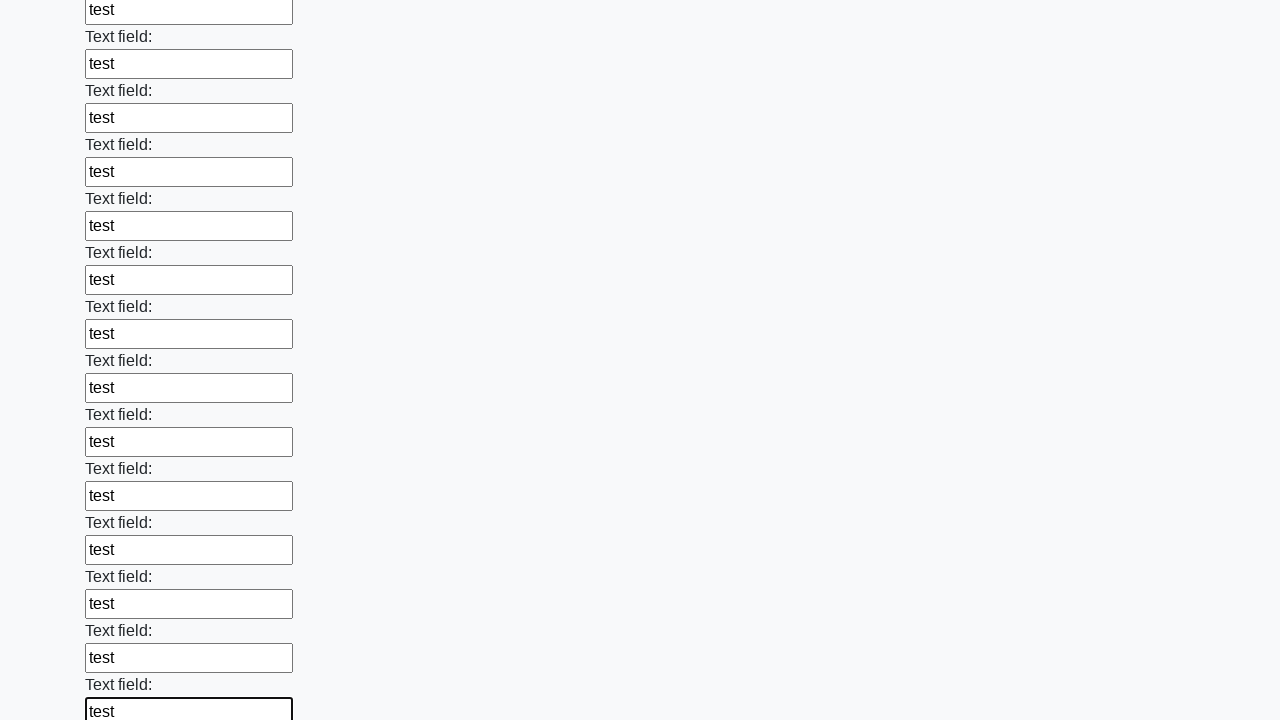

Filled an input field with 'test' on input >> nth=41
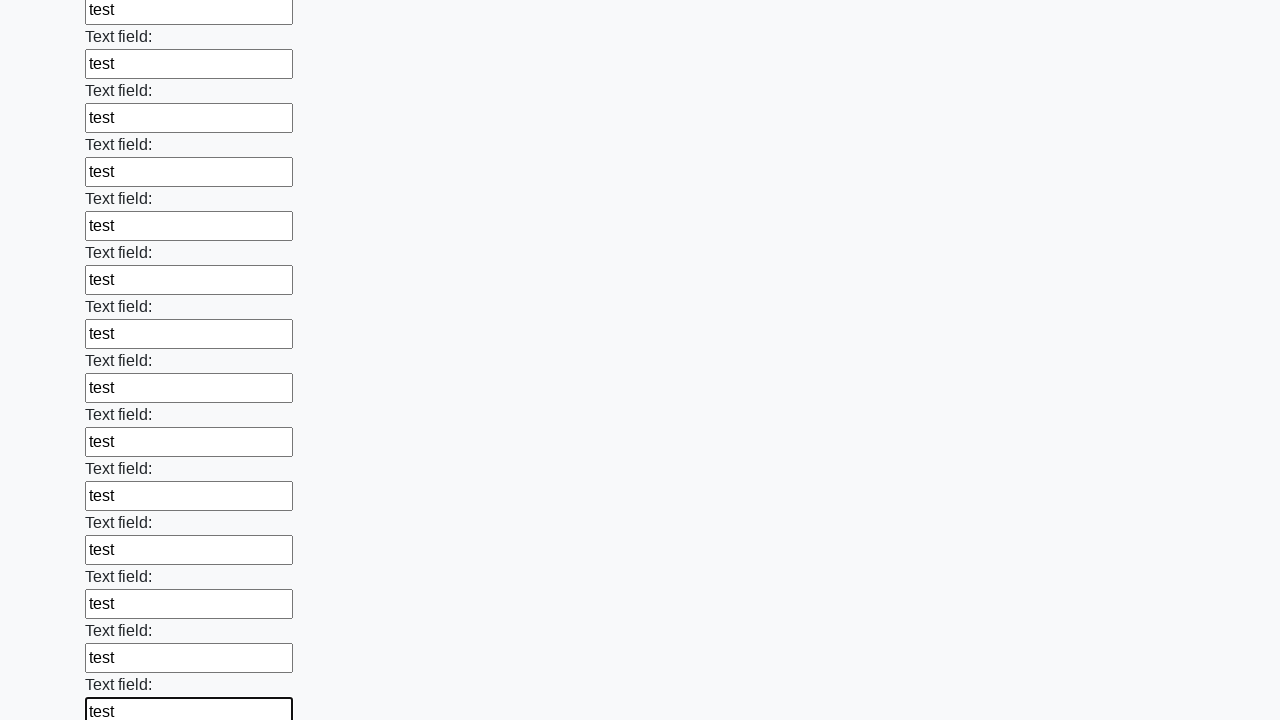

Filled an input field with 'test' on input >> nth=42
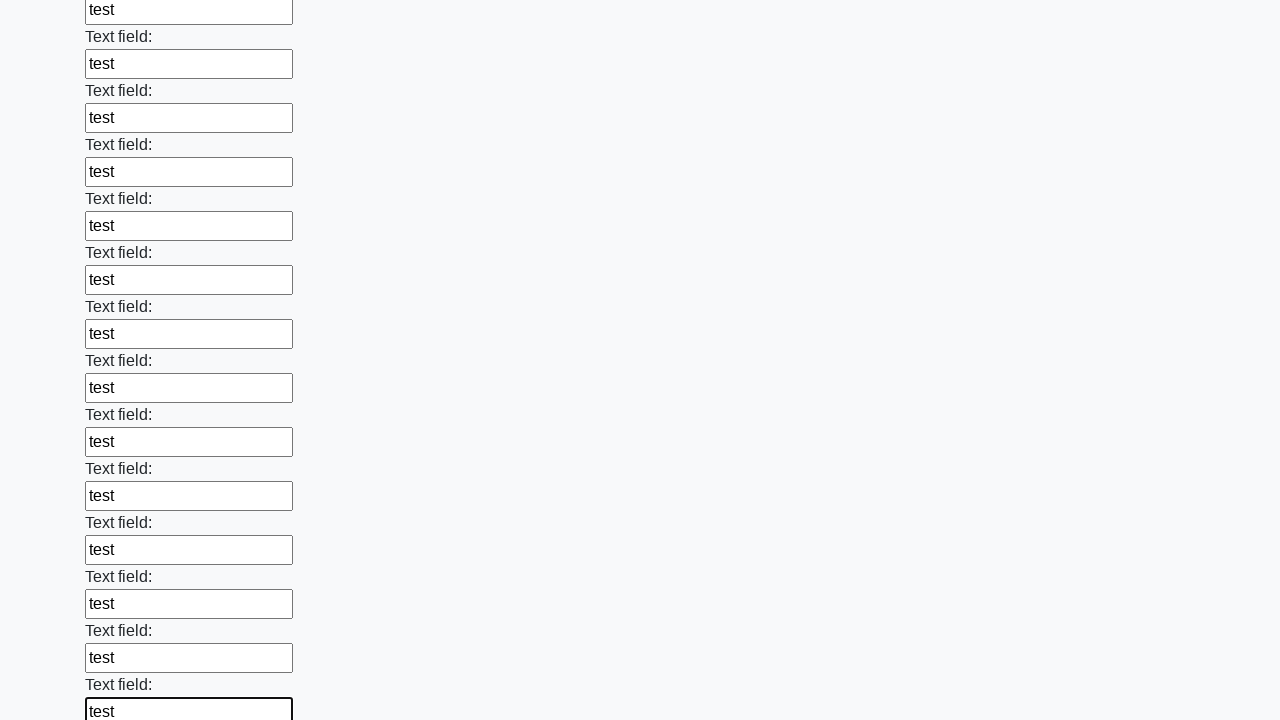

Filled an input field with 'test' on input >> nth=43
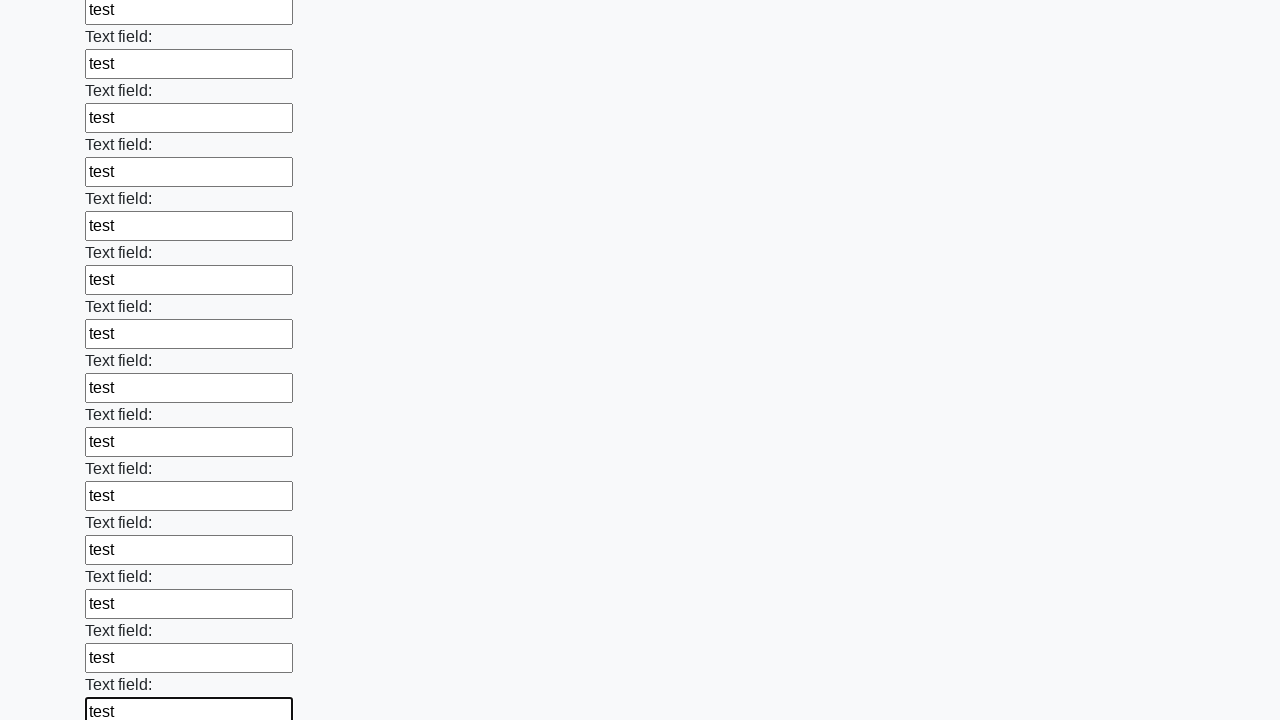

Filled an input field with 'test' on input >> nth=44
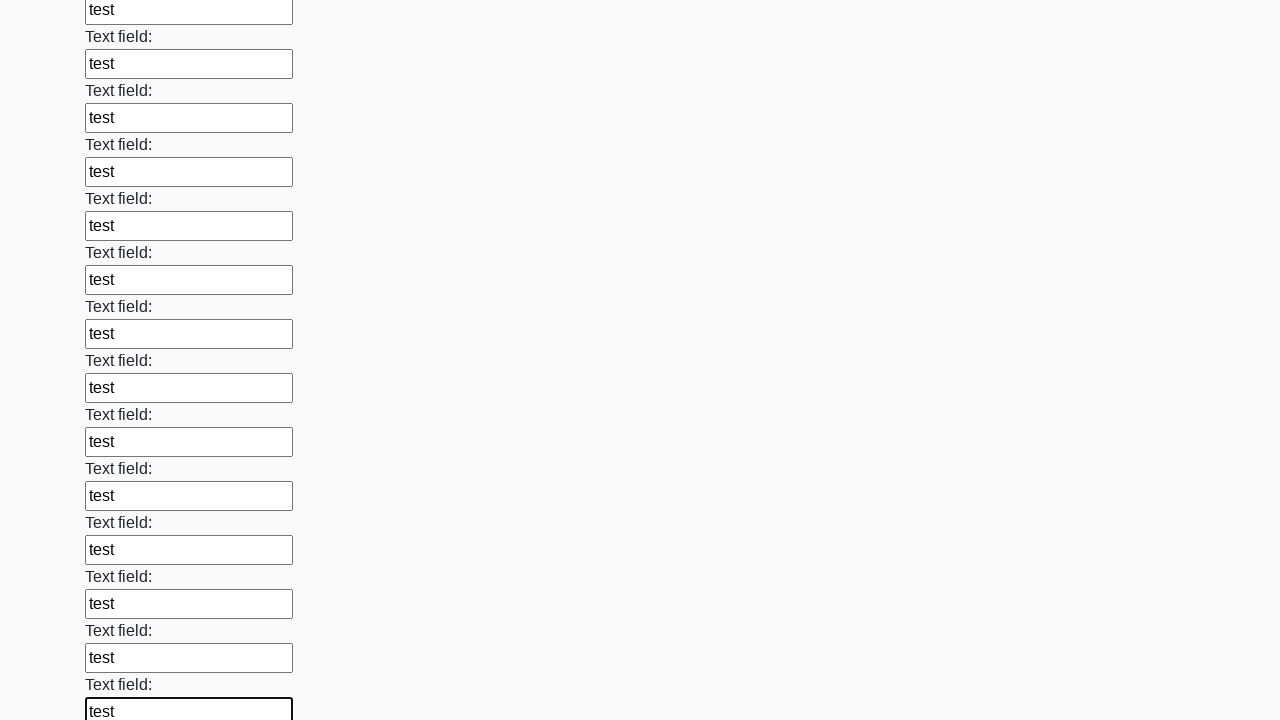

Filled an input field with 'test' on input >> nth=45
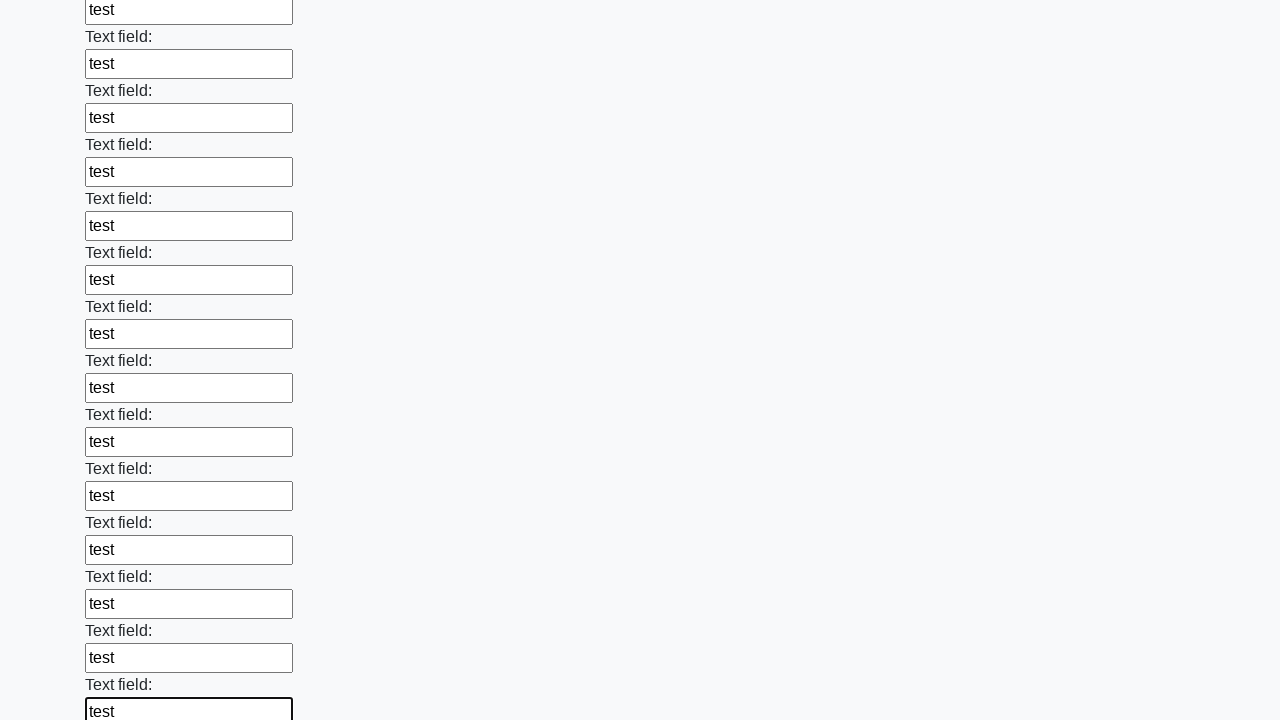

Filled an input field with 'test' on input >> nth=46
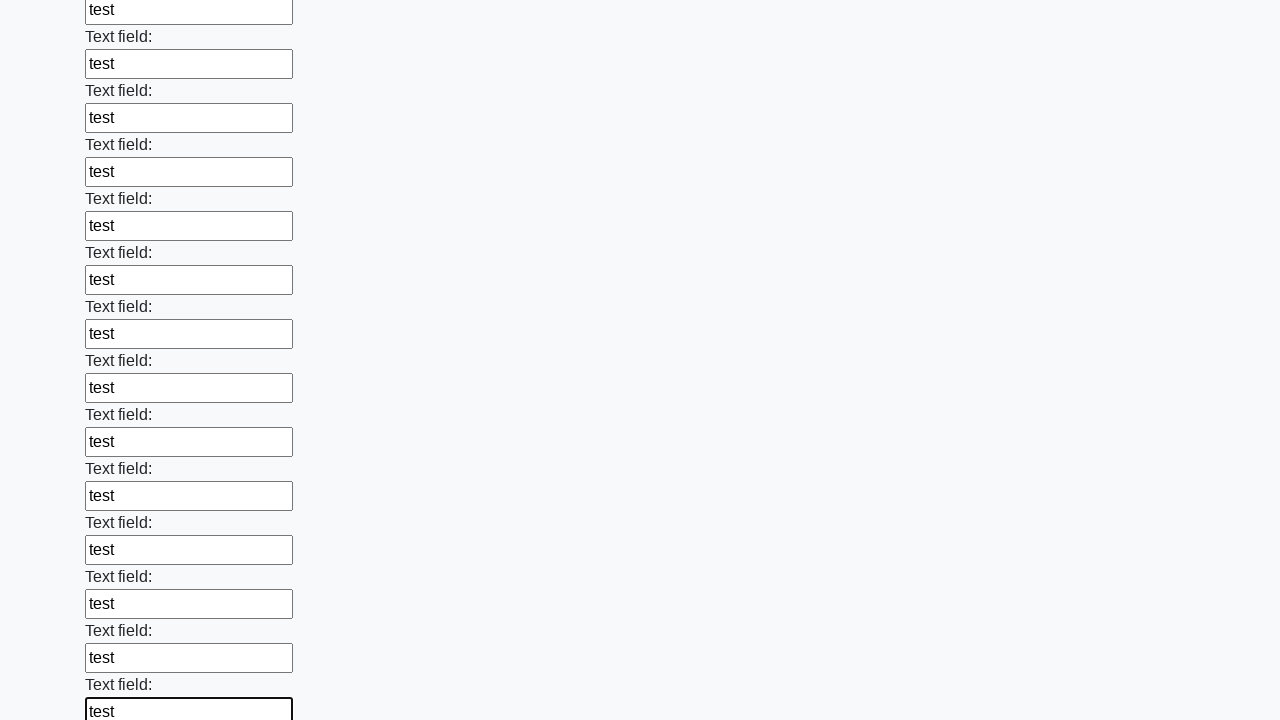

Filled an input field with 'test' on input >> nth=47
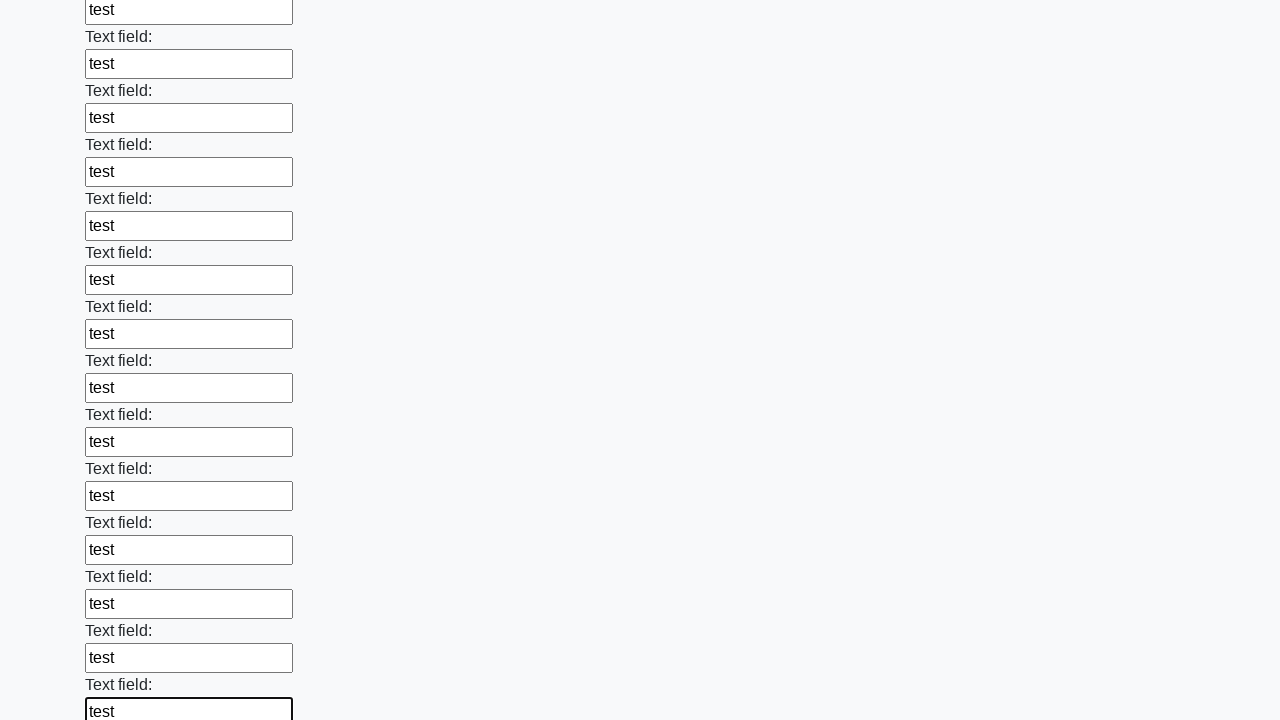

Filled an input field with 'test' on input >> nth=48
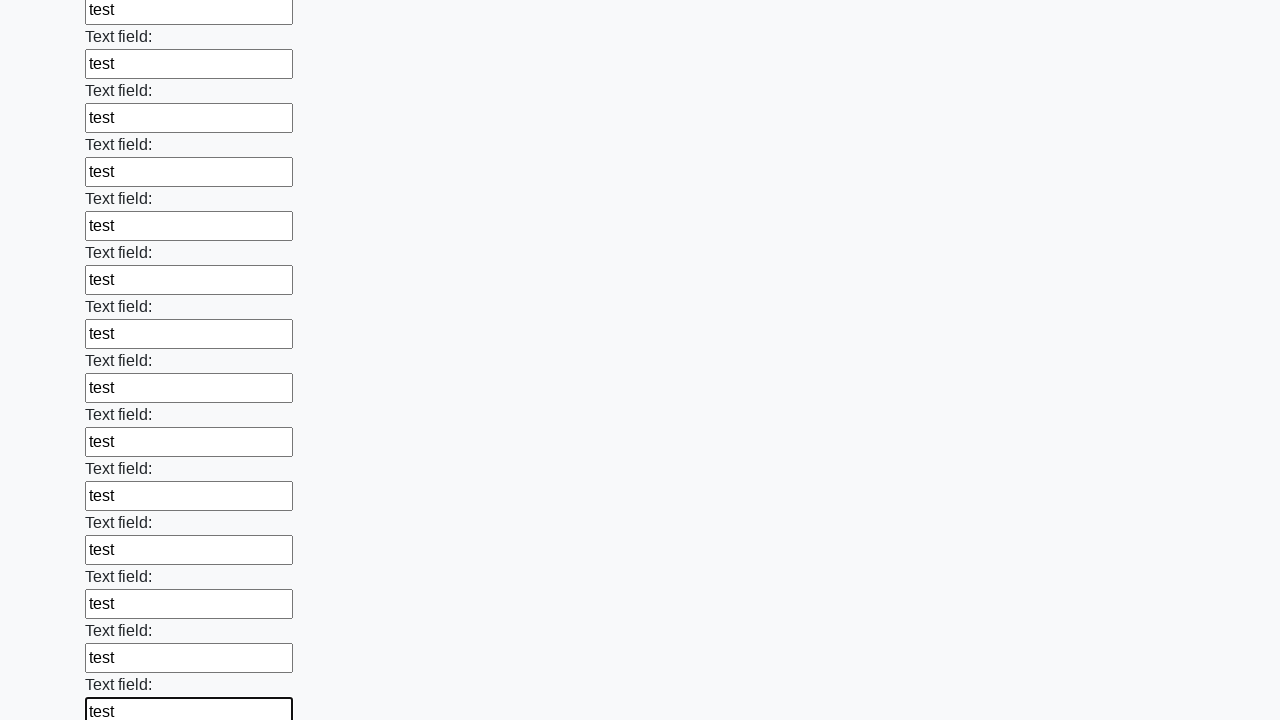

Filled an input field with 'test' on input >> nth=49
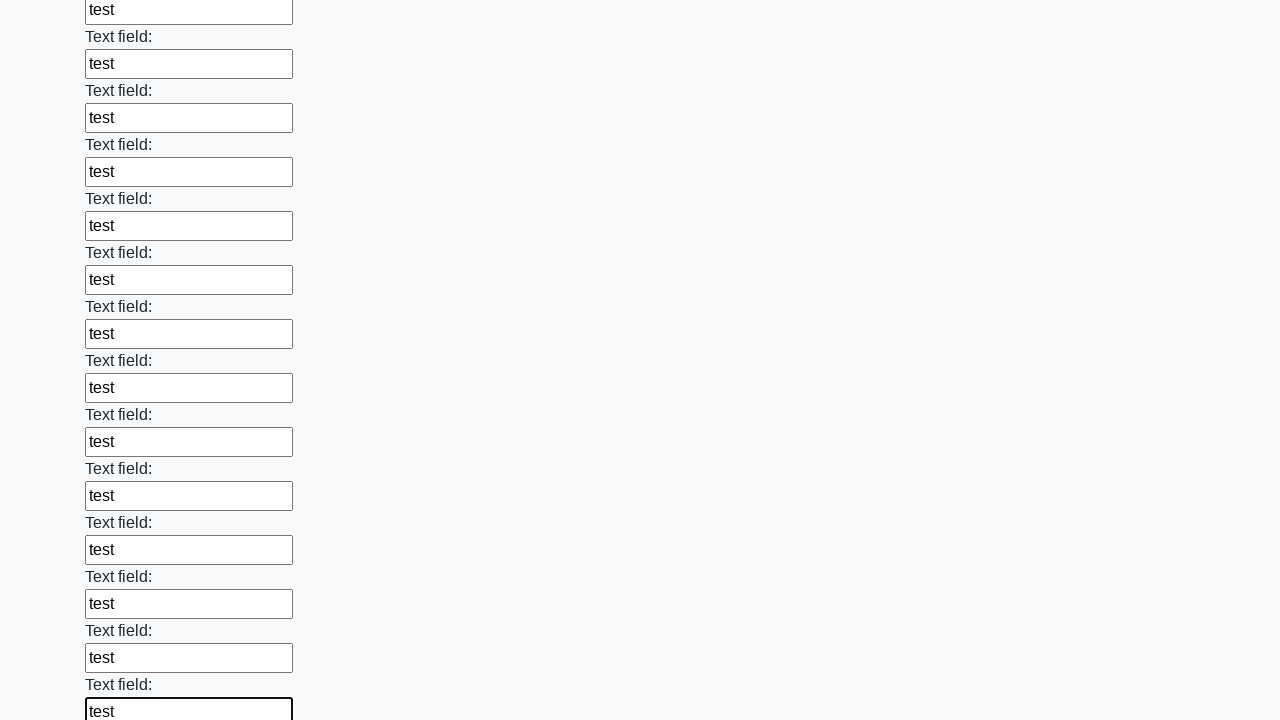

Filled an input field with 'test' on input >> nth=50
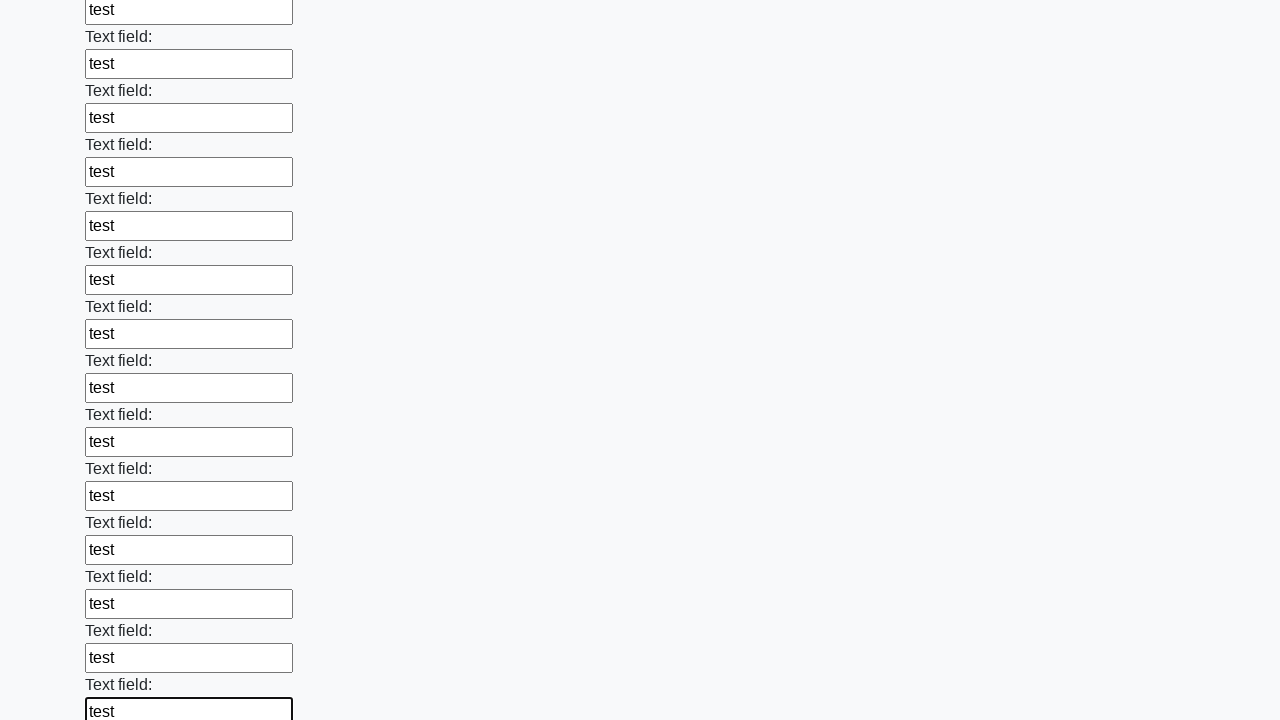

Filled an input field with 'test' on input >> nth=51
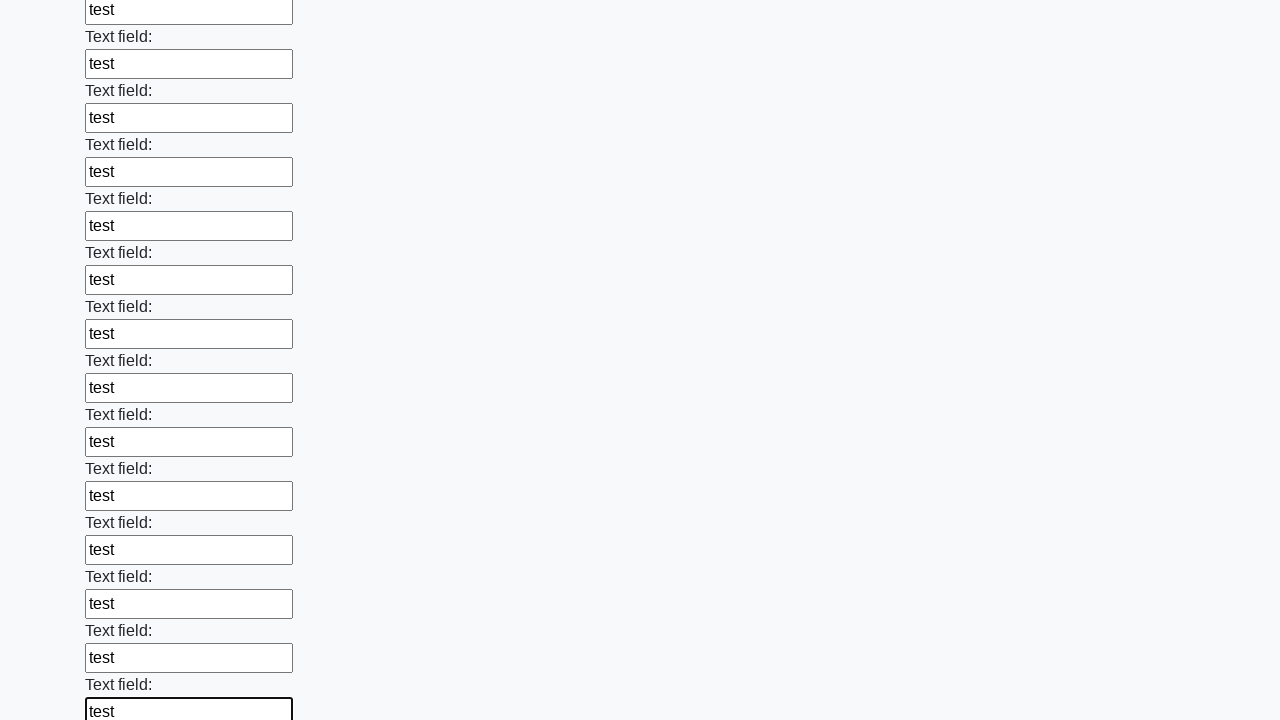

Filled an input field with 'test' on input >> nth=52
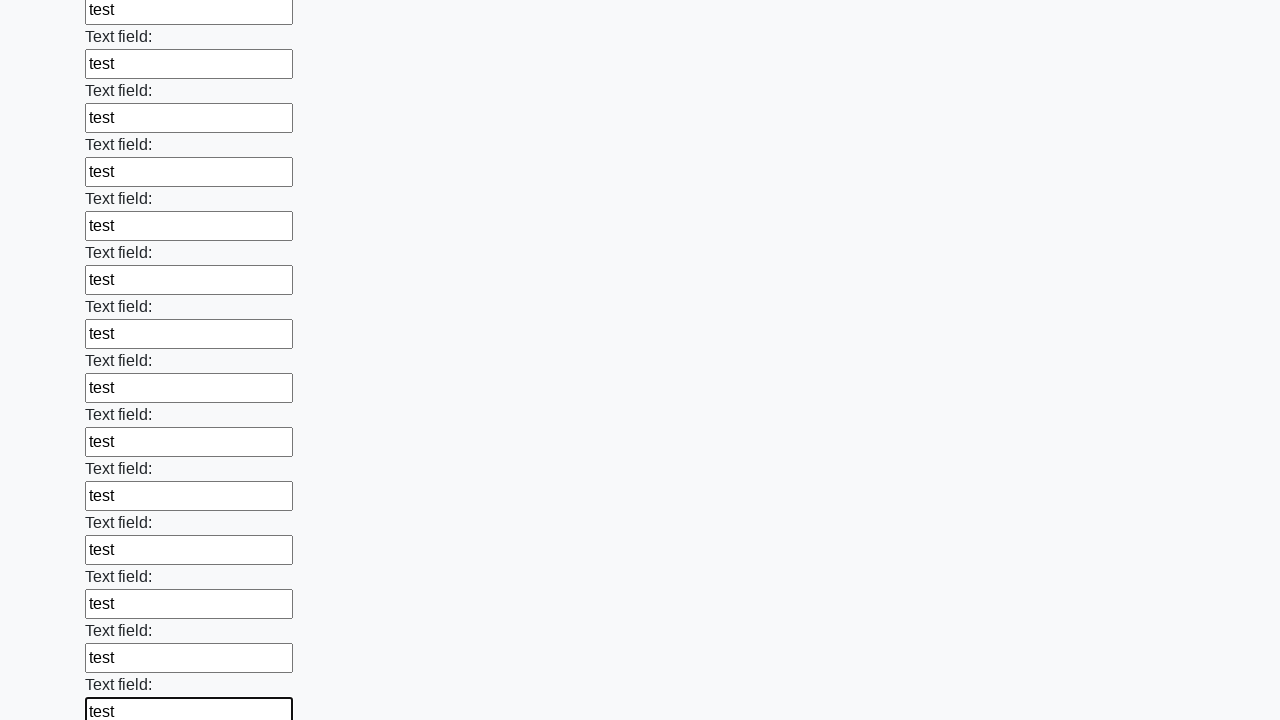

Filled an input field with 'test' on input >> nth=53
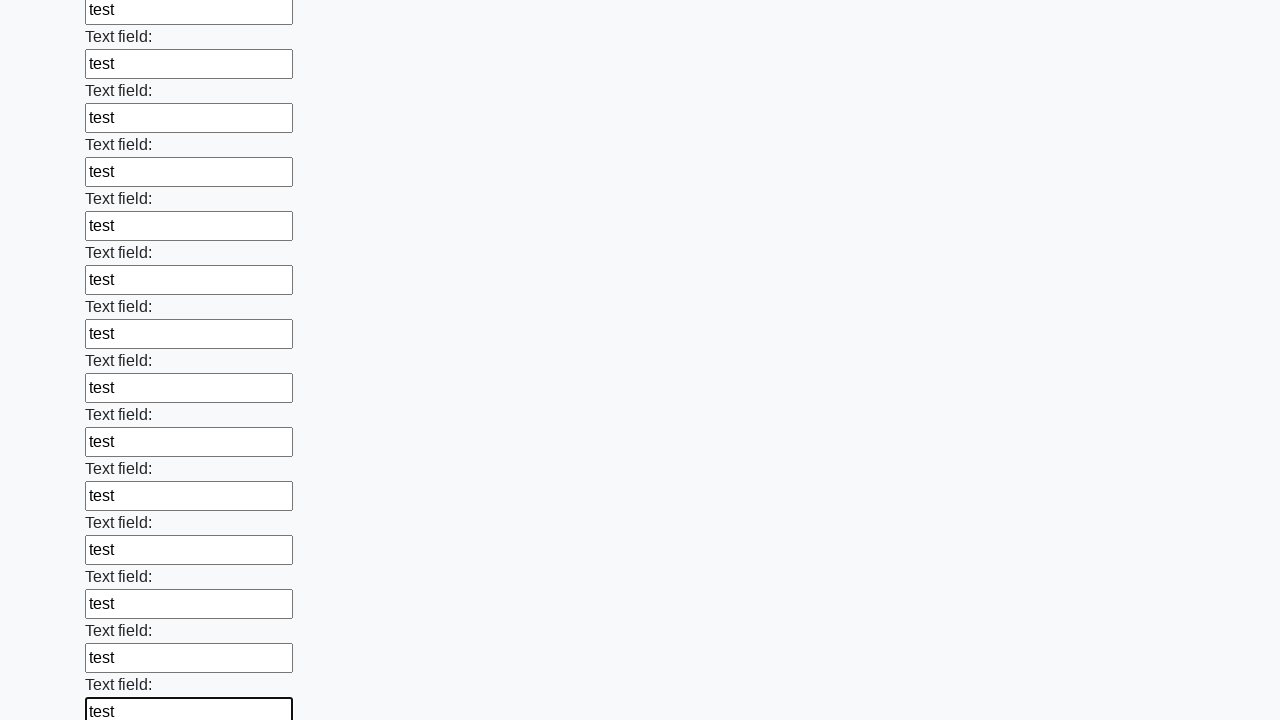

Filled an input field with 'test' on input >> nth=54
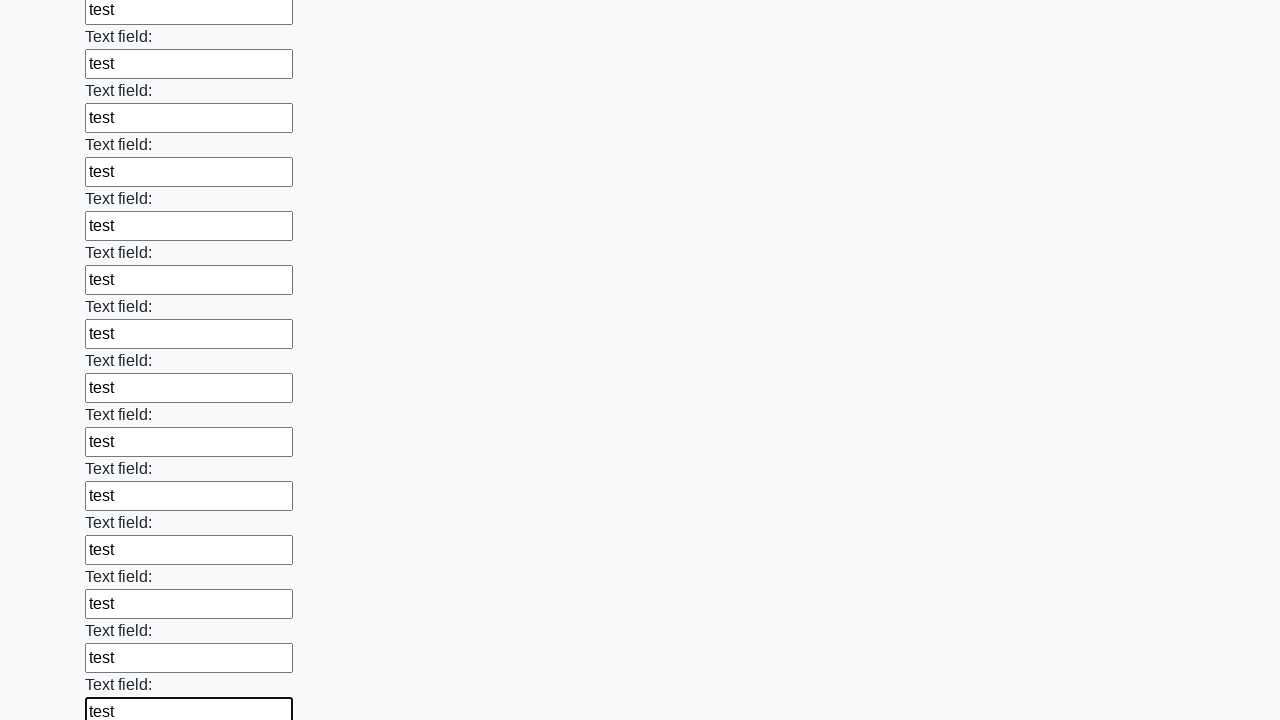

Filled an input field with 'test' on input >> nth=55
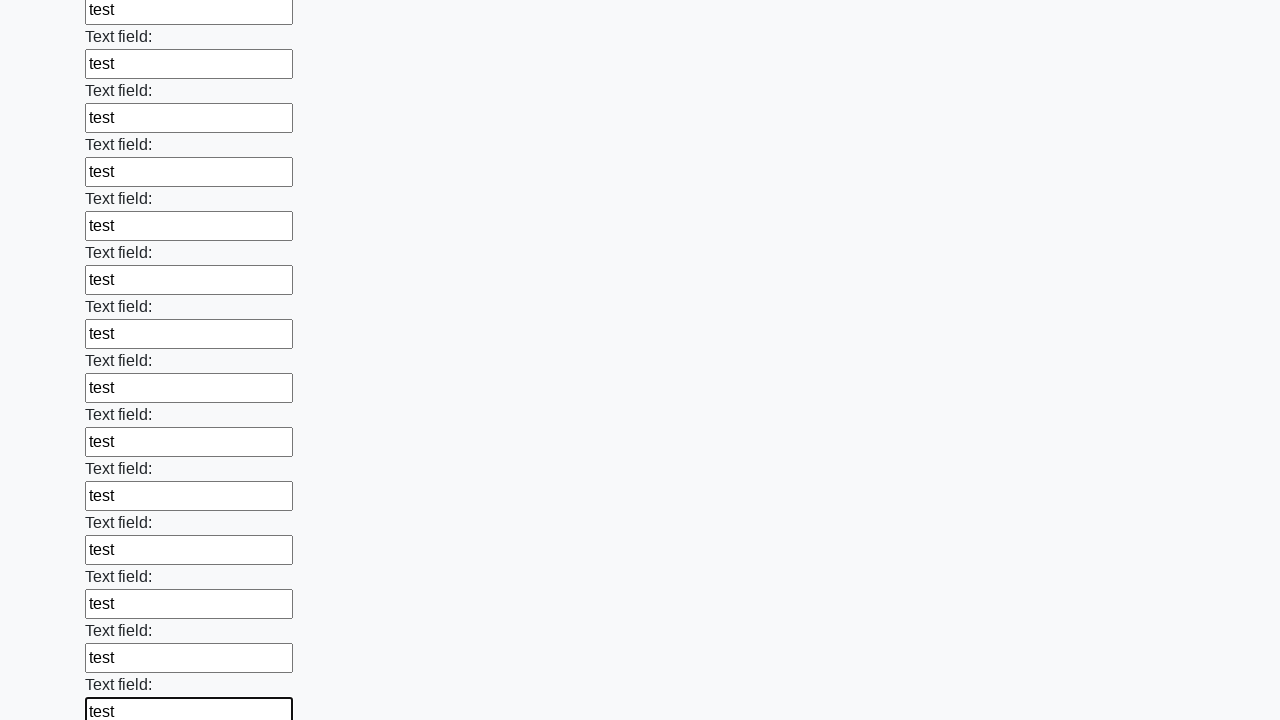

Filled an input field with 'test' on input >> nth=56
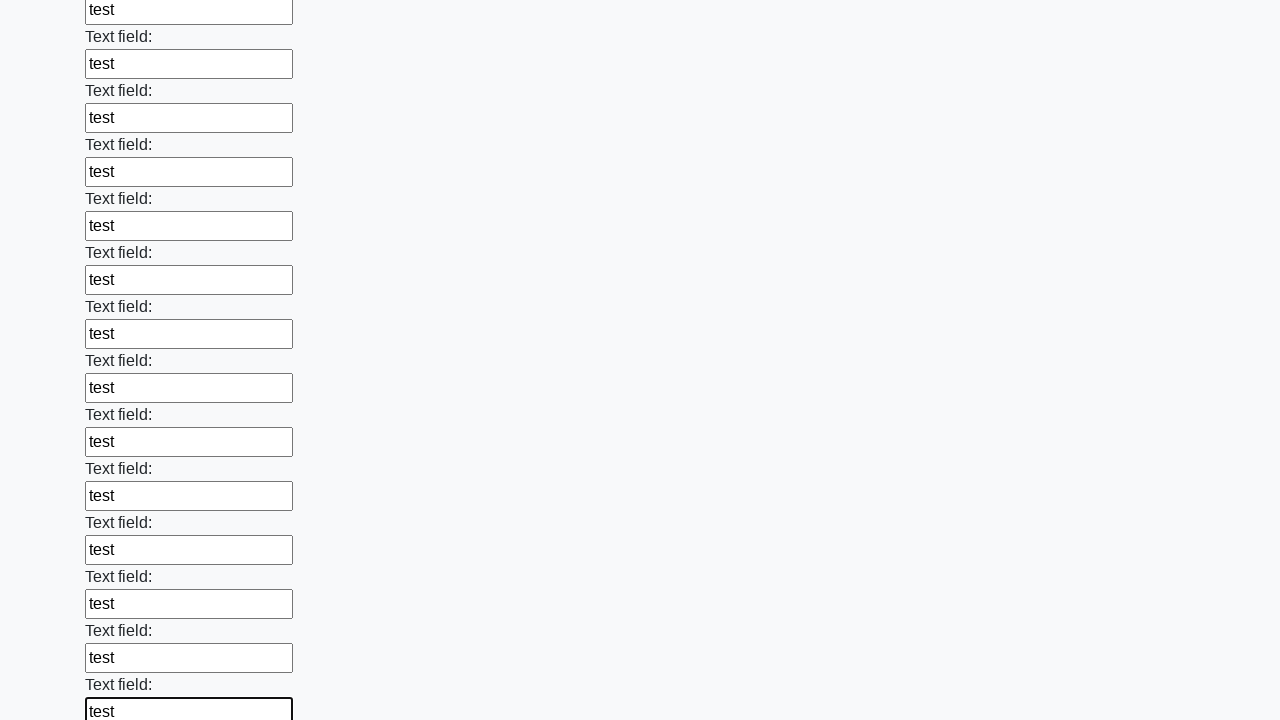

Filled an input field with 'test' on input >> nth=57
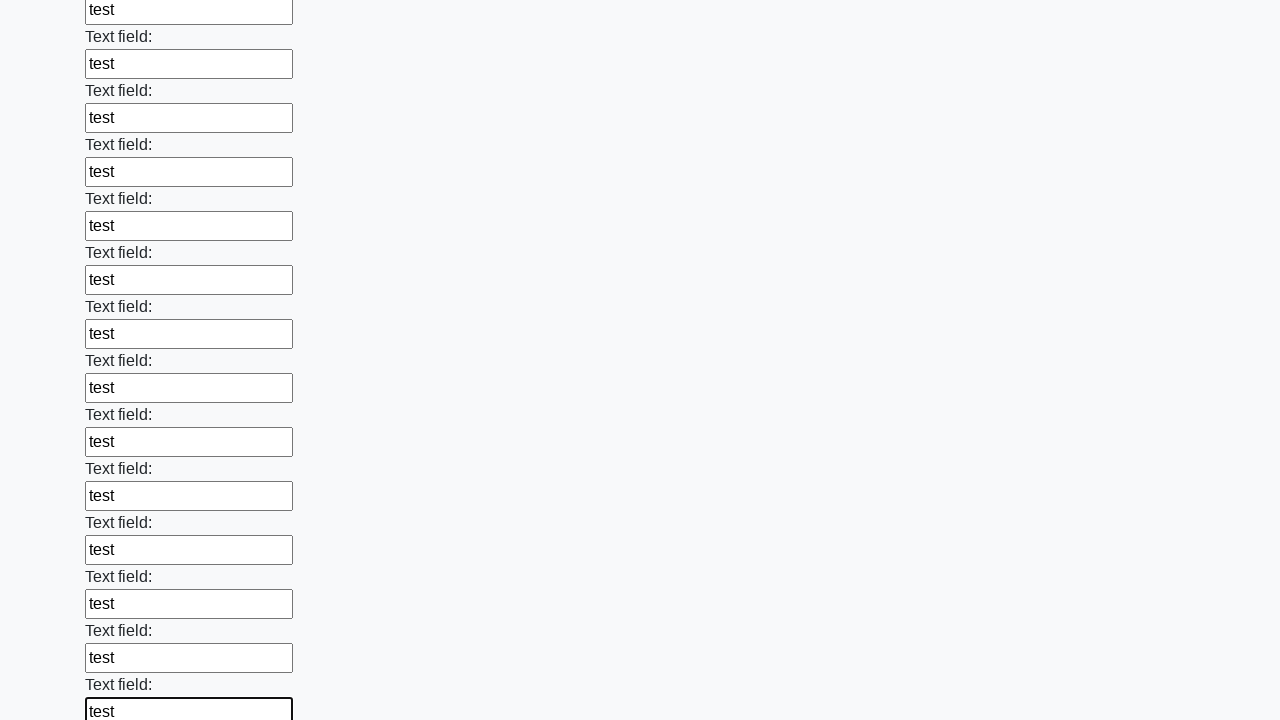

Filled an input field with 'test' on input >> nth=58
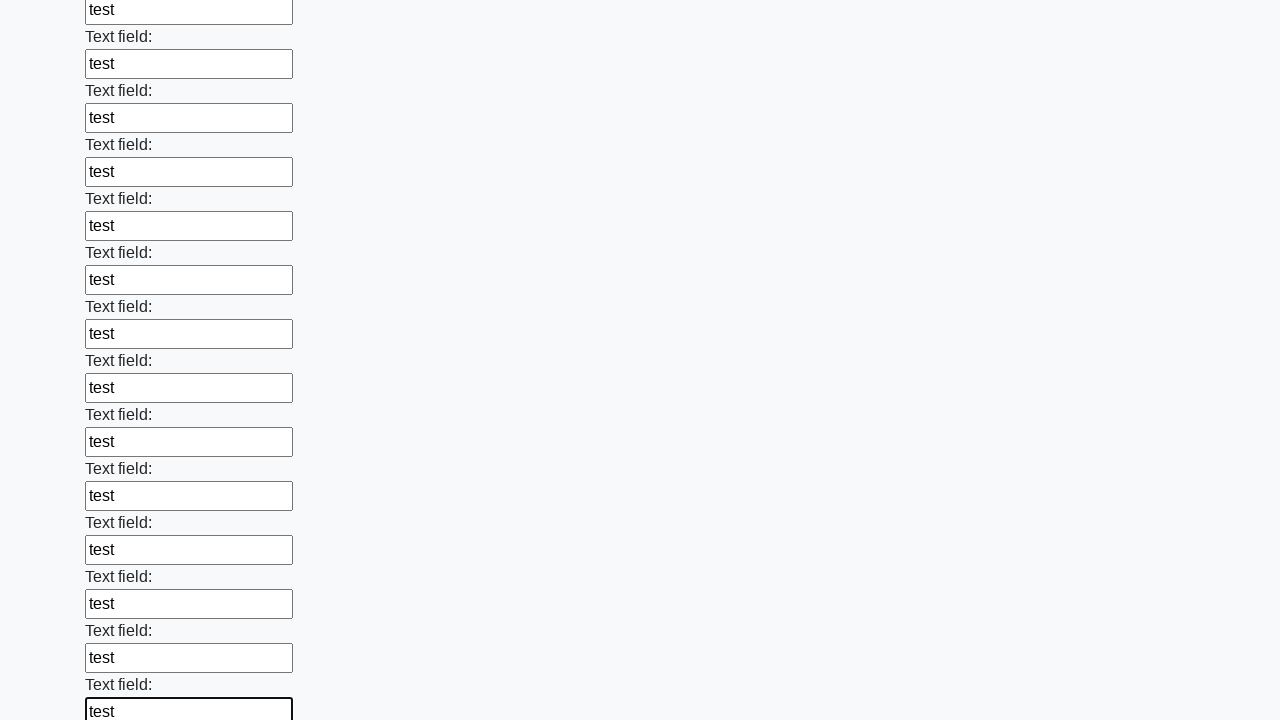

Filled an input field with 'test' on input >> nth=59
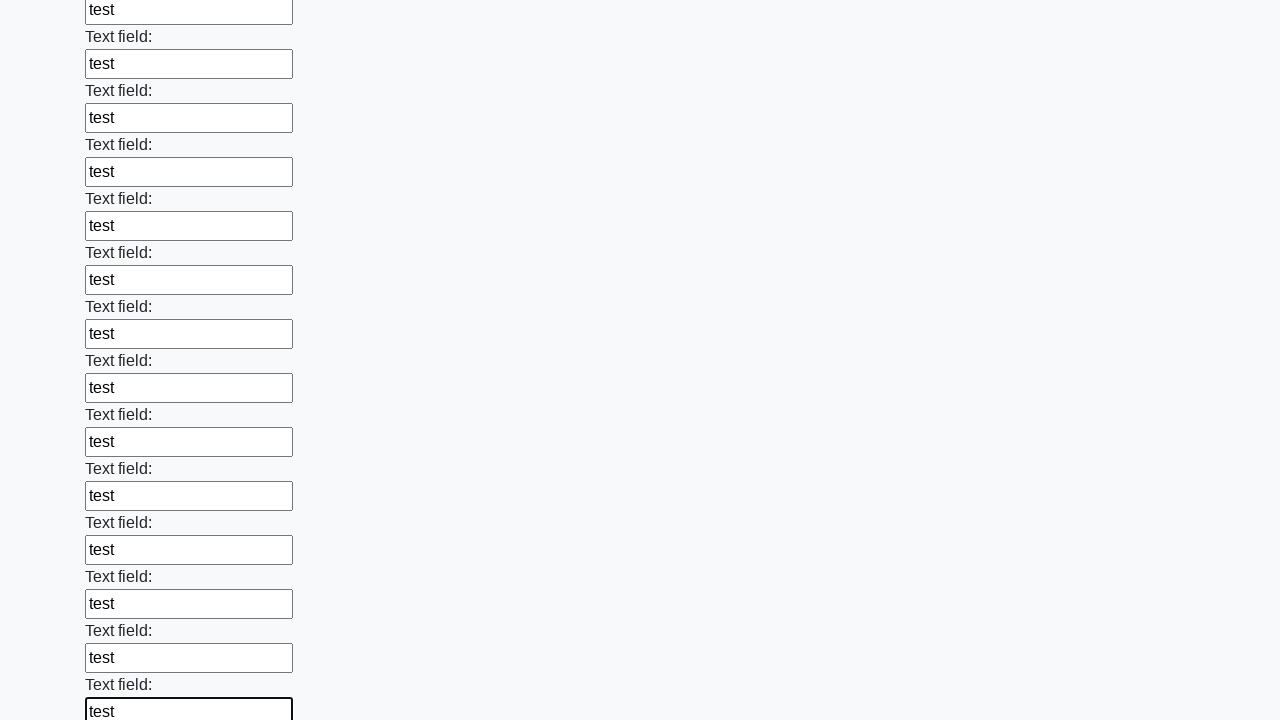

Filled an input field with 'test' on input >> nth=60
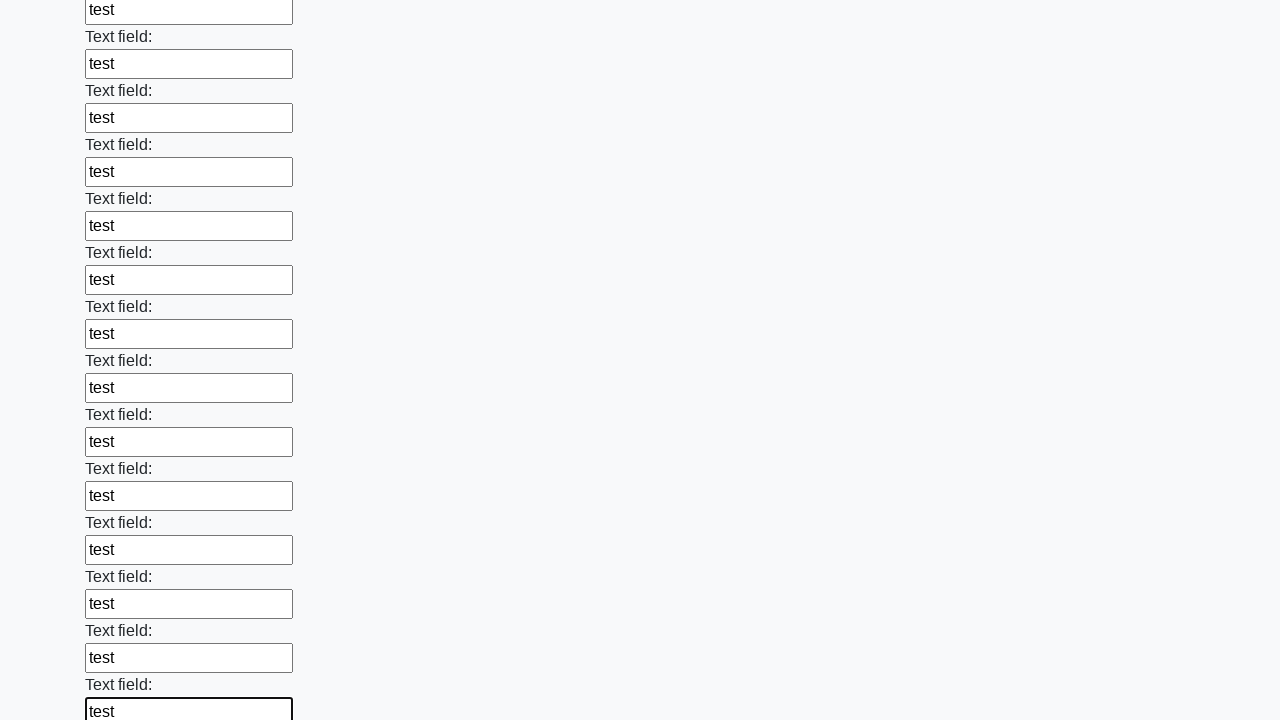

Filled an input field with 'test' on input >> nth=61
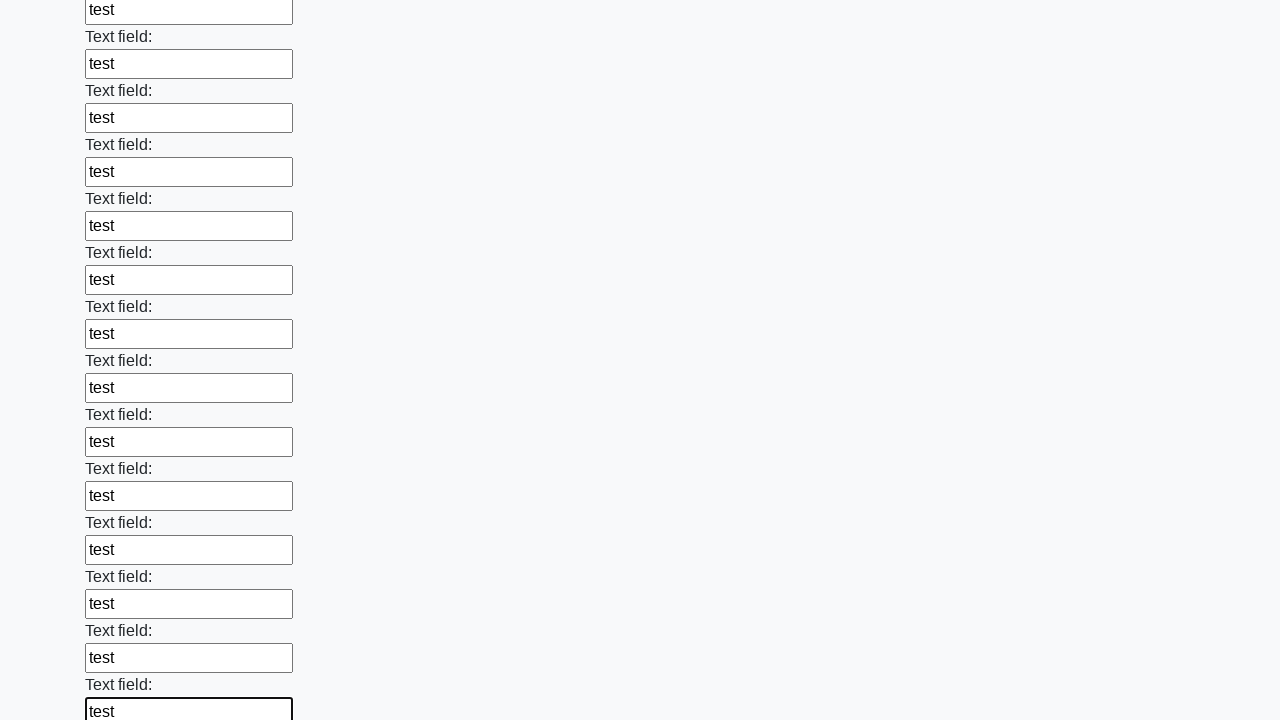

Filled an input field with 'test' on input >> nth=62
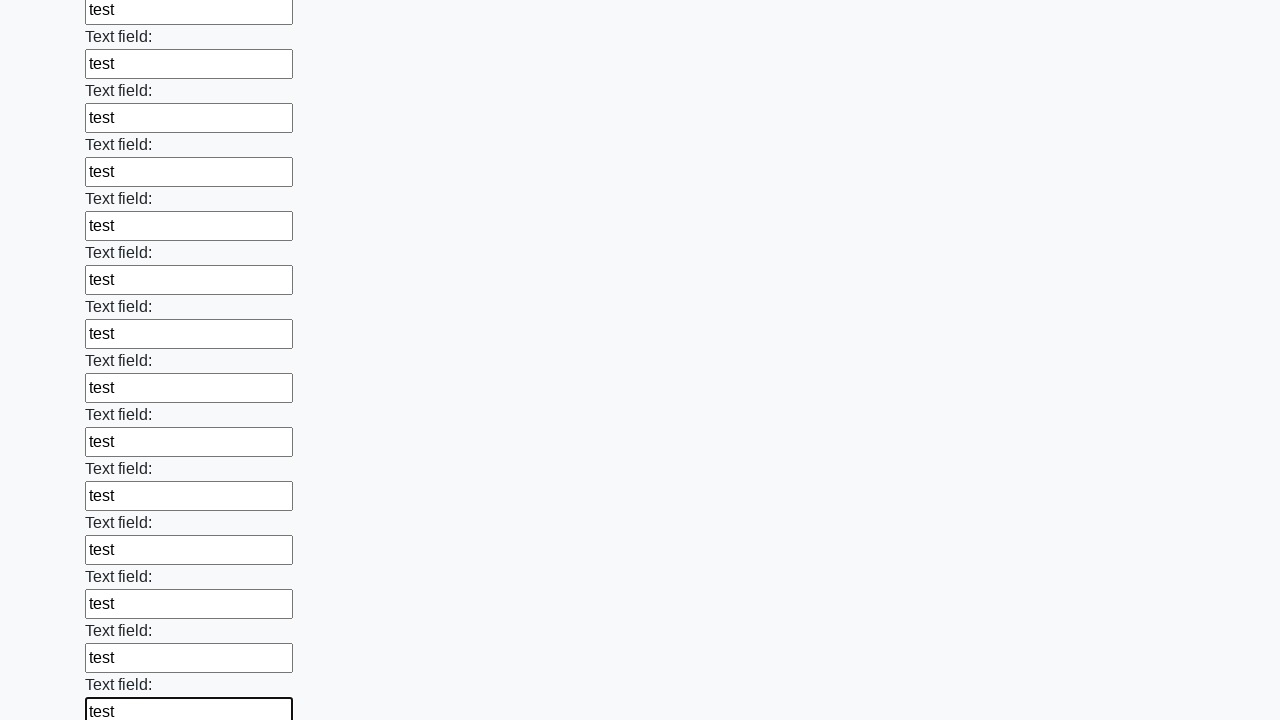

Filled an input field with 'test' on input >> nth=63
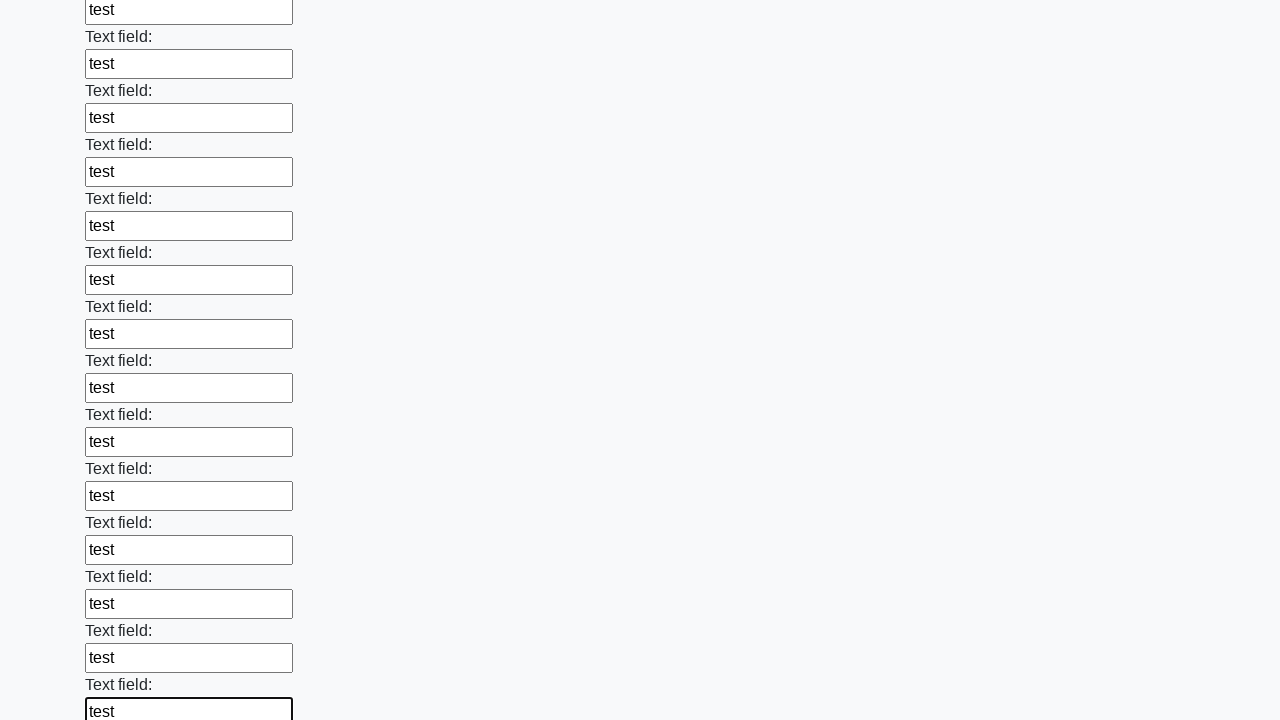

Filled an input field with 'test' on input >> nth=64
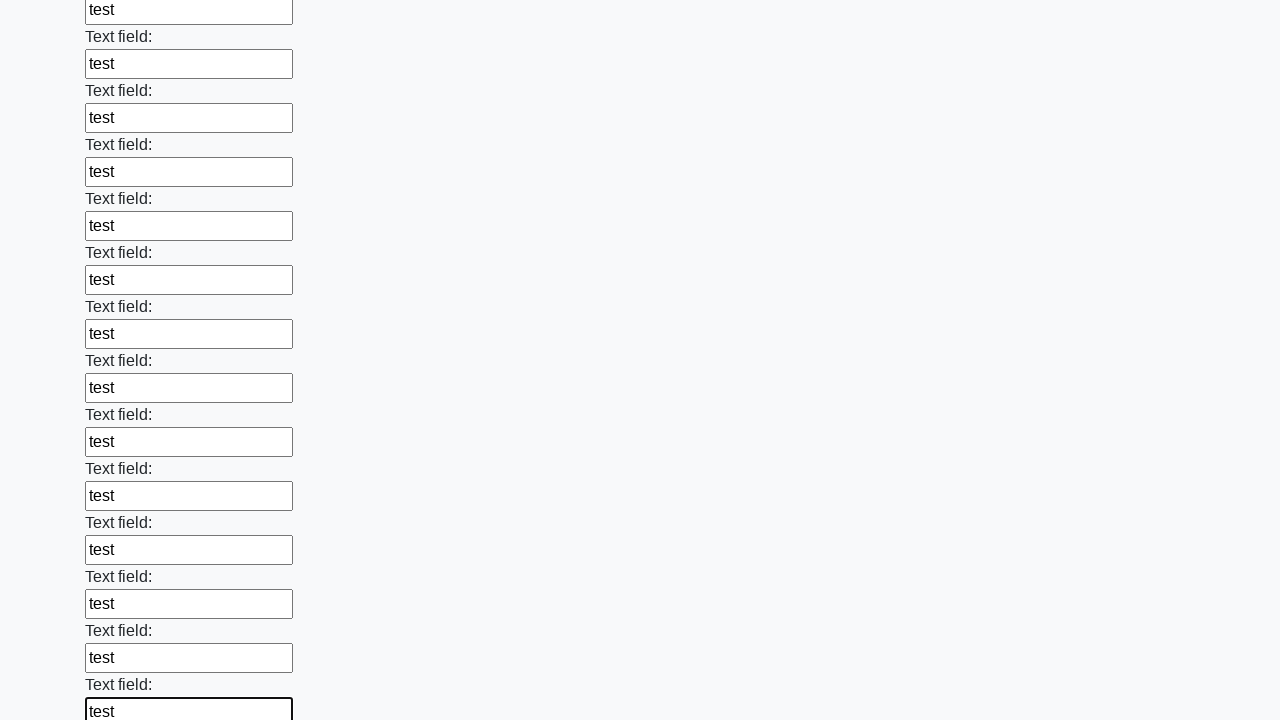

Filled an input field with 'test' on input >> nth=65
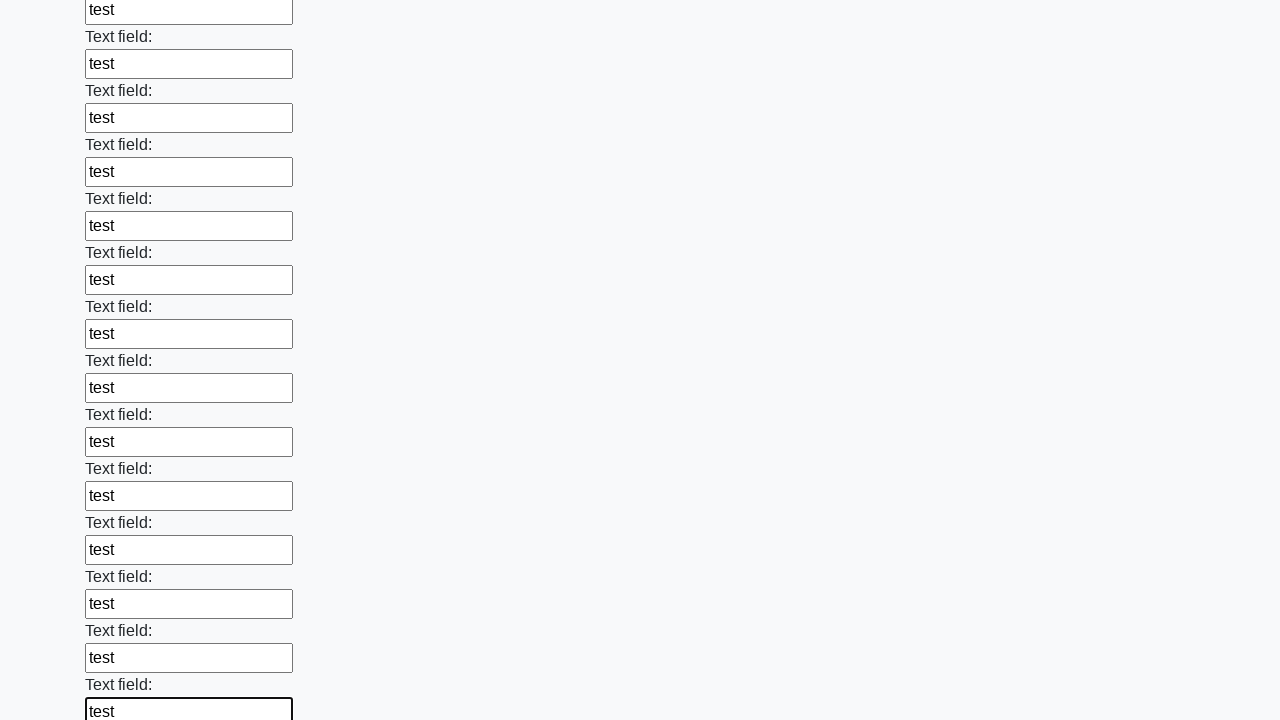

Filled an input field with 'test' on input >> nth=66
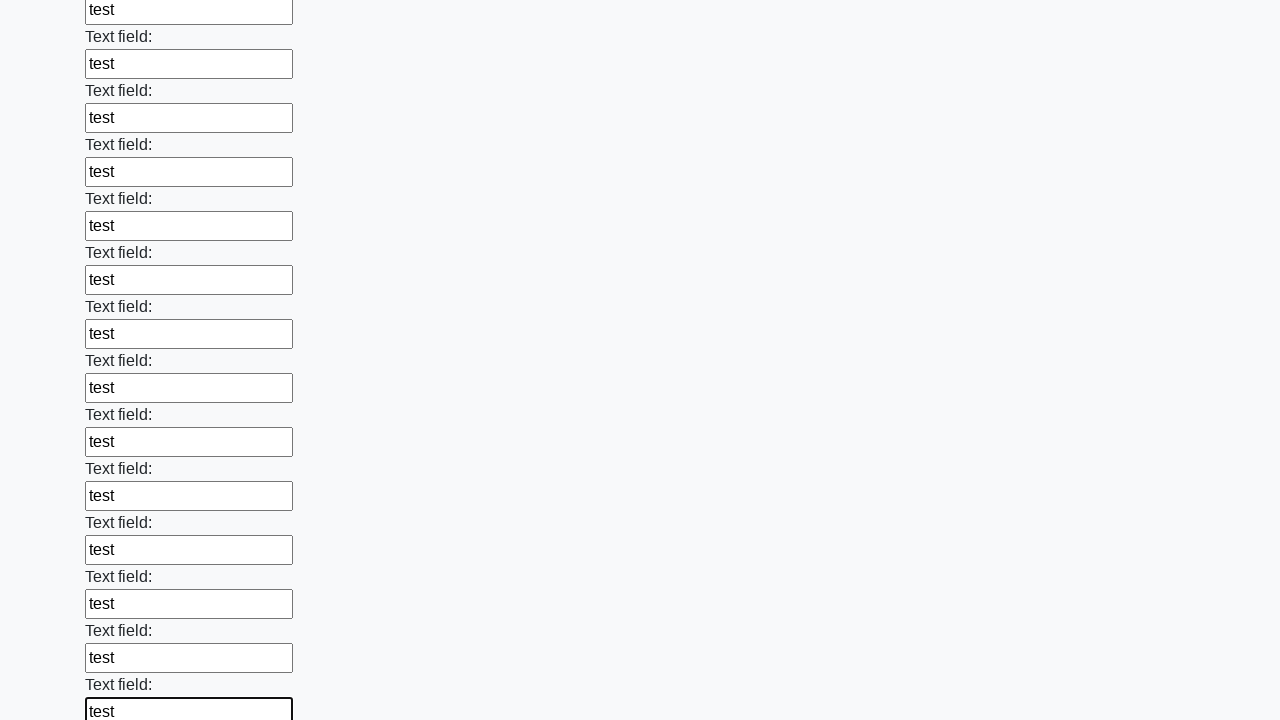

Filled an input field with 'test' on input >> nth=67
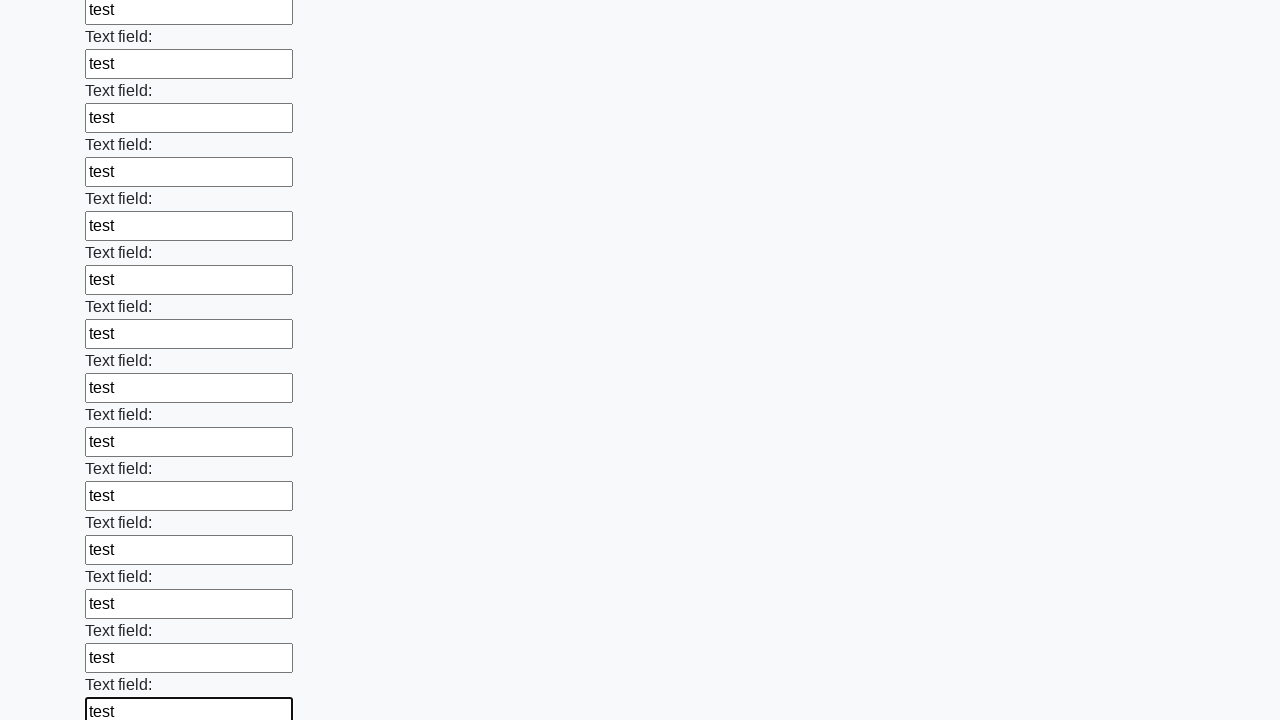

Filled an input field with 'test' on input >> nth=68
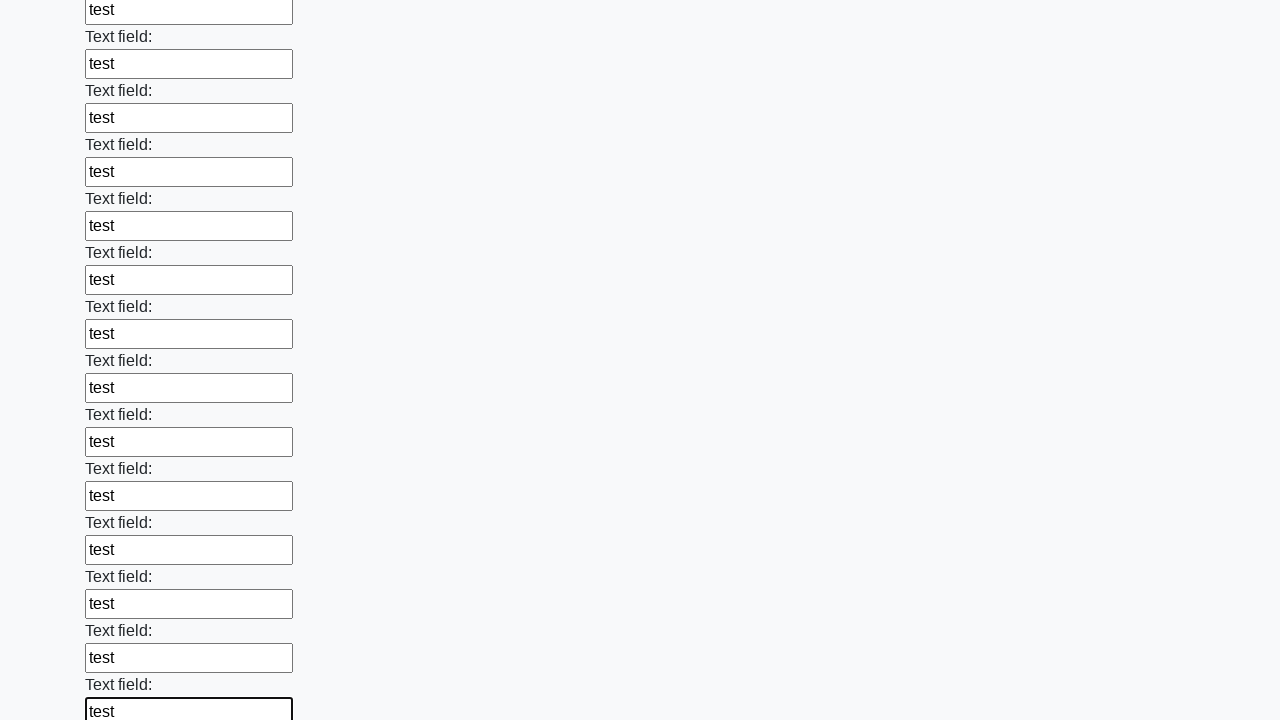

Filled an input field with 'test' on input >> nth=69
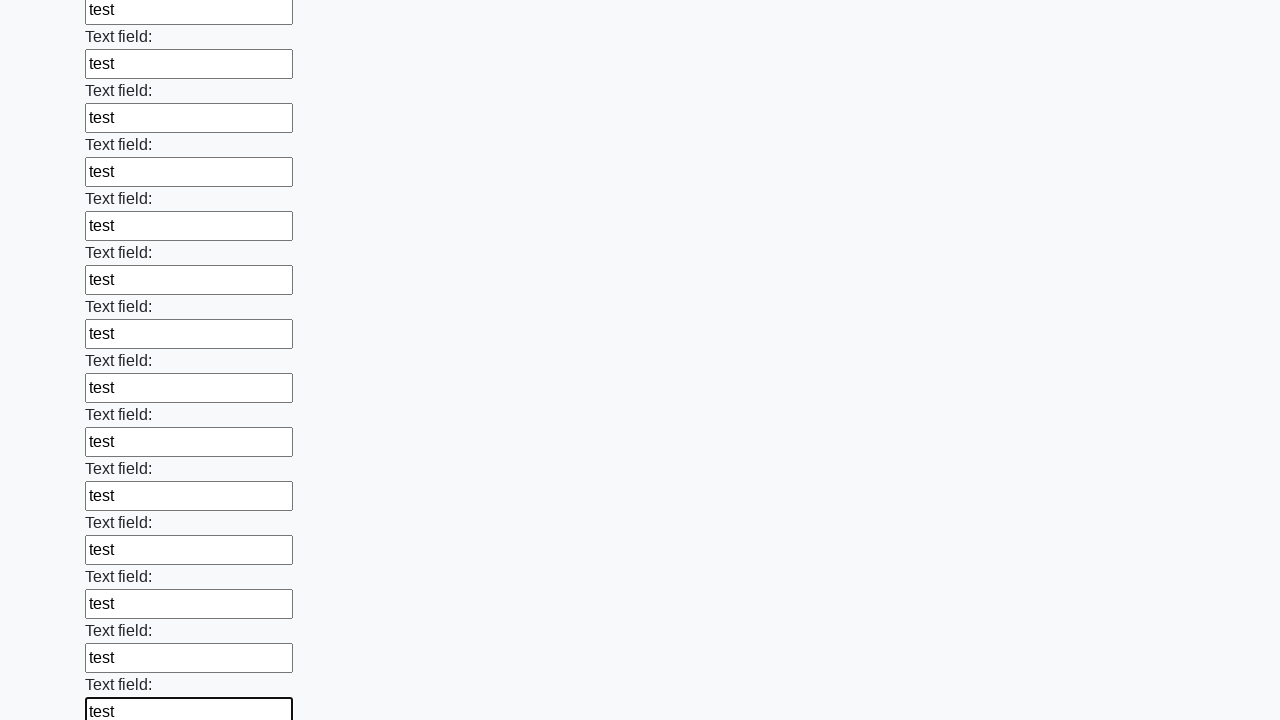

Filled an input field with 'test' on input >> nth=70
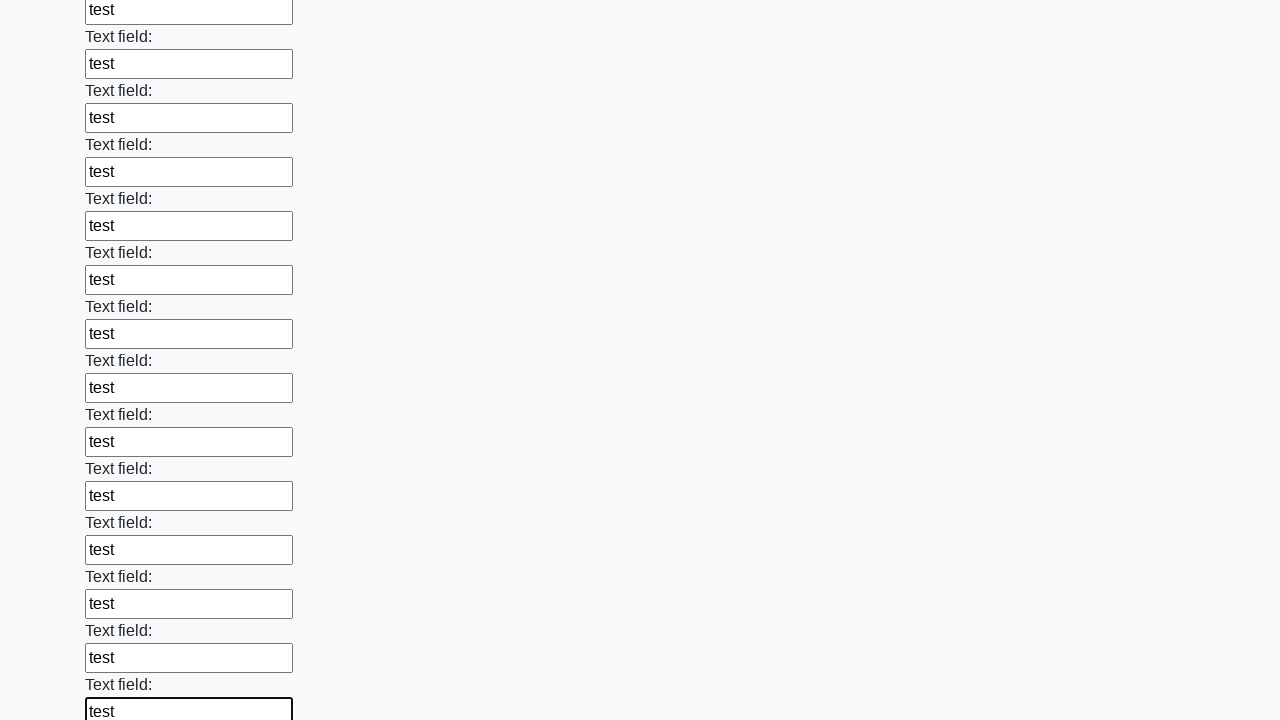

Filled an input field with 'test' on input >> nth=71
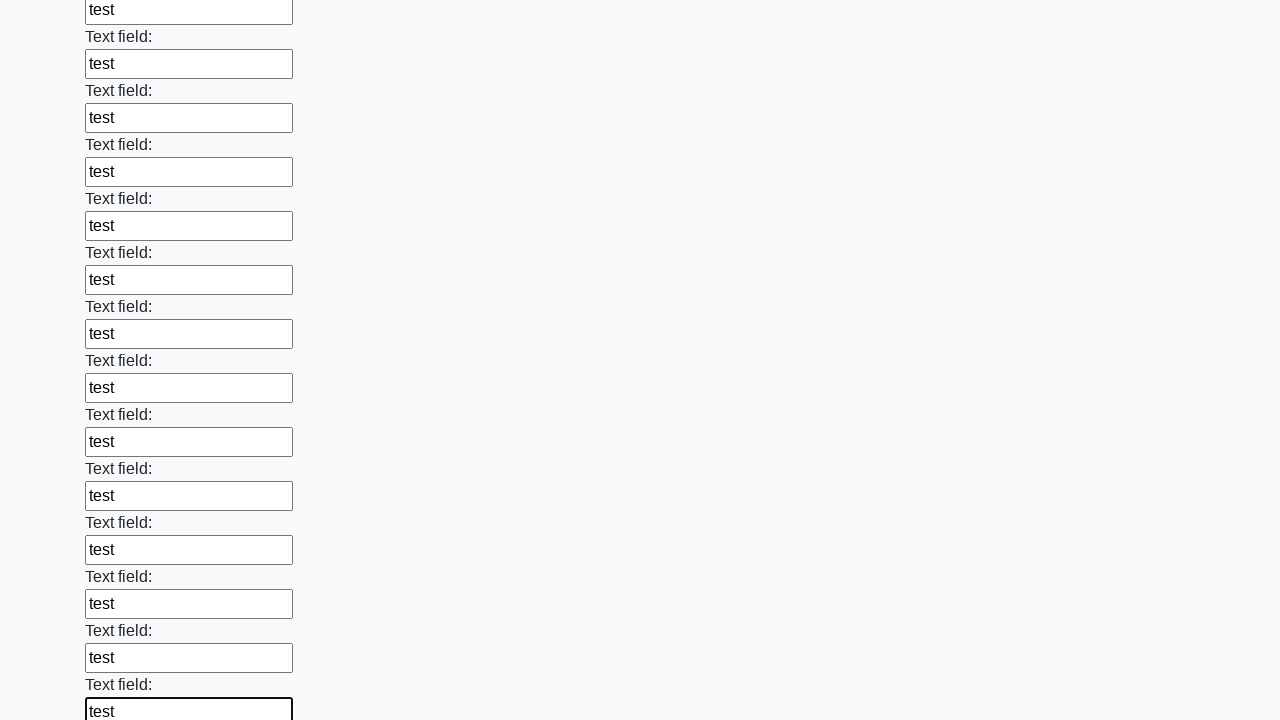

Filled an input field with 'test' on input >> nth=72
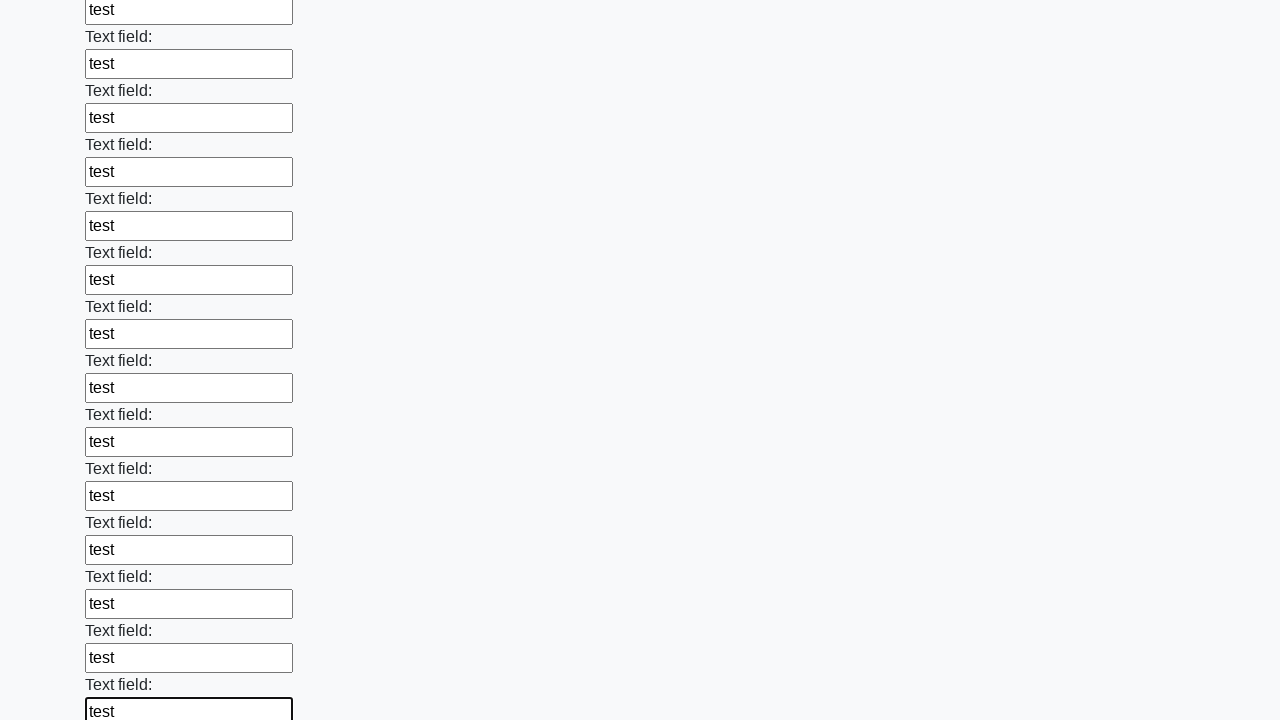

Filled an input field with 'test' on input >> nth=73
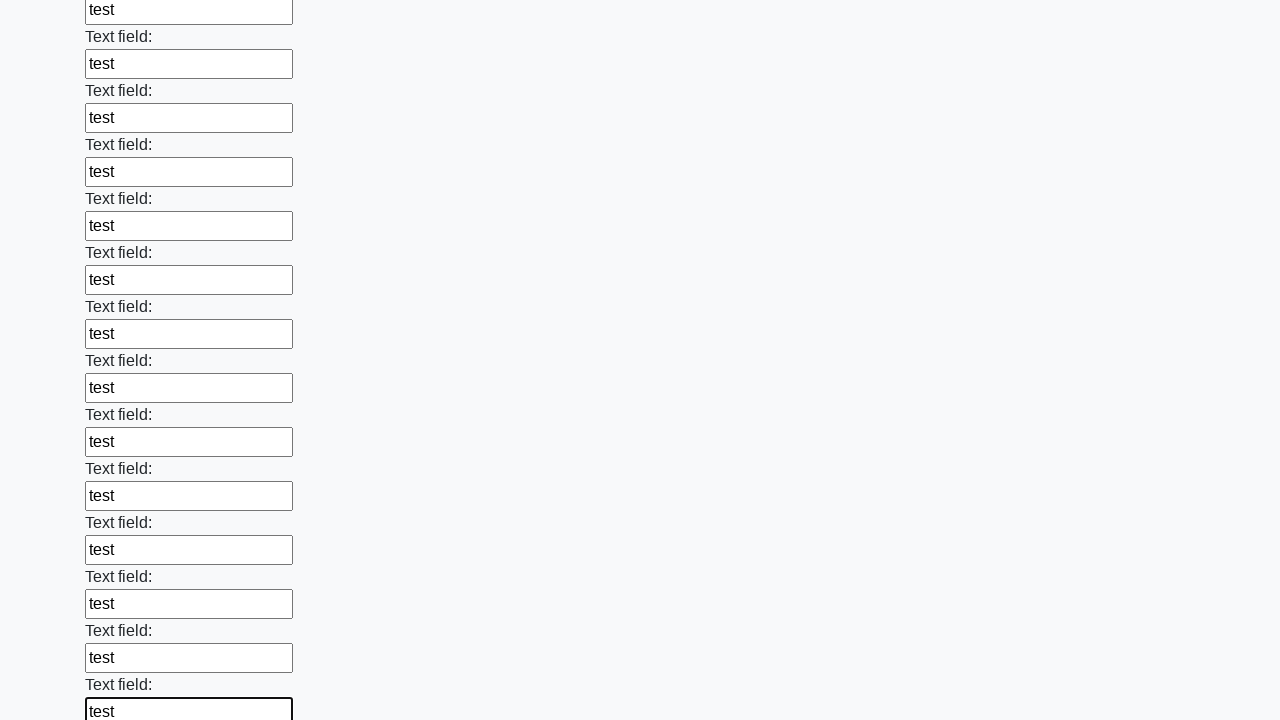

Filled an input field with 'test' on input >> nth=74
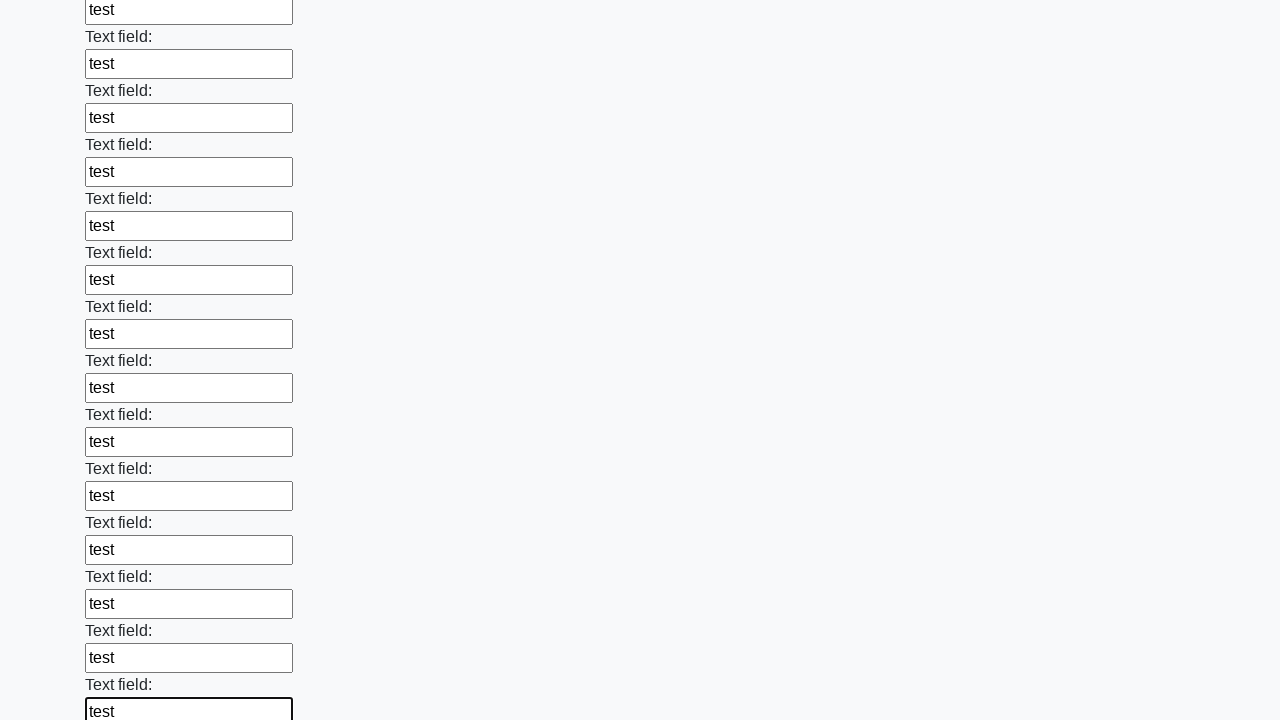

Filled an input field with 'test' on input >> nth=75
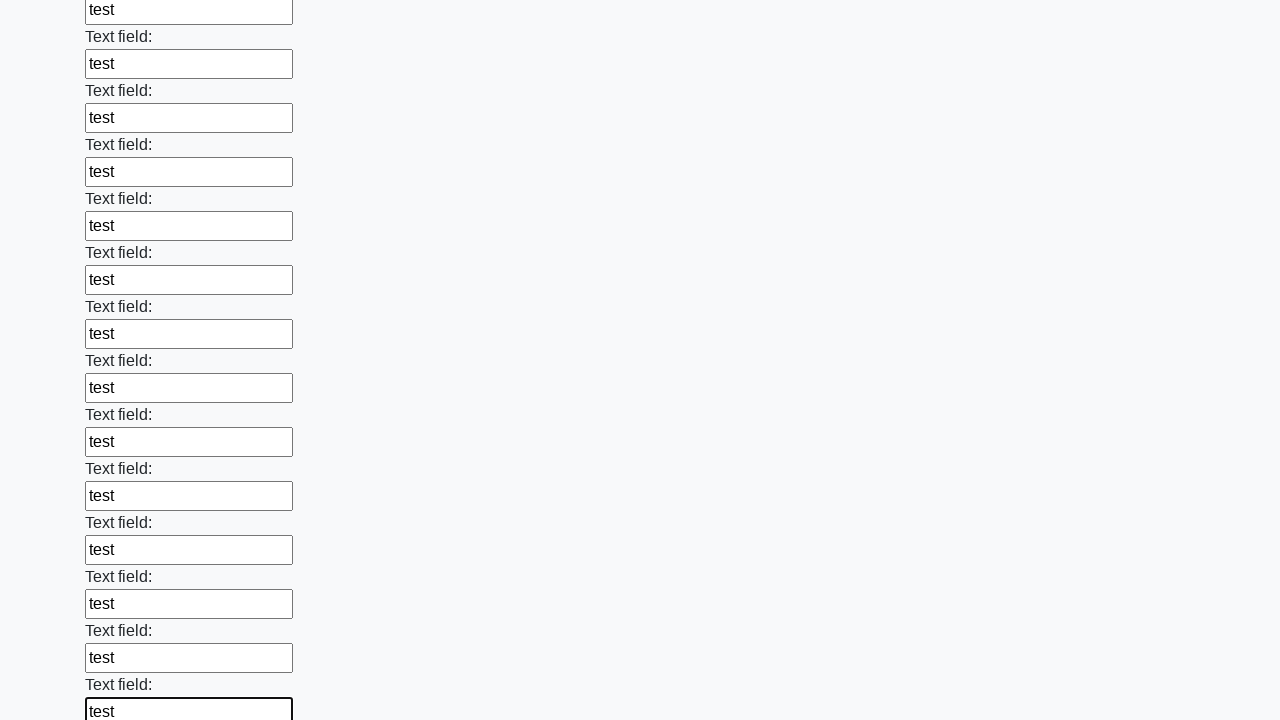

Filled an input field with 'test' on input >> nth=76
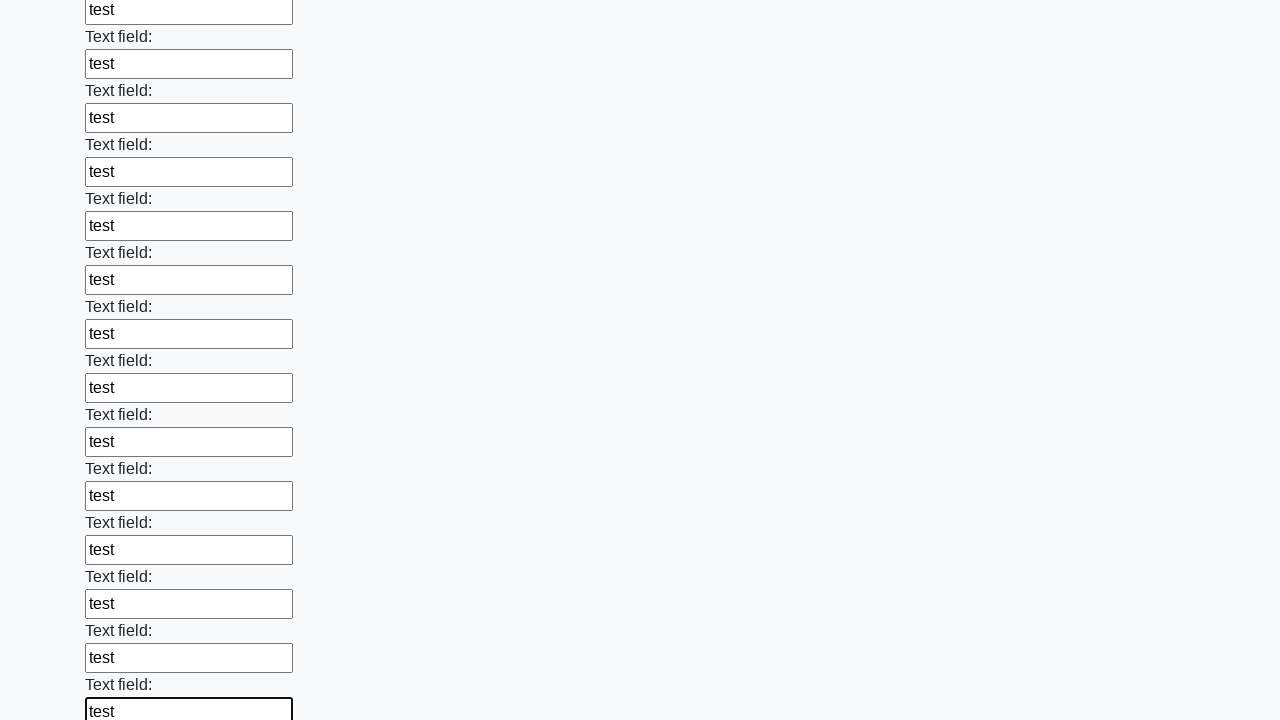

Filled an input field with 'test' on input >> nth=77
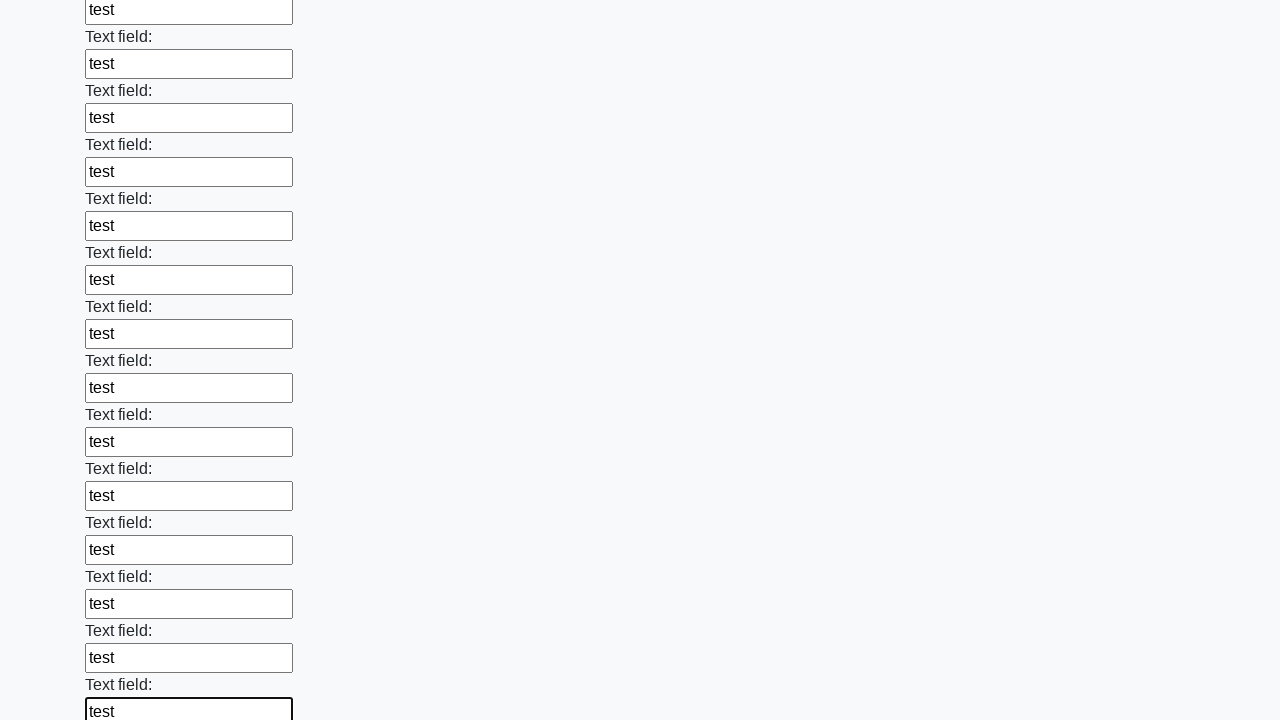

Filled an input field with 'test' on input >> nth=78
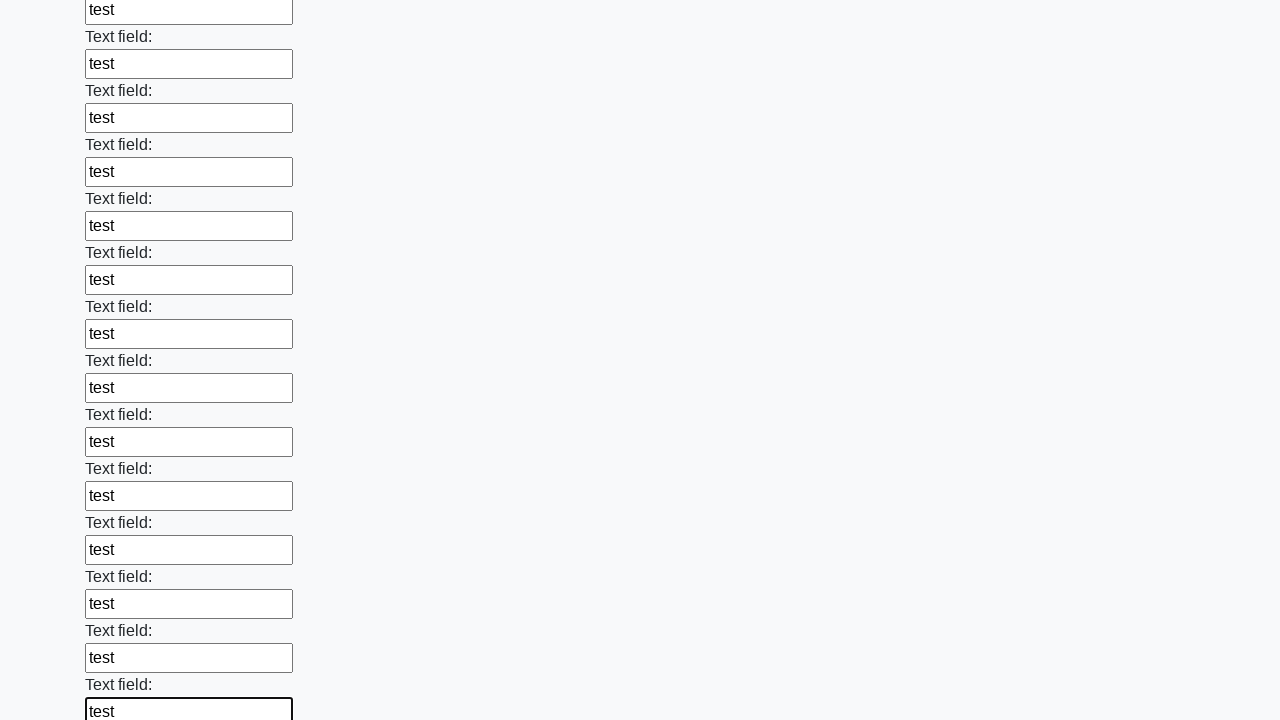

Filled an input field with 'test' on input >> nth=79
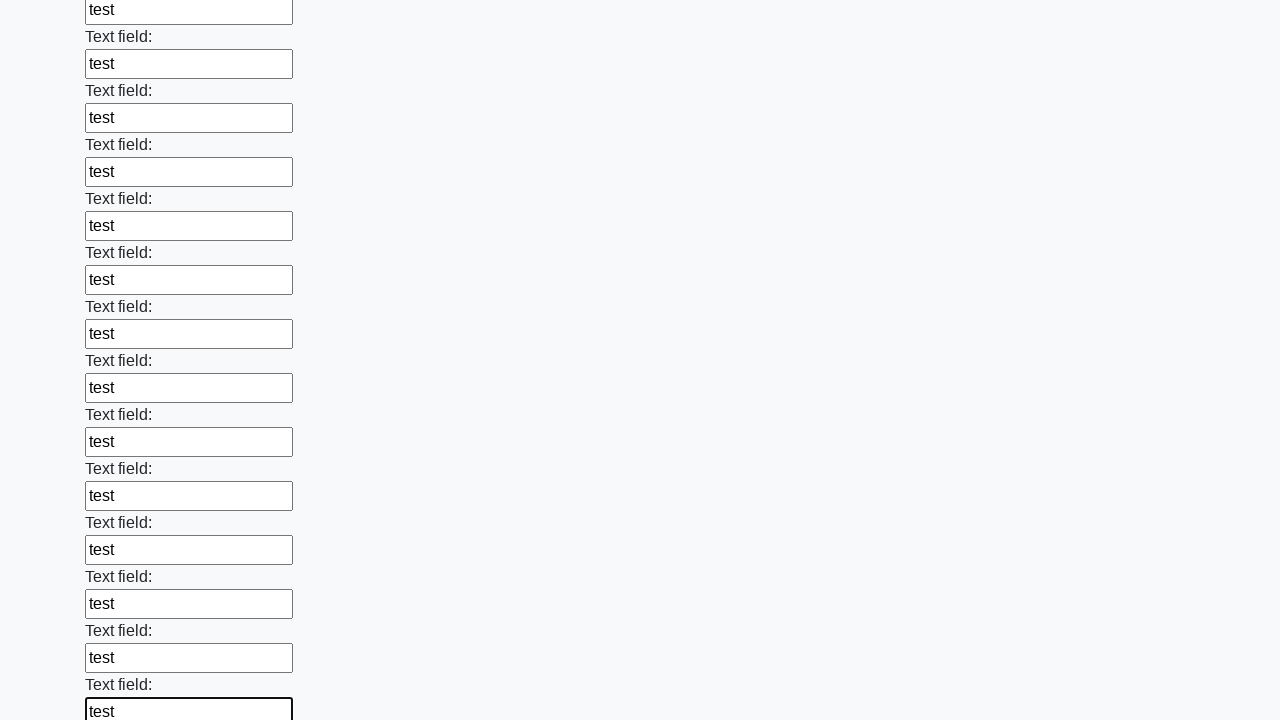

Filled an input field with 'test' on input >> nth=80
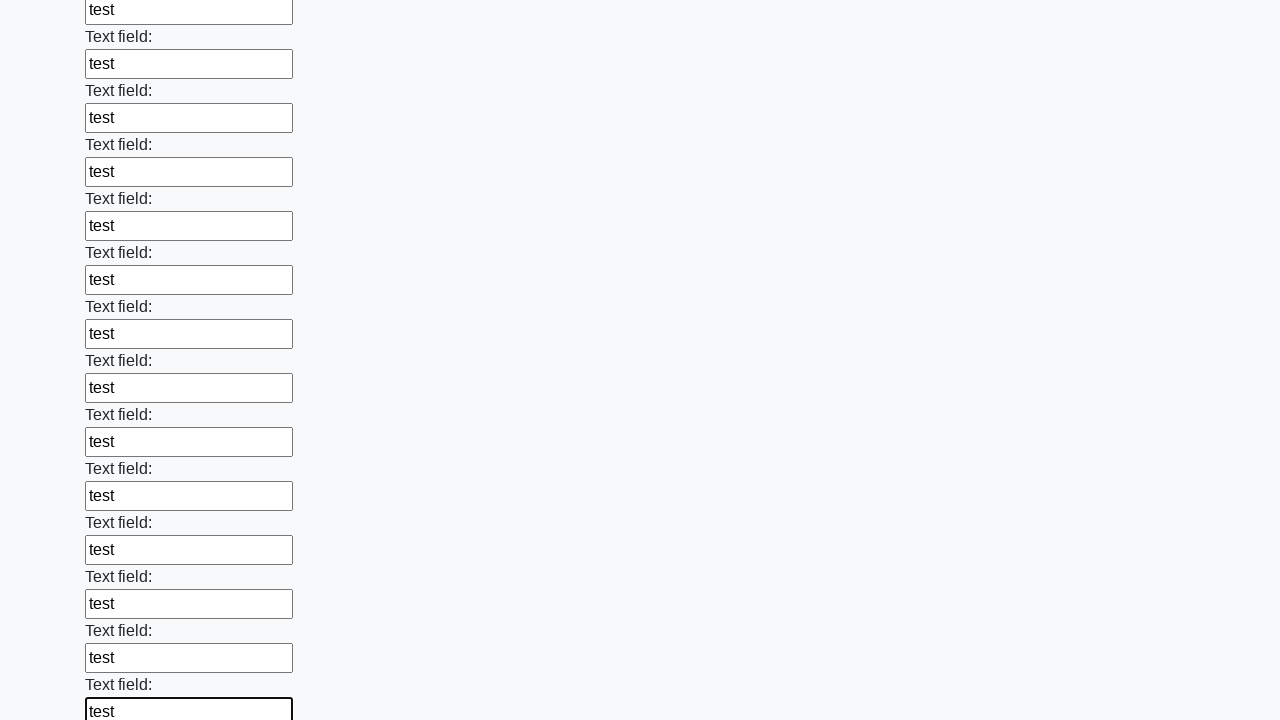

Filled an input field with 'test' on input >> nth=81
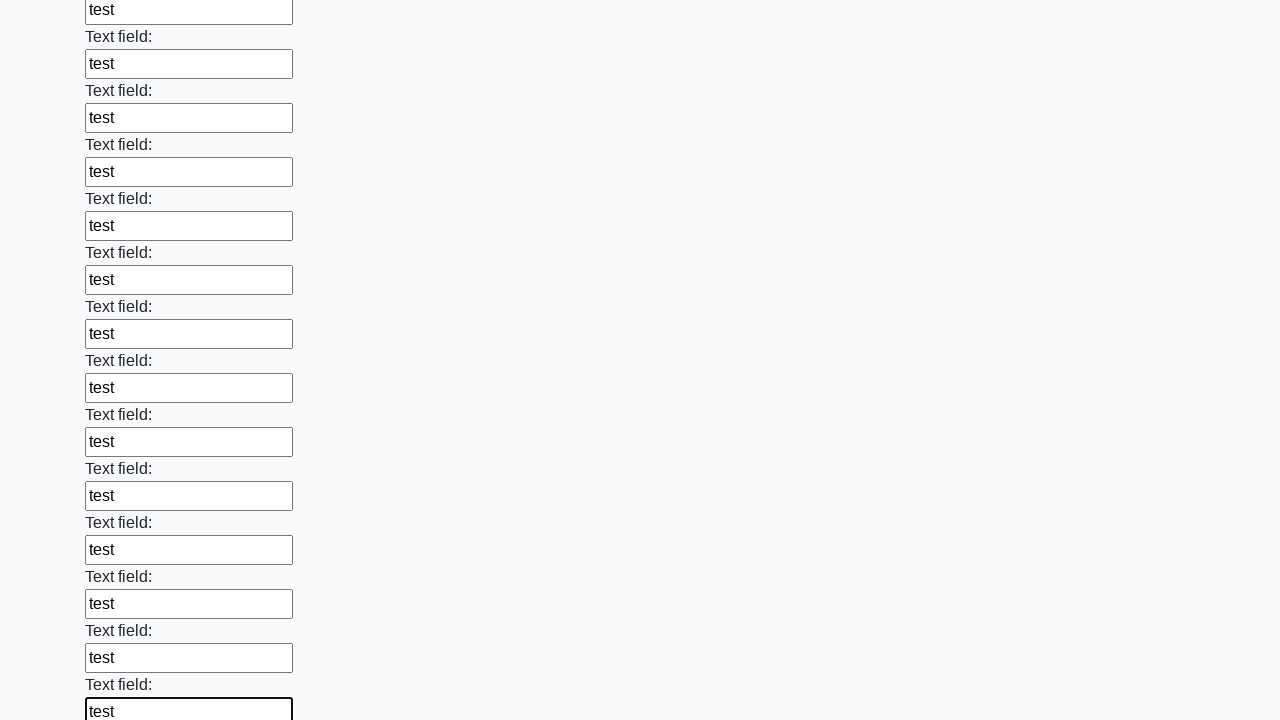

Filled an input field with 'test' on input >> nth=82
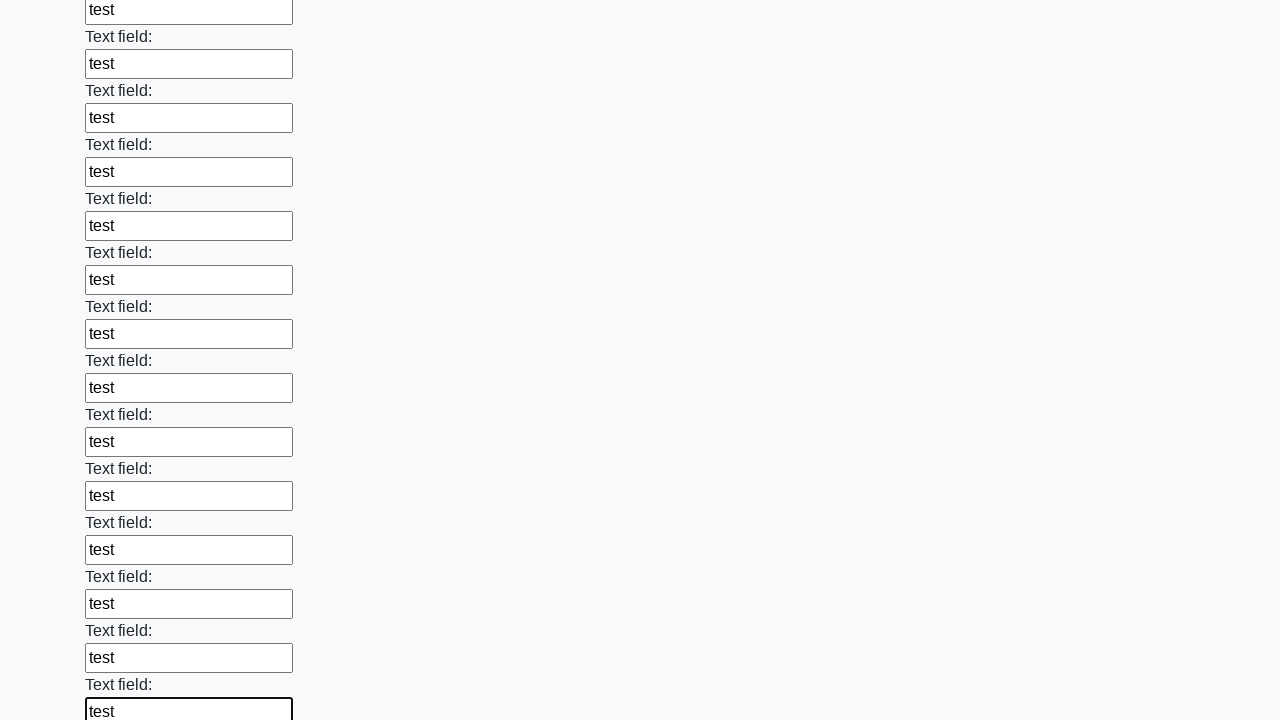

Filled an input field with 'test' on input >> nth=83
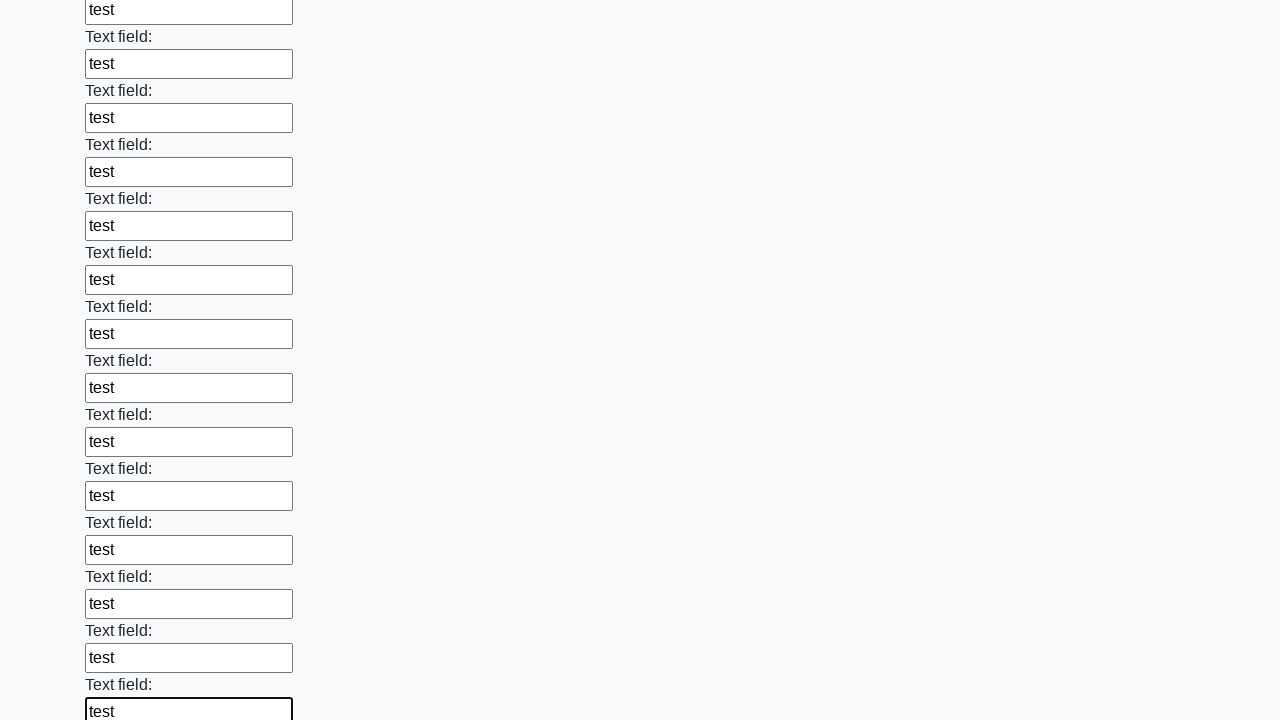

Filled an input field with 'test' on input >> nth=84
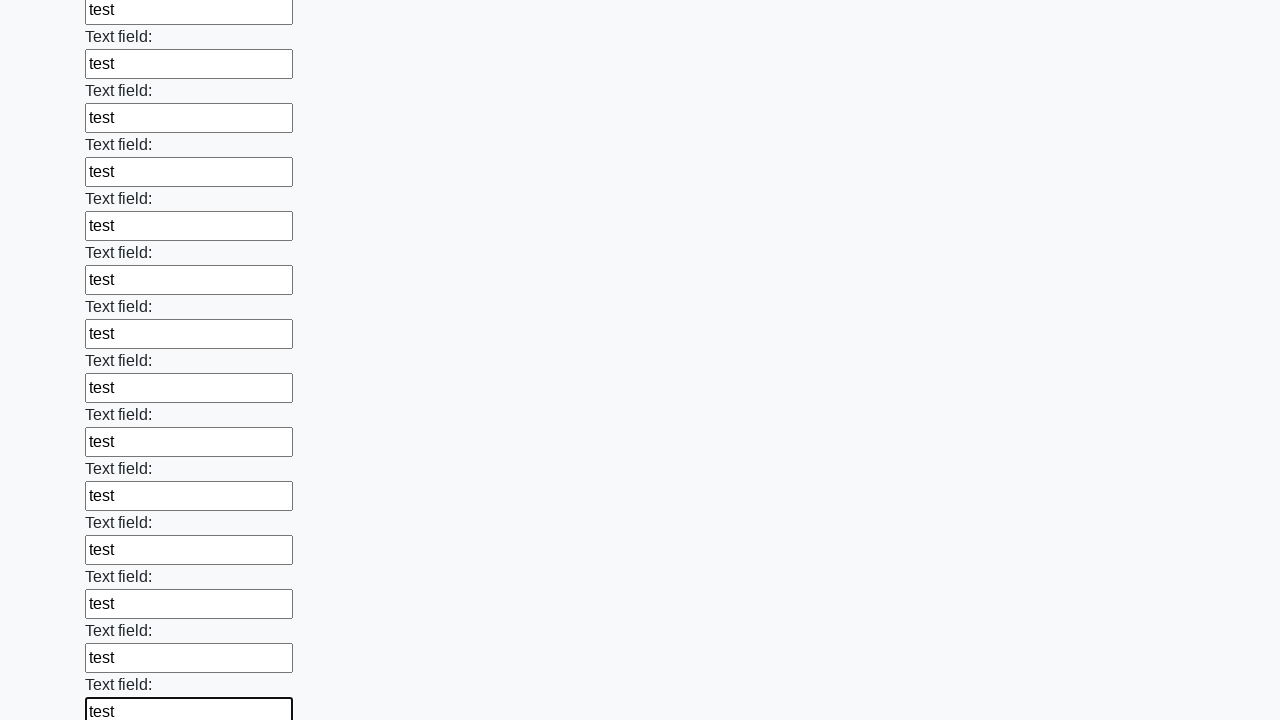

Filled an input field with 'test' on input >> nth=85
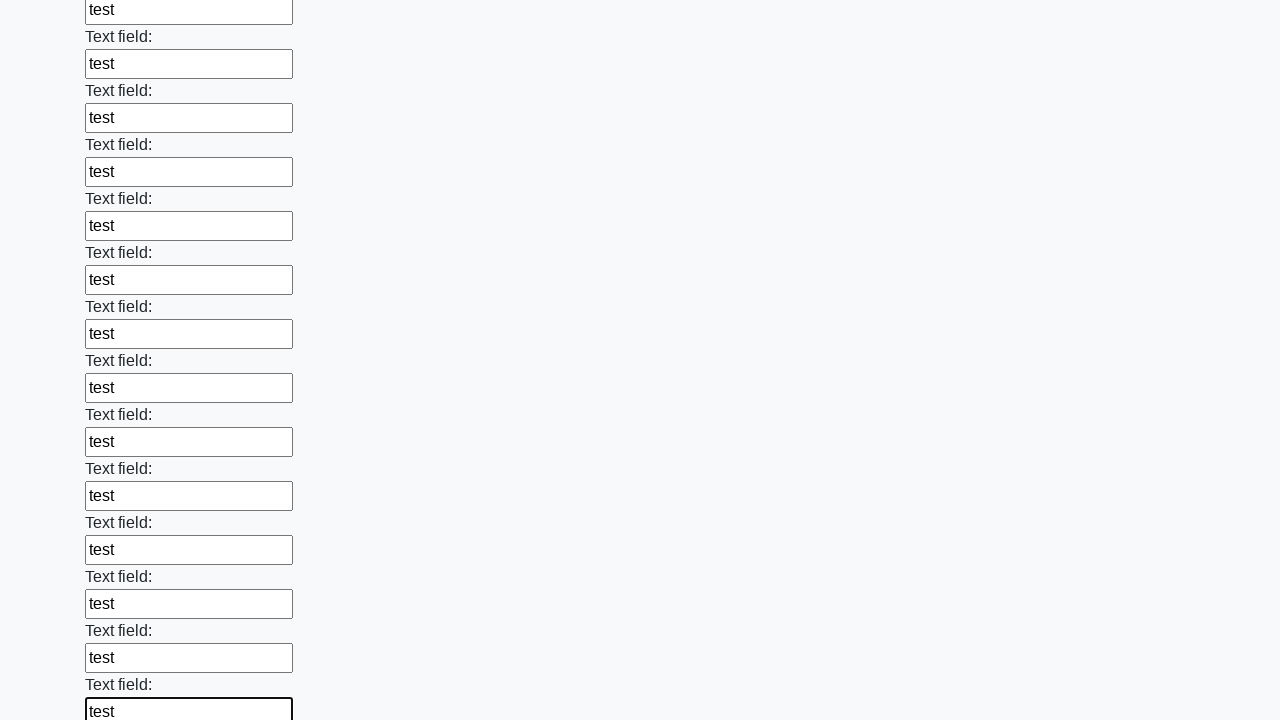

Filled an input field with 'test' on input >> nth=86
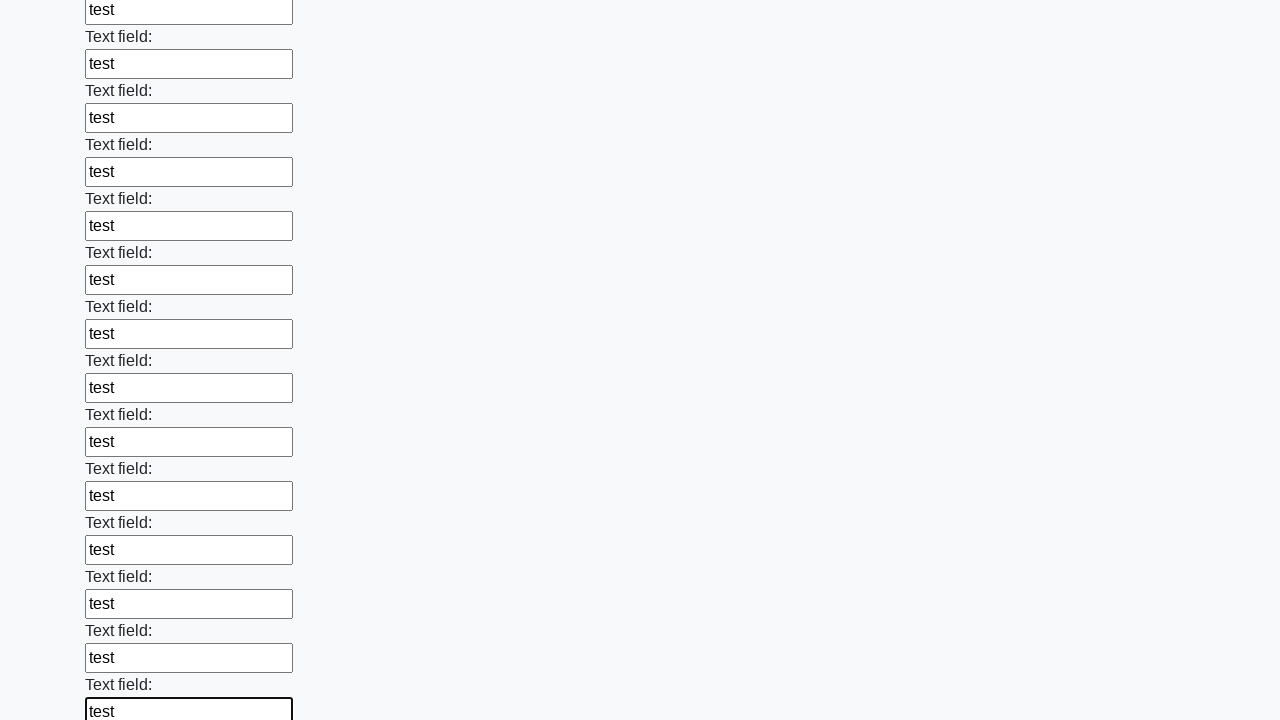

Filled an input field with 'test' on input >> nth=87
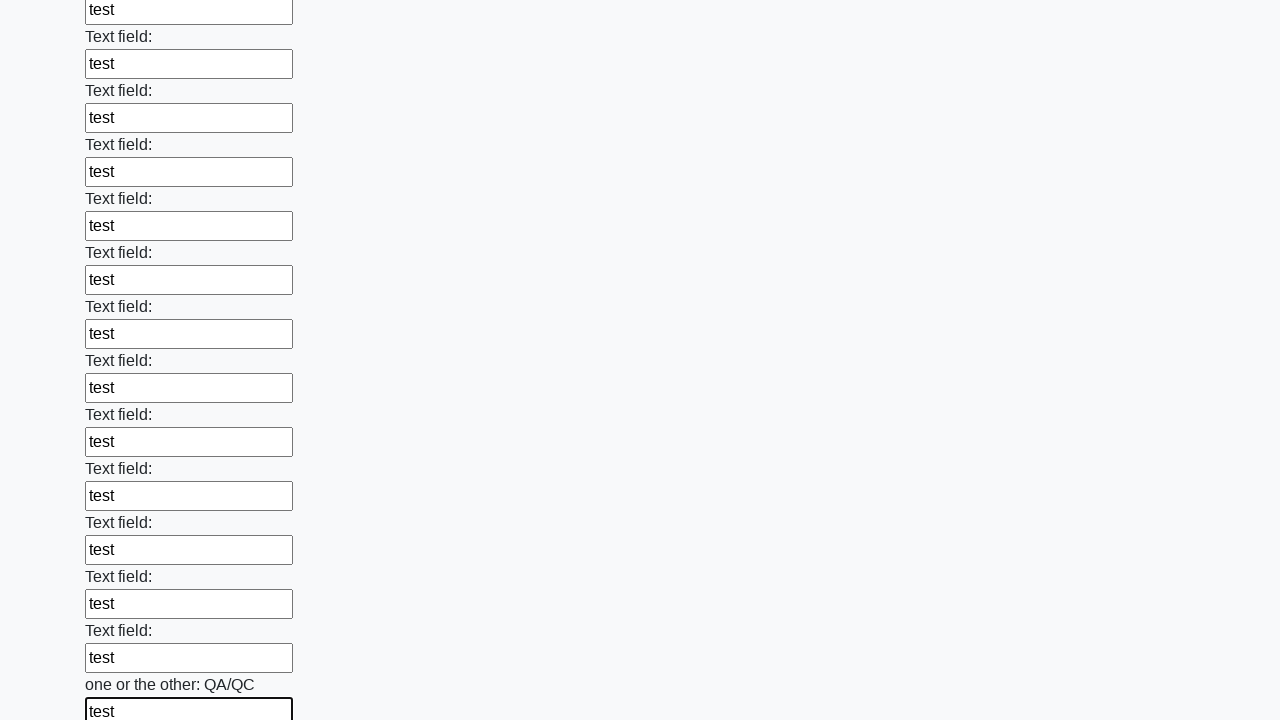

Filled an input field with 'test' on input >> nth=88
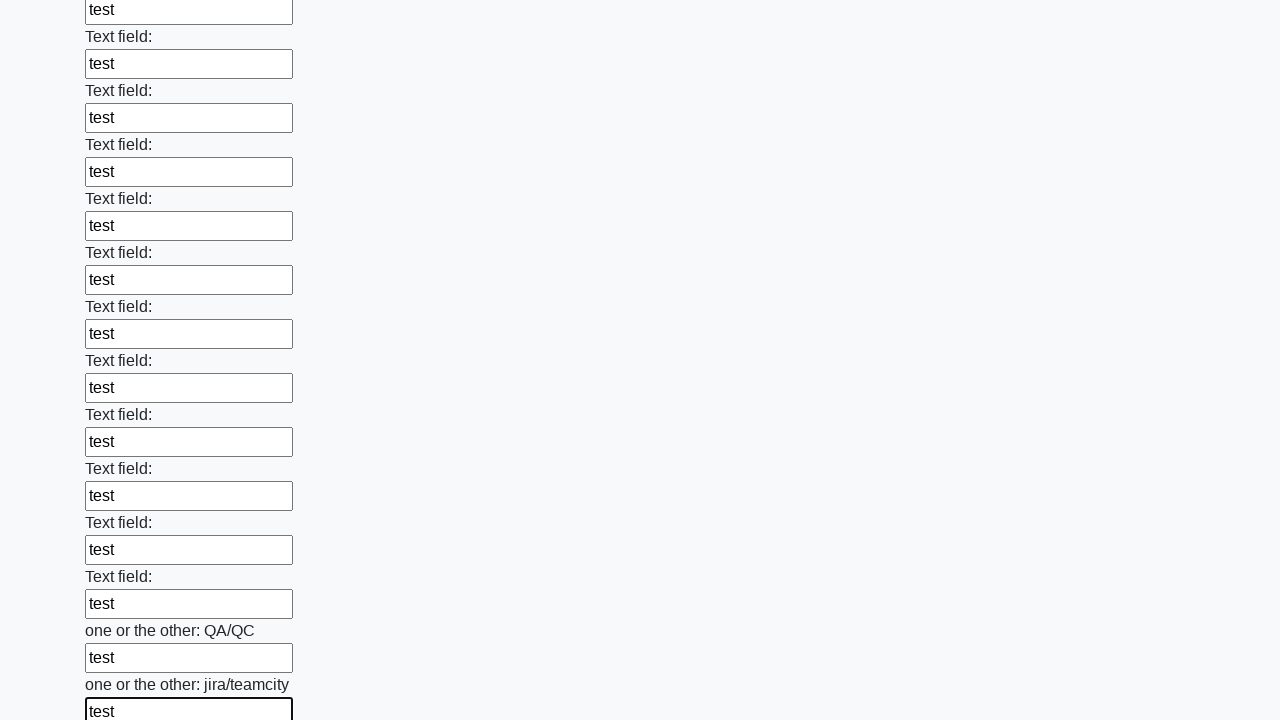

Filled an input field with 'test' on input >> nth=89
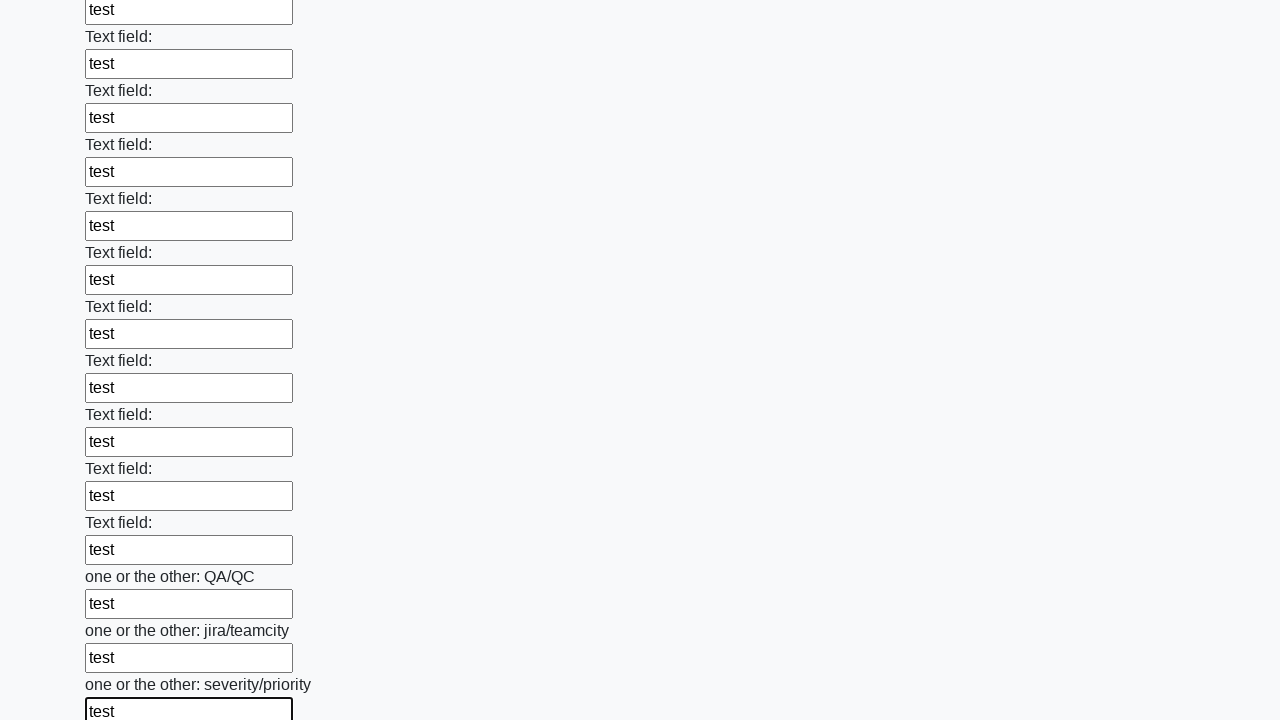

Filled an input field with 'test' on input >> nth=90
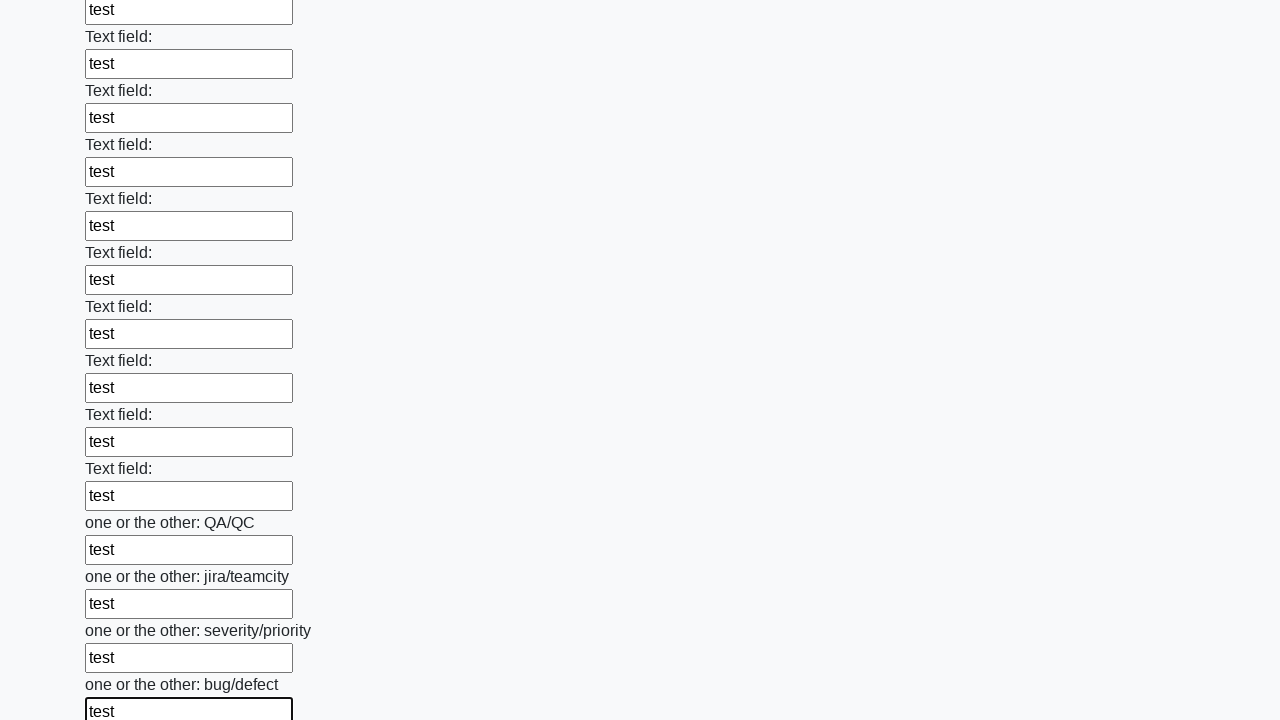

Filled an input field with 'test' on input >> nth=91
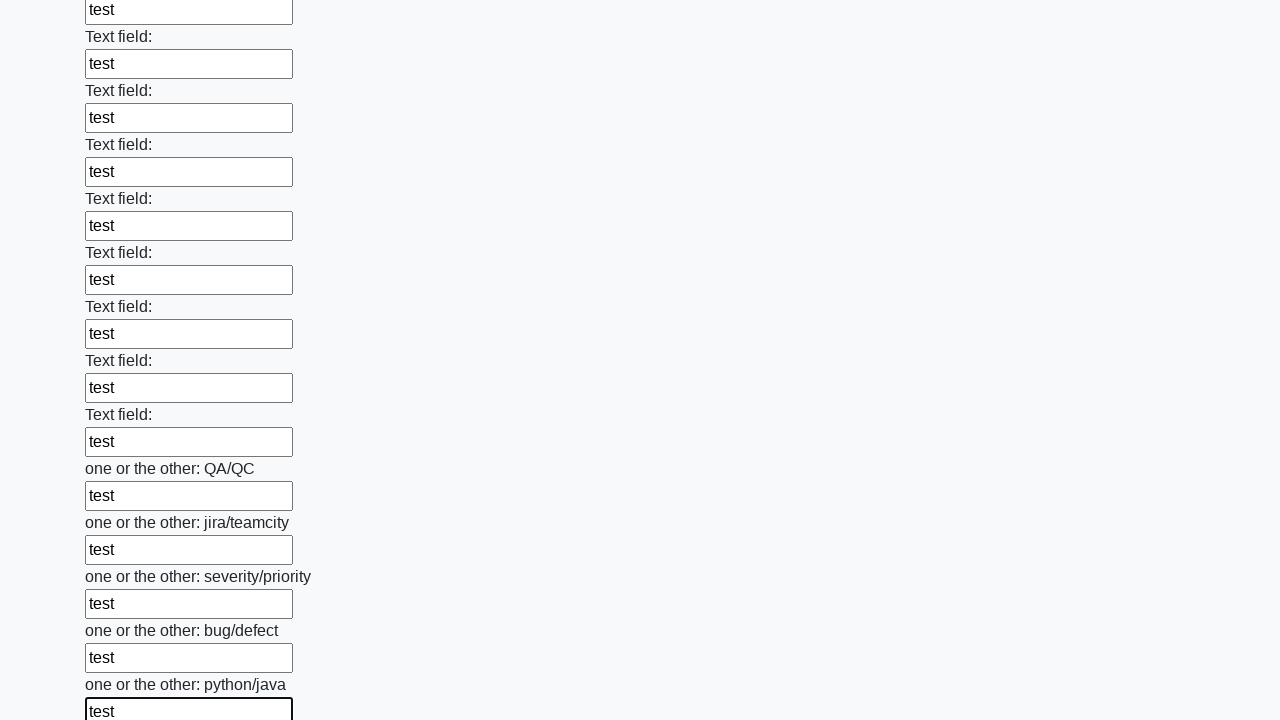

Filled an input field with 'test' on input >> nth=92
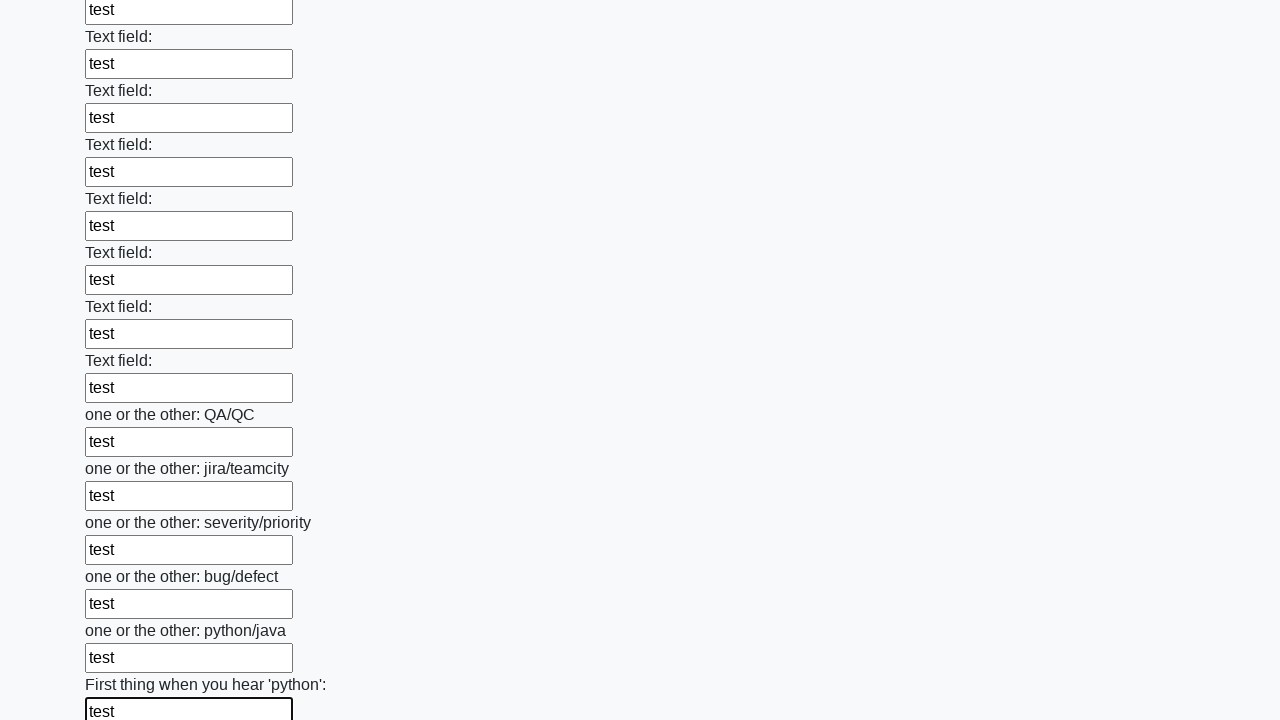

Filled an input field with 'test' on input >> nth=93
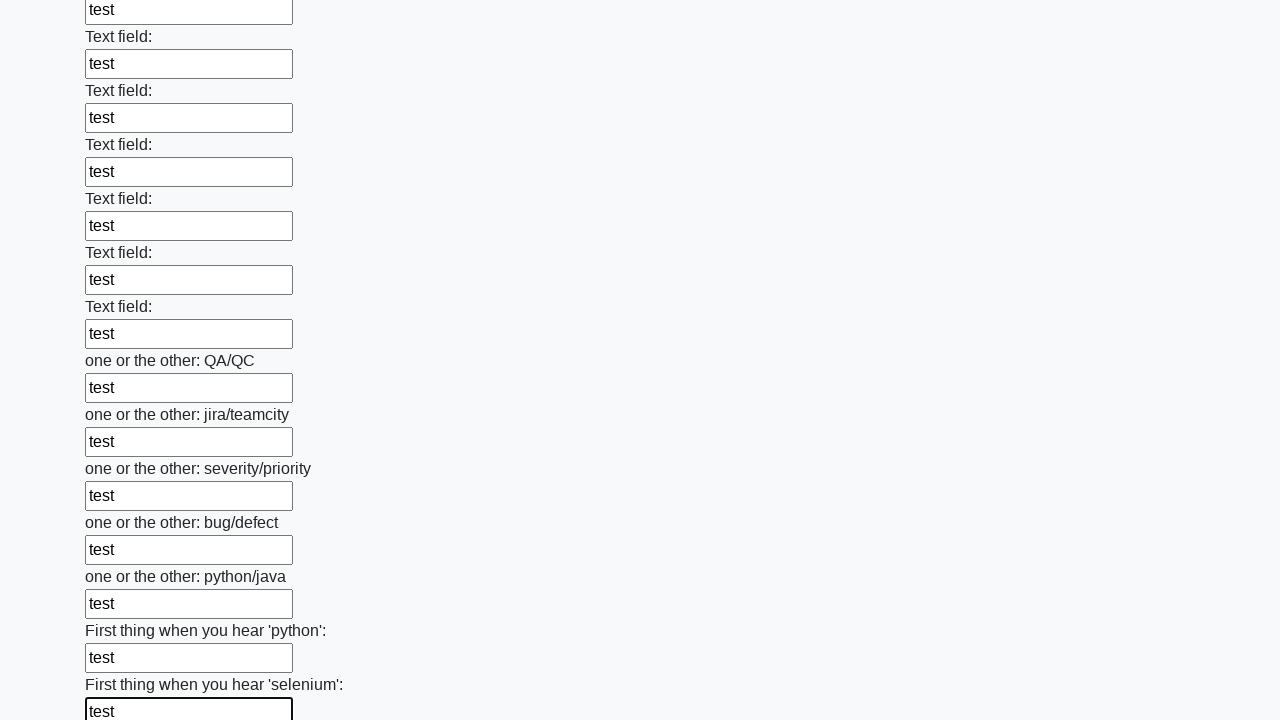

Filled an input field with 'test' on input >> nth=94
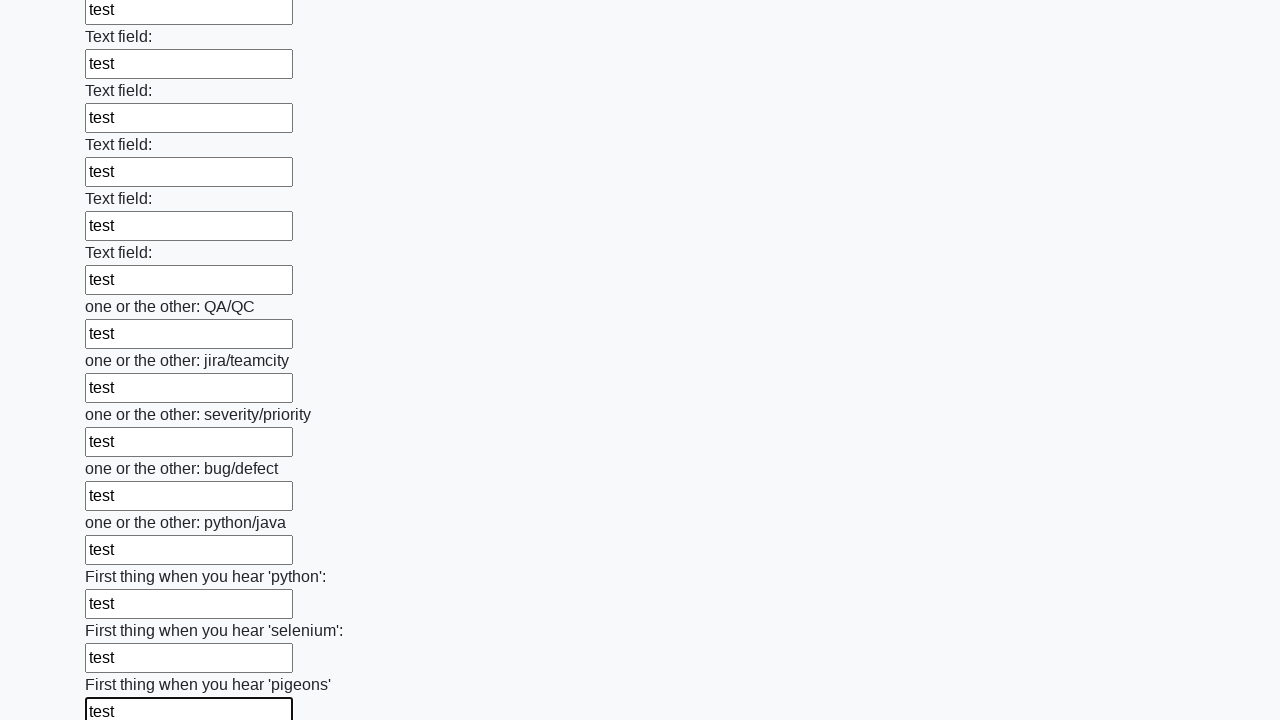

Filled an input field with 'test' on input >> nth=95
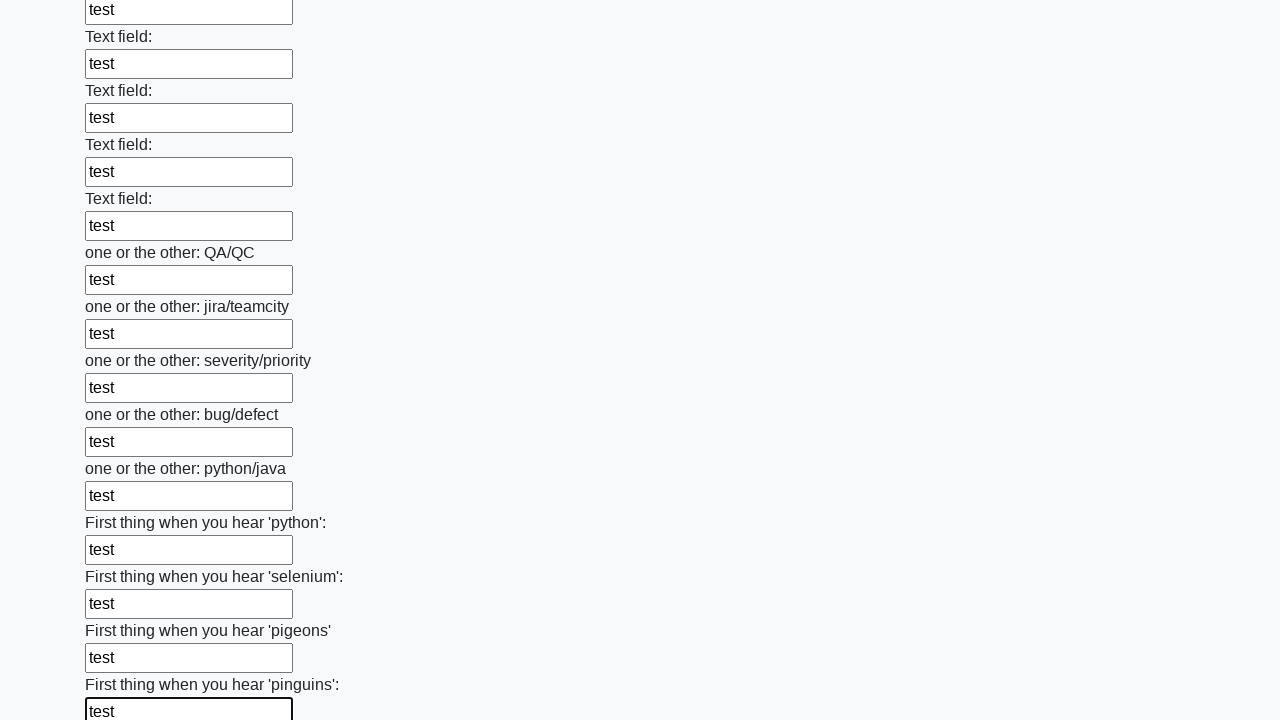

Filled an input field with 'test' on input >> nth=96
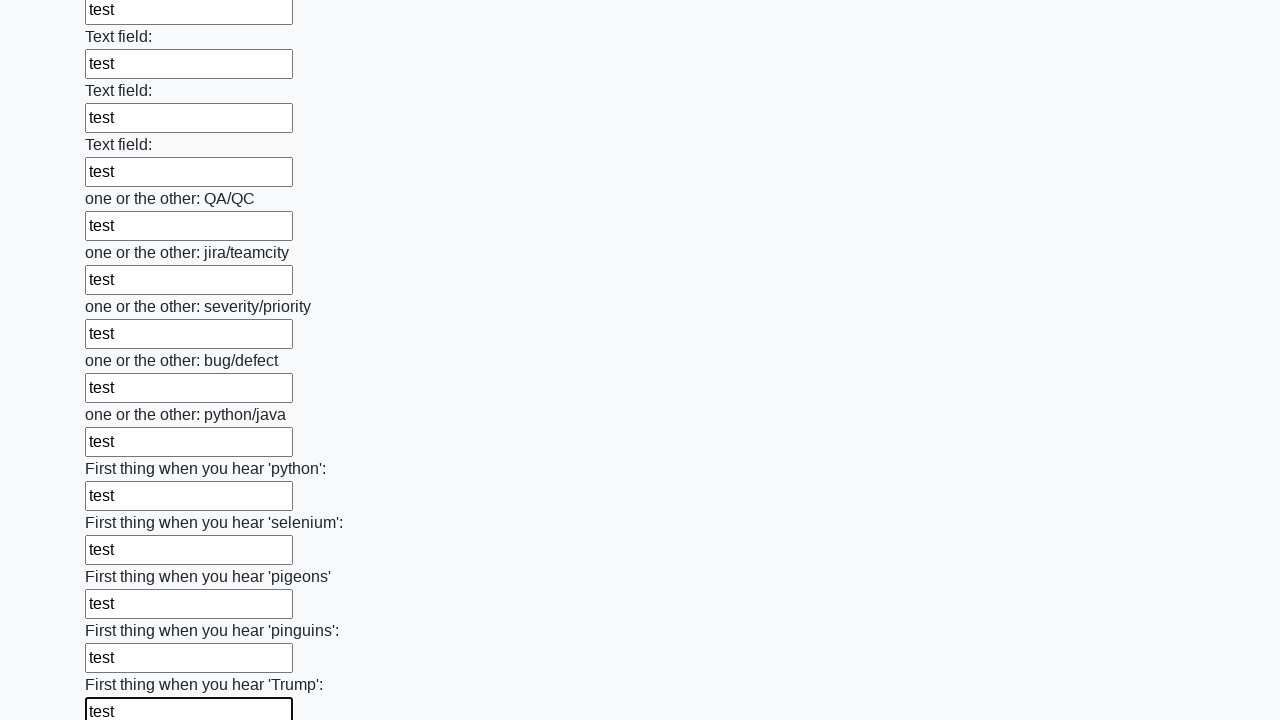

Filled an input field with 'test' on input >> nth=97
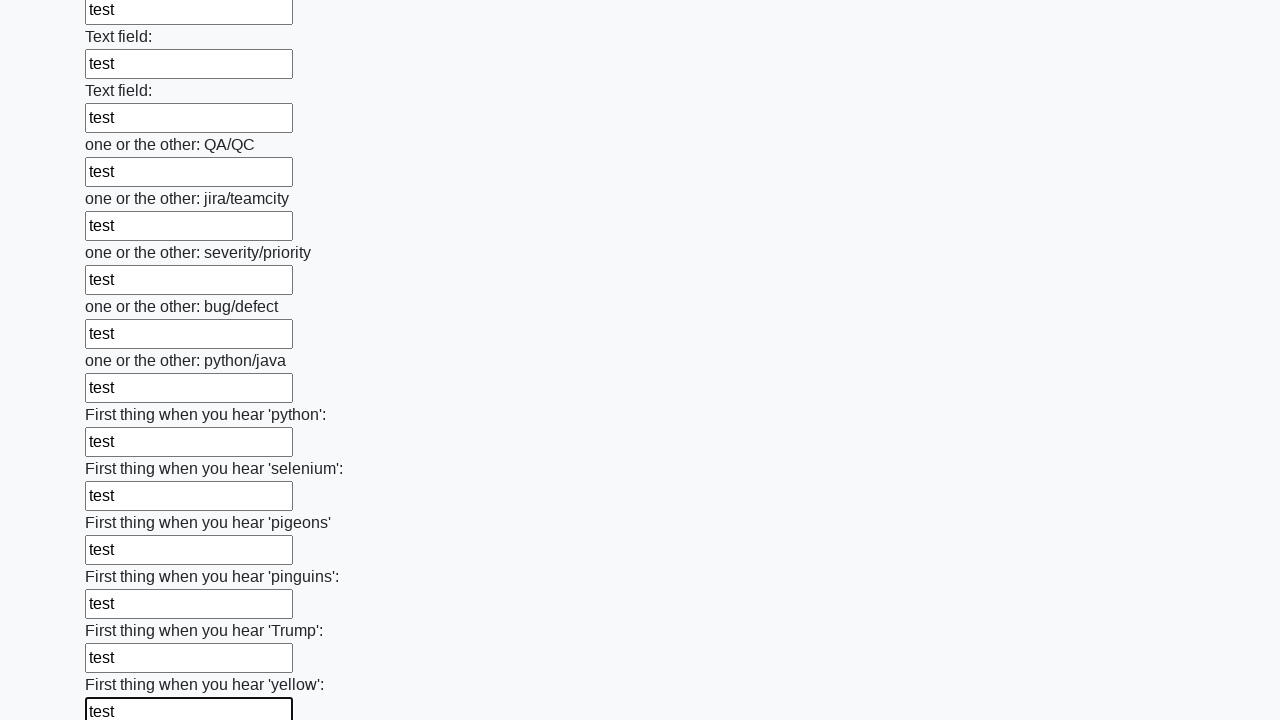

Filled an input field with 'test' on input >> nth=98
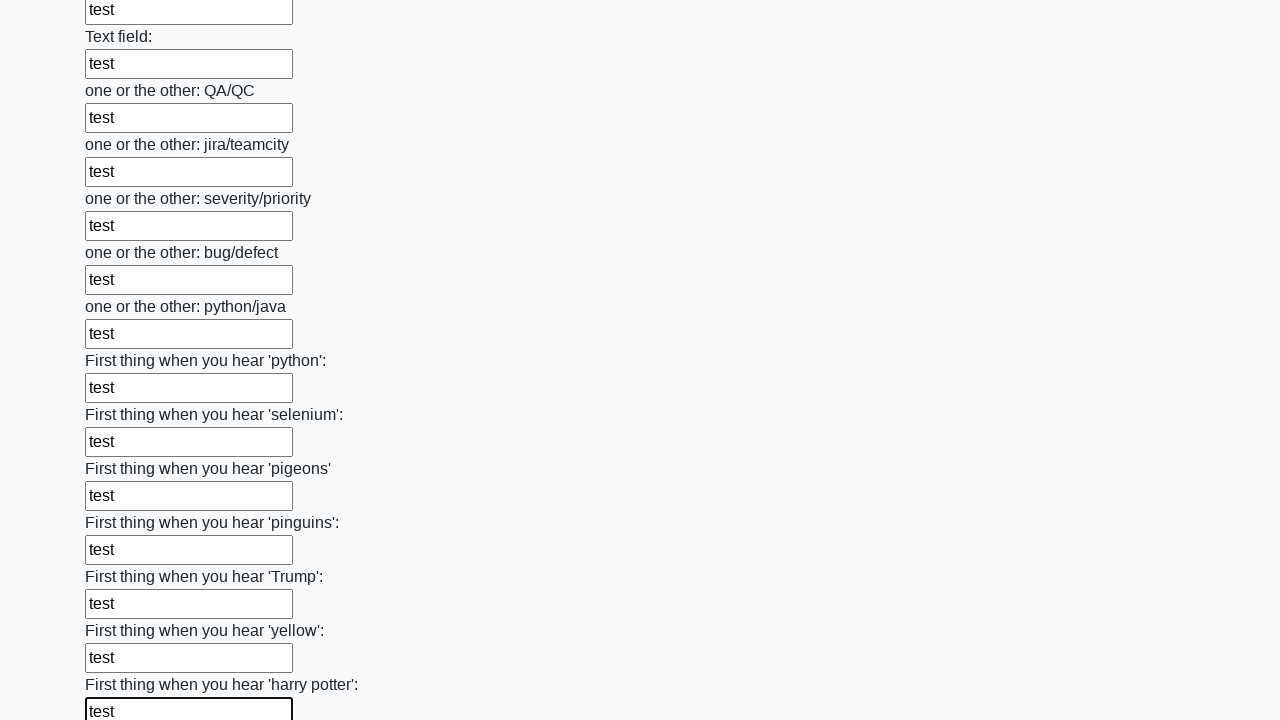

Filled an input field with 'test' on input >> nth=99
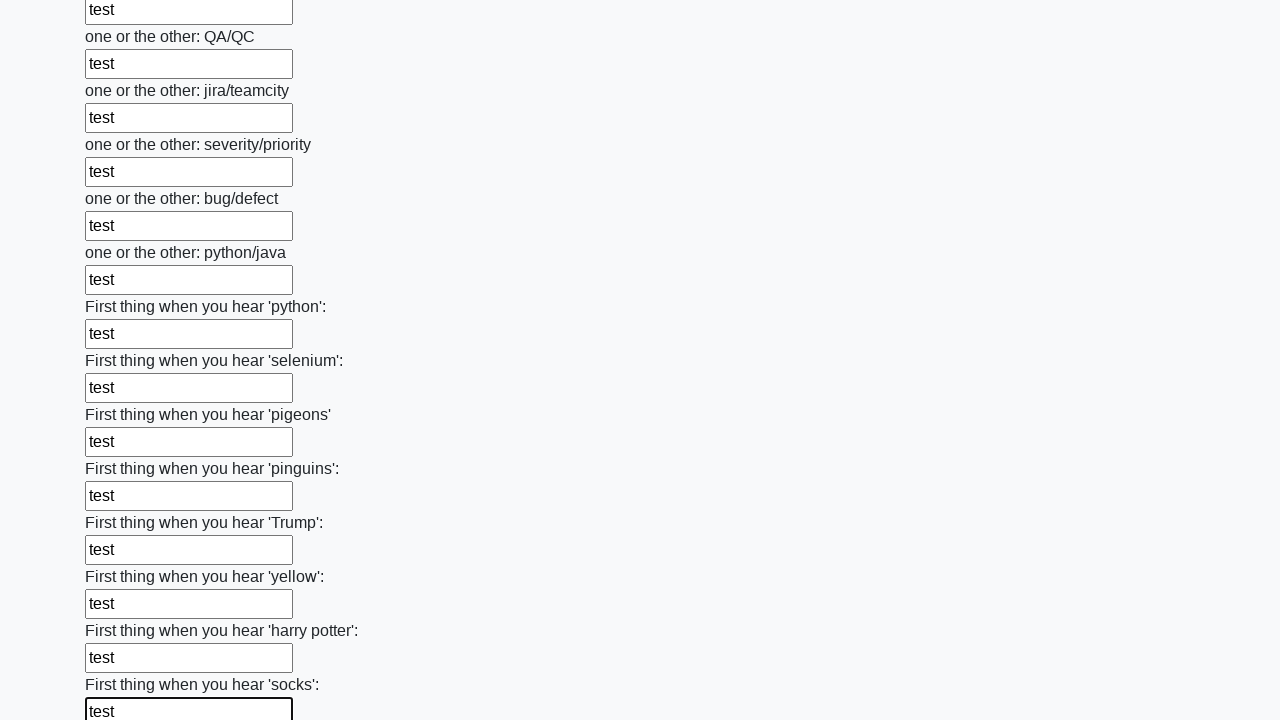

Clicked the submit button at (123, 611) on button.btn
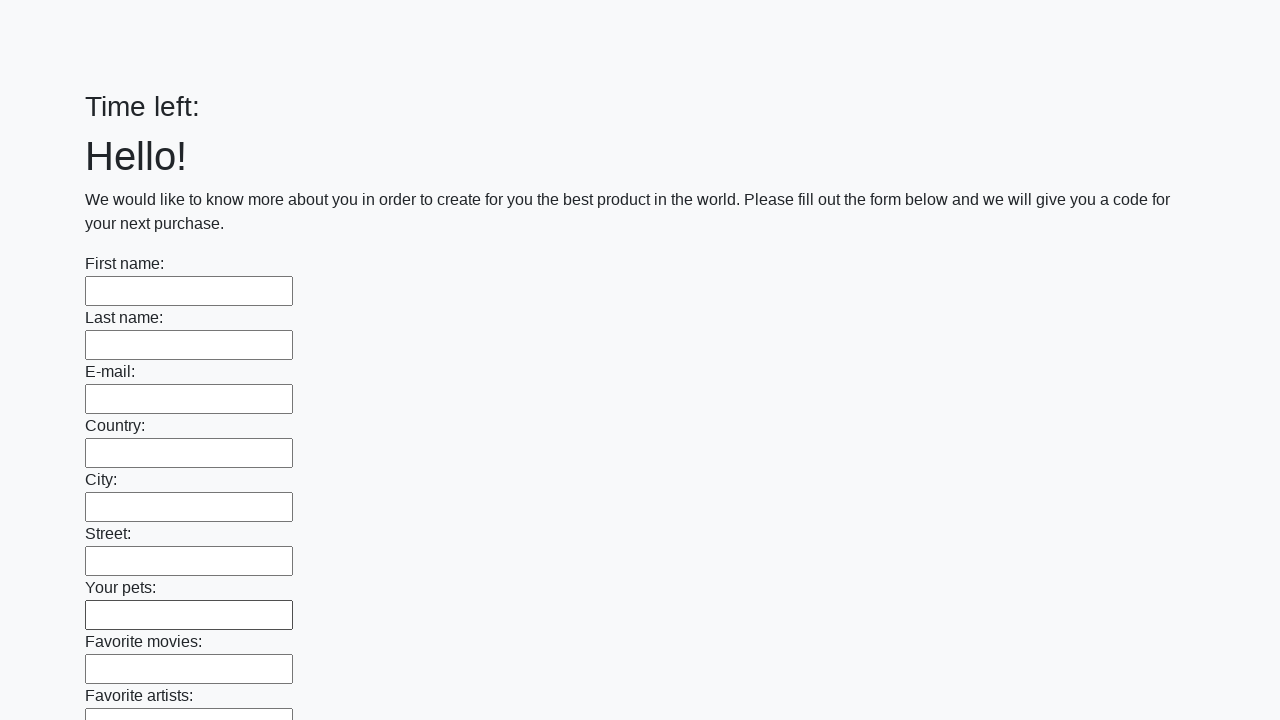

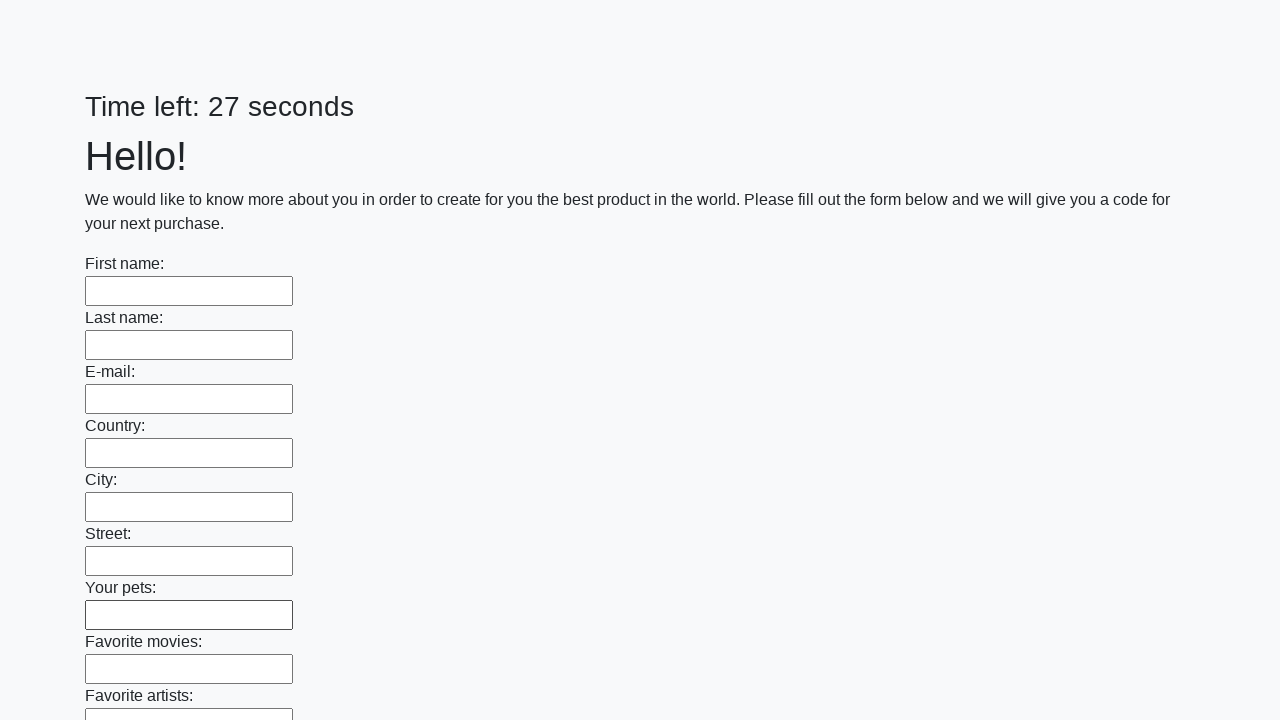